Plays the "1 to 50" clicking game by clicking numbers 1 through 50 in sequential order on a timed game website

Starting URL: https://zzzscore.com/1to50/en/

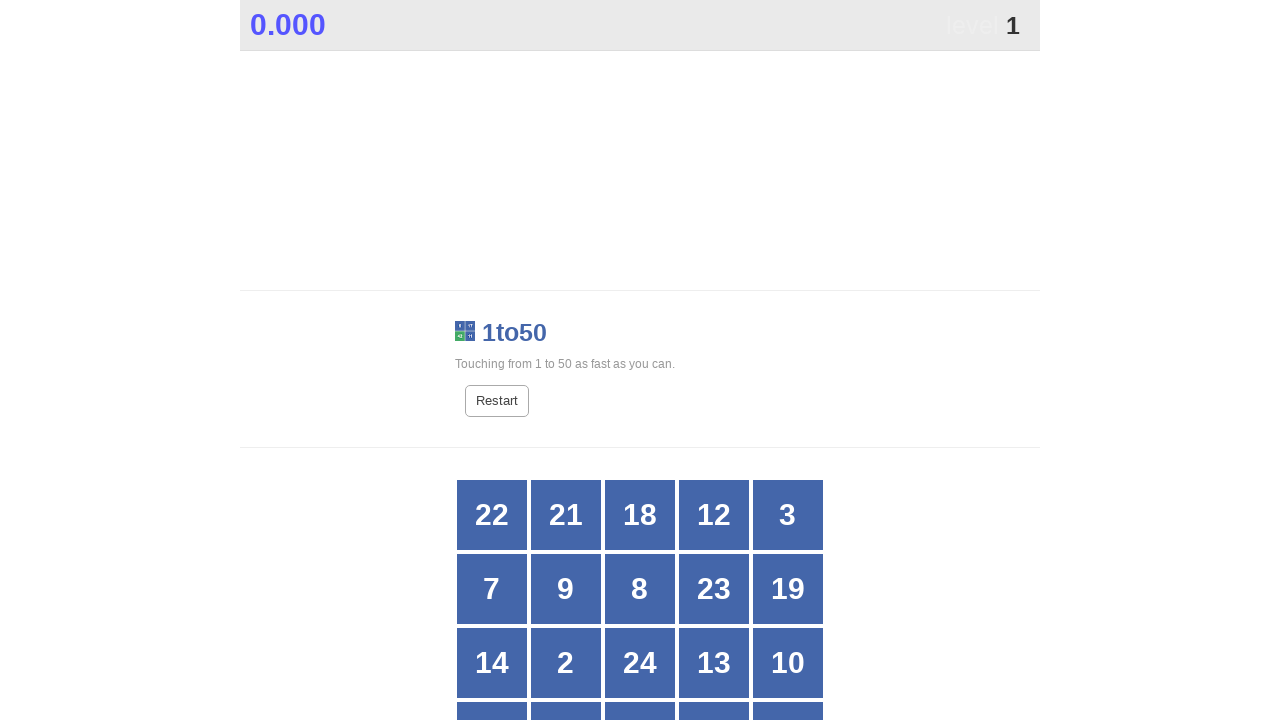

Waited for number 1 to be visible
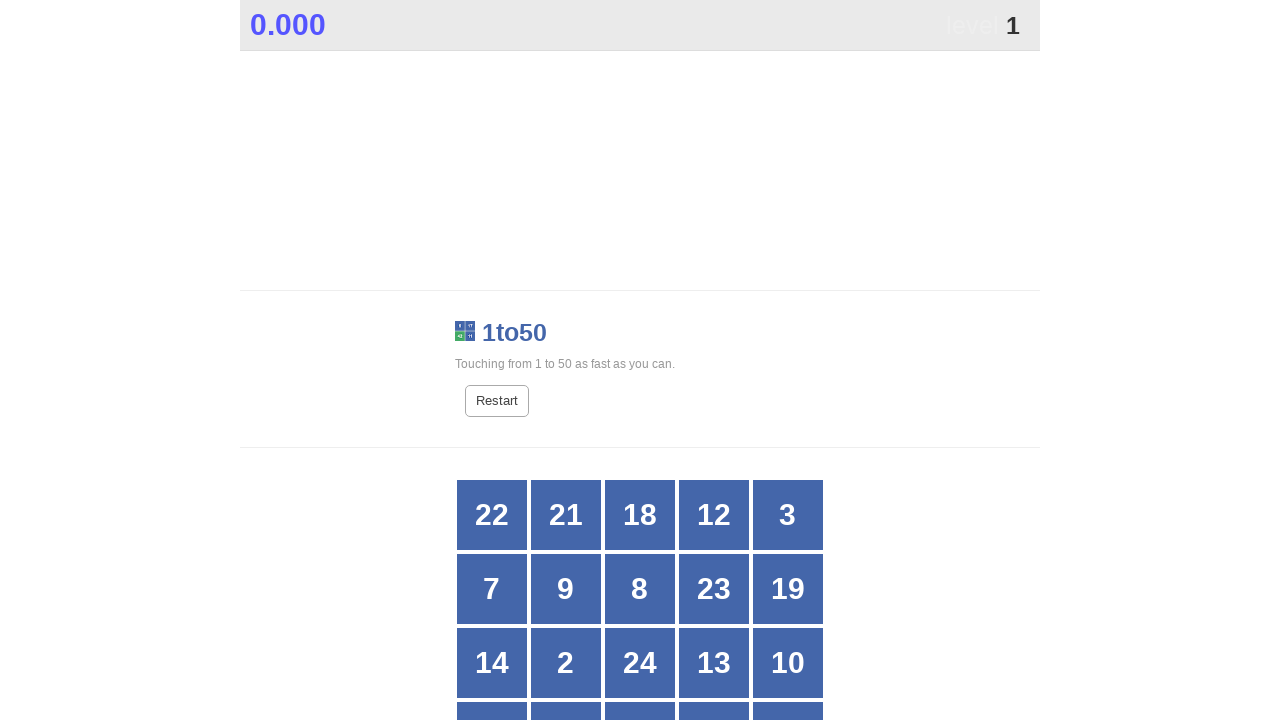

Clicked number 1 at (492, 685) on xpath=//div[text()='1']
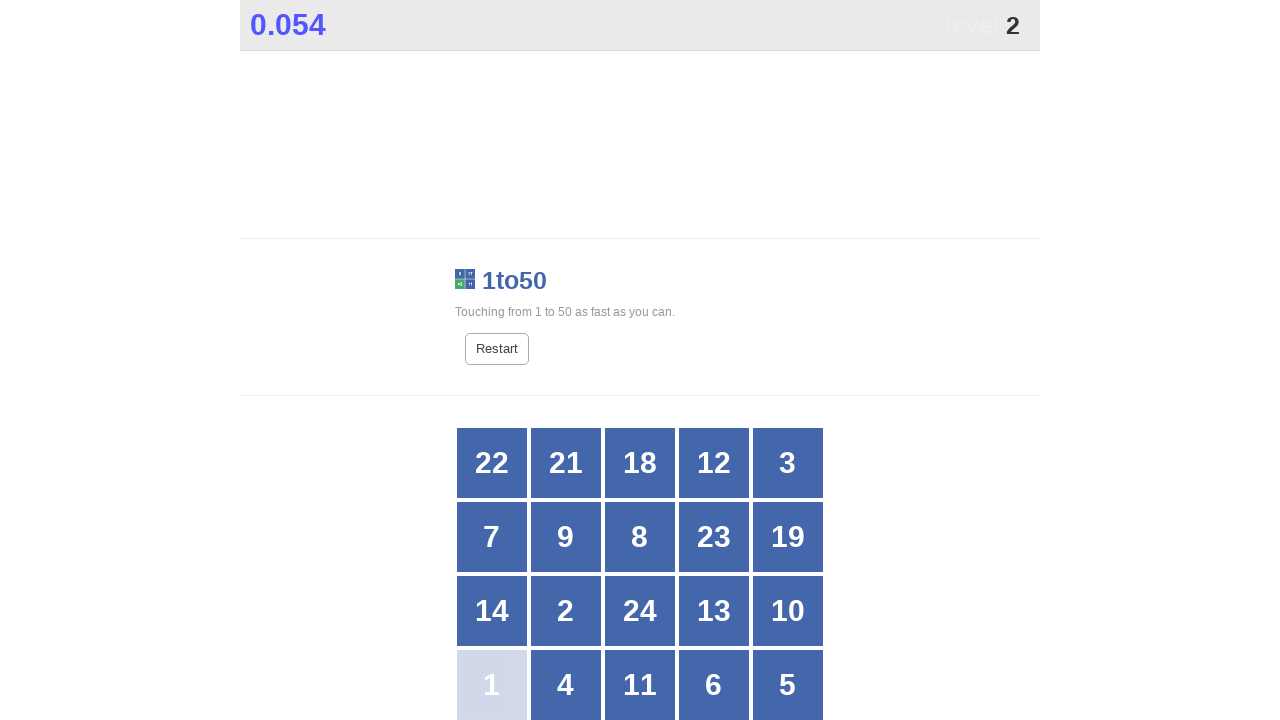

Waited for number 2 to be visible
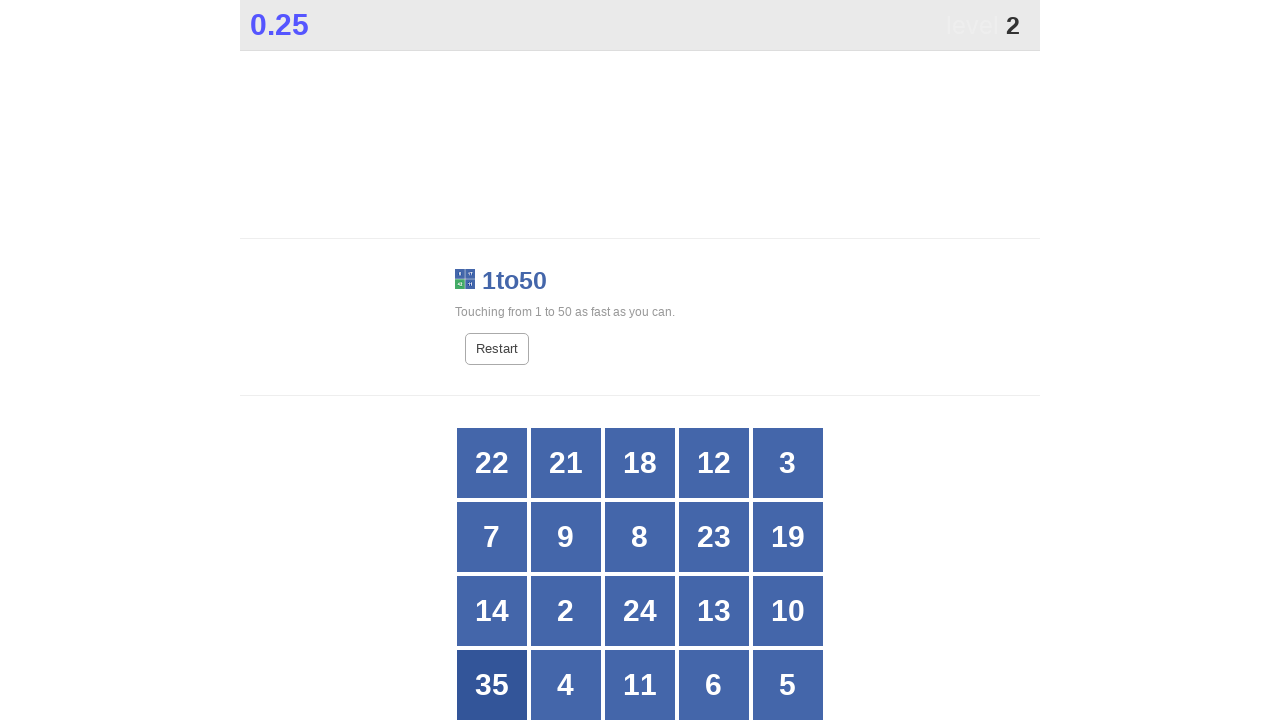

Clicked number 2 at (566, 611) on xpath=//div[text()='2']
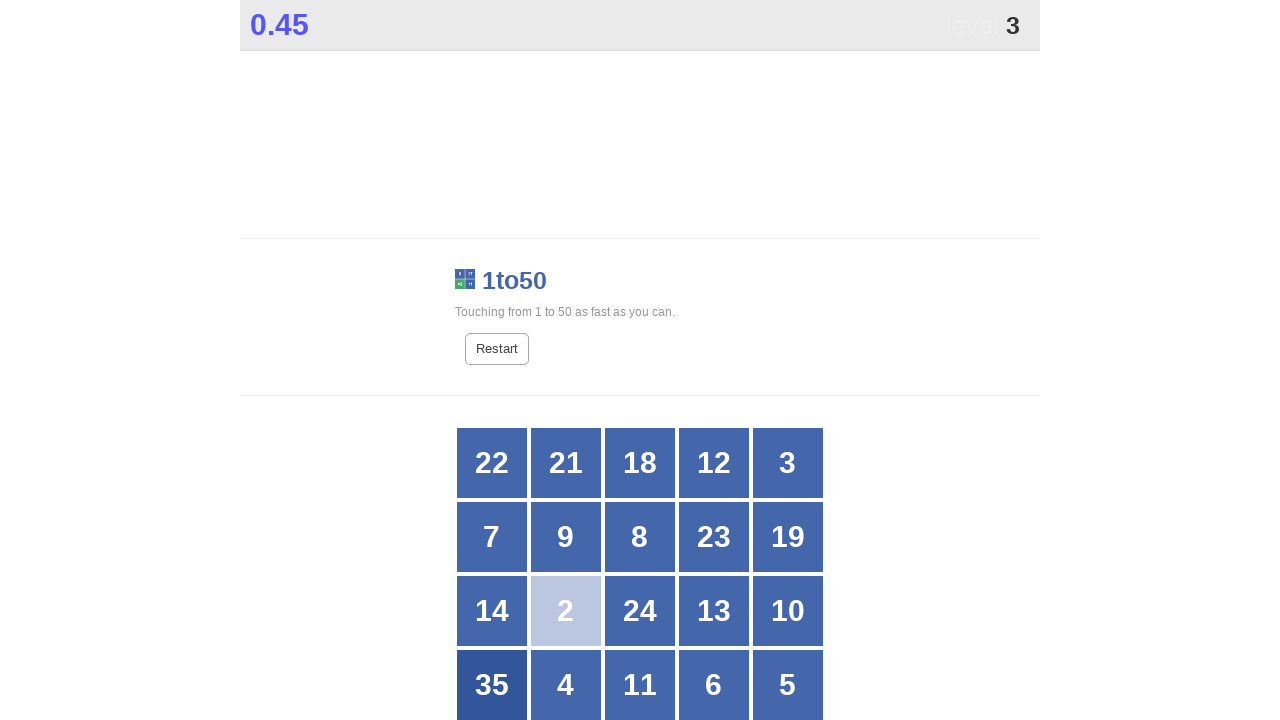

Waited for number 3 to be visible
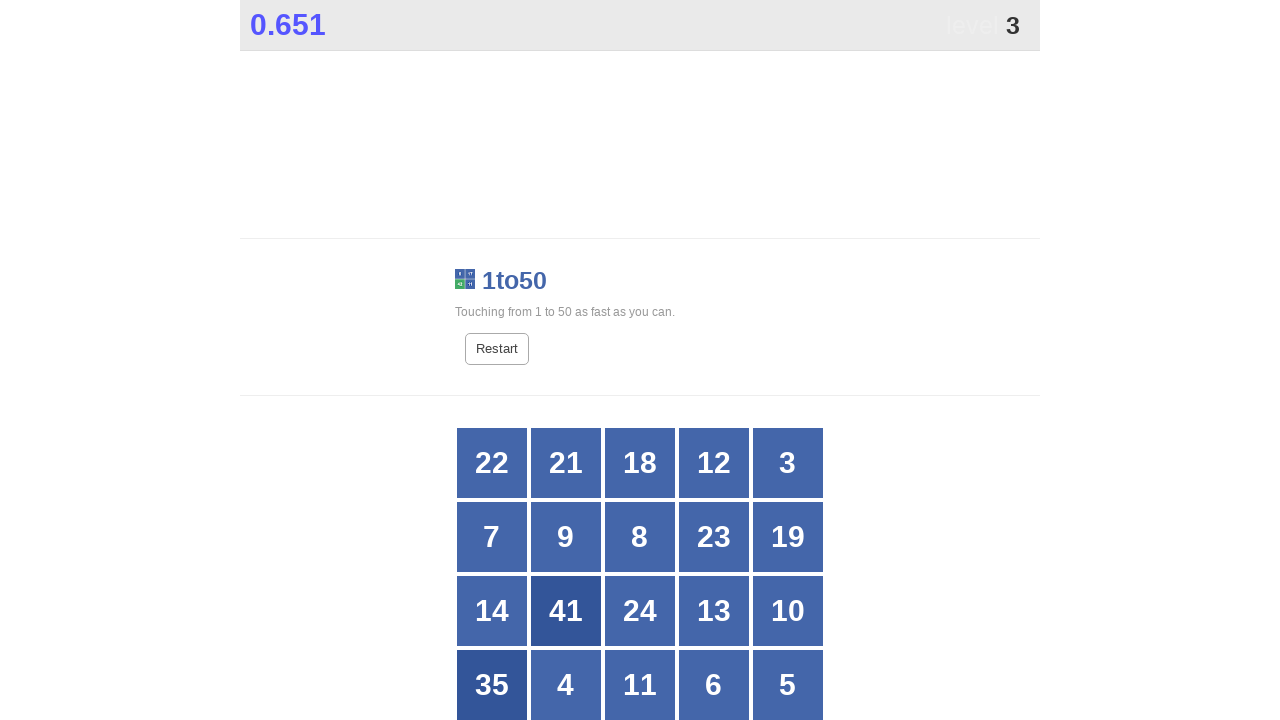

Clicked number 3 at (788, 463) on xpath=//div[text()='3']
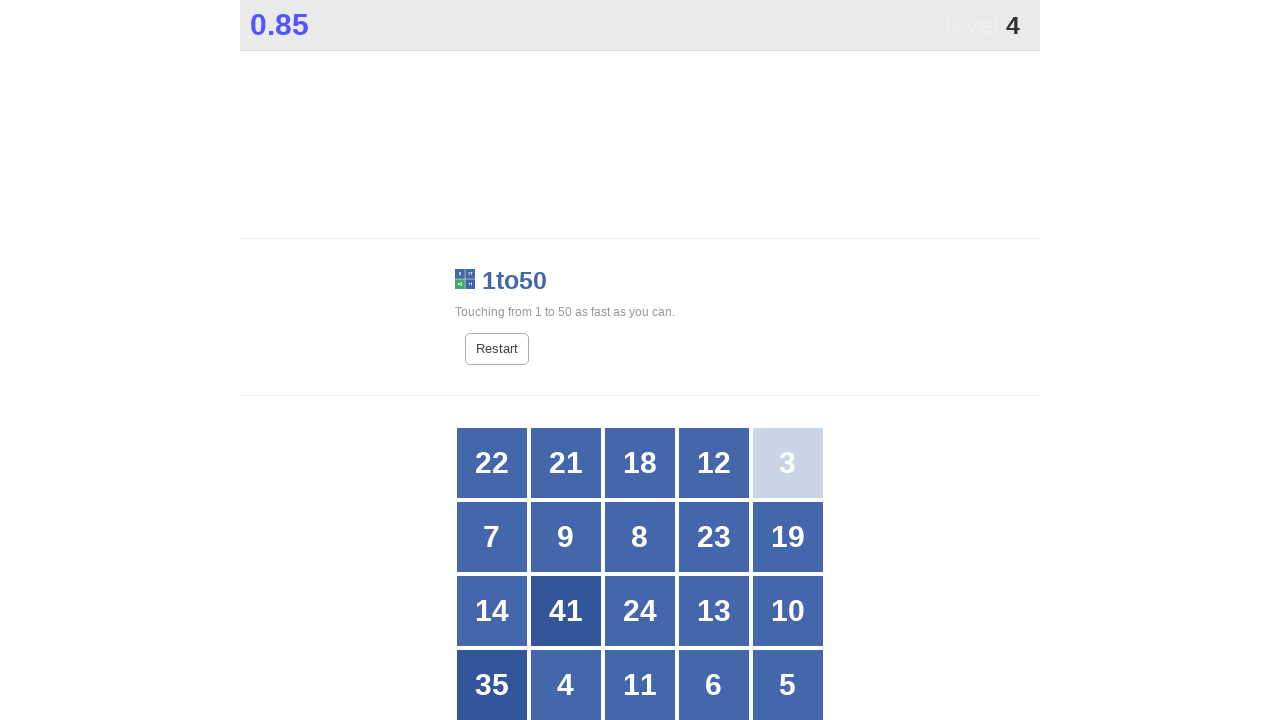

Waited for number 4 to be visible
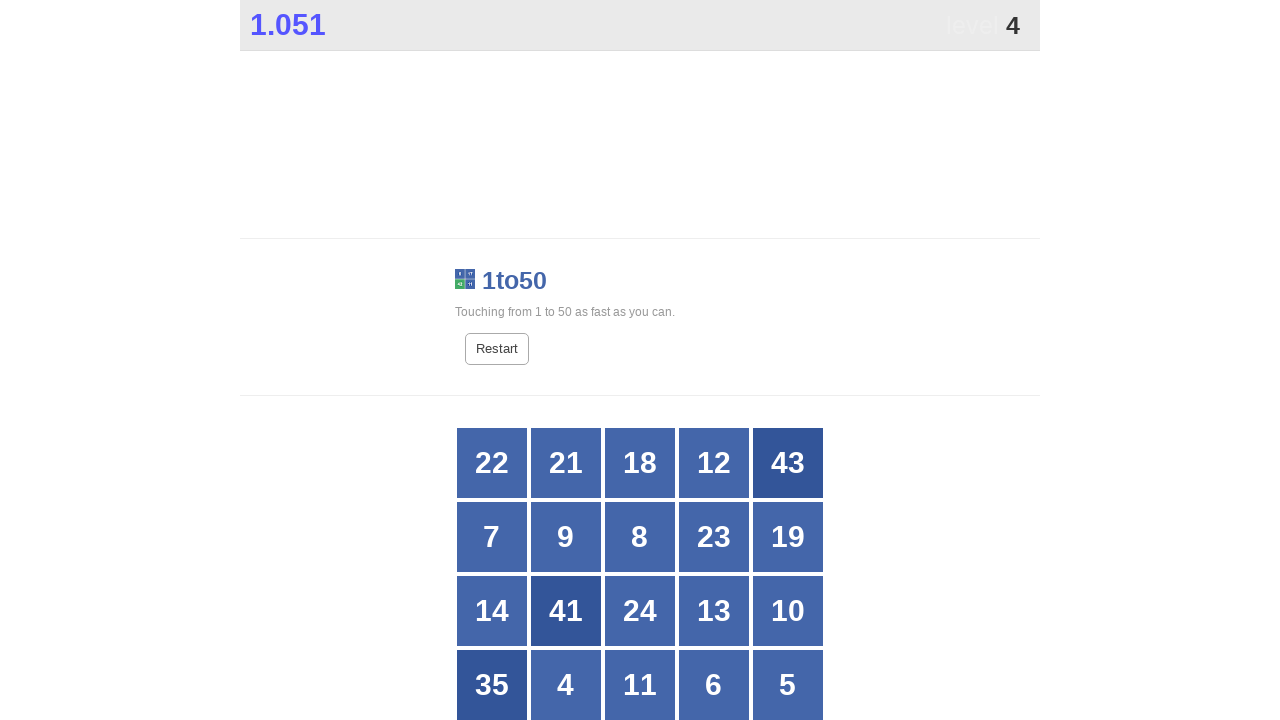

Clicked number 4 at (566, 685) on xpath=//div[text()='4']
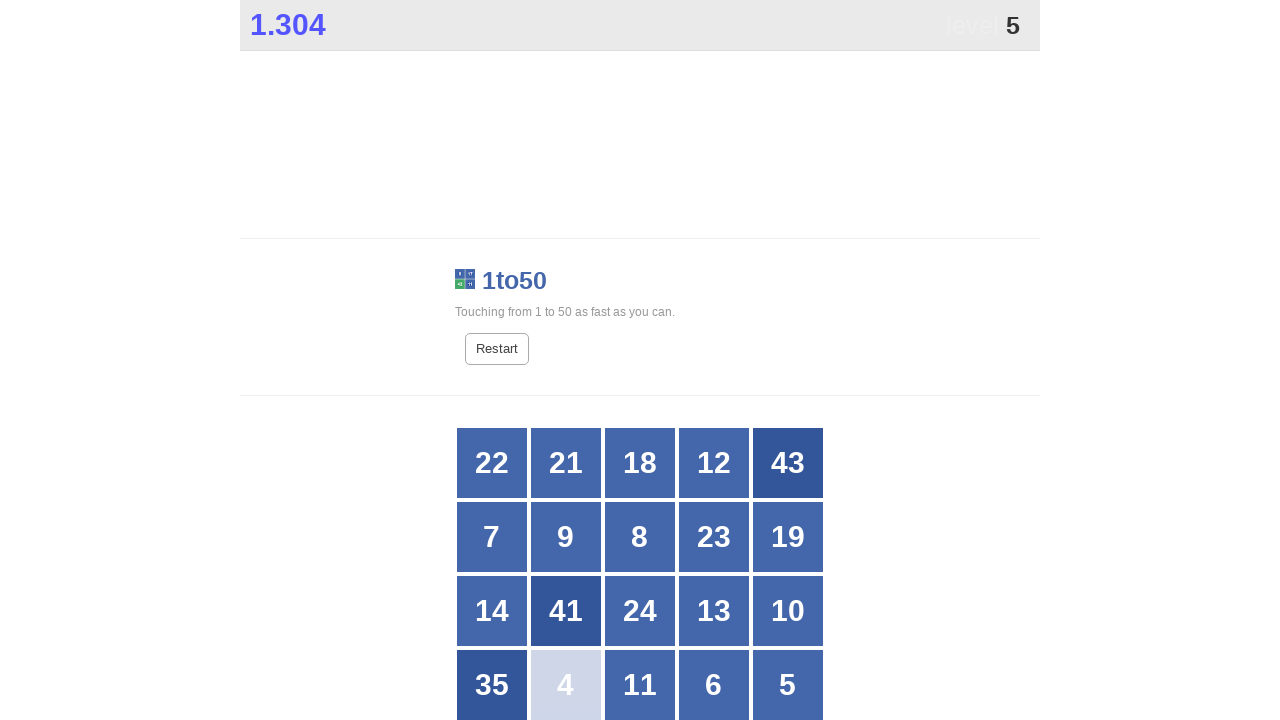

Waited for number 5 to be visible
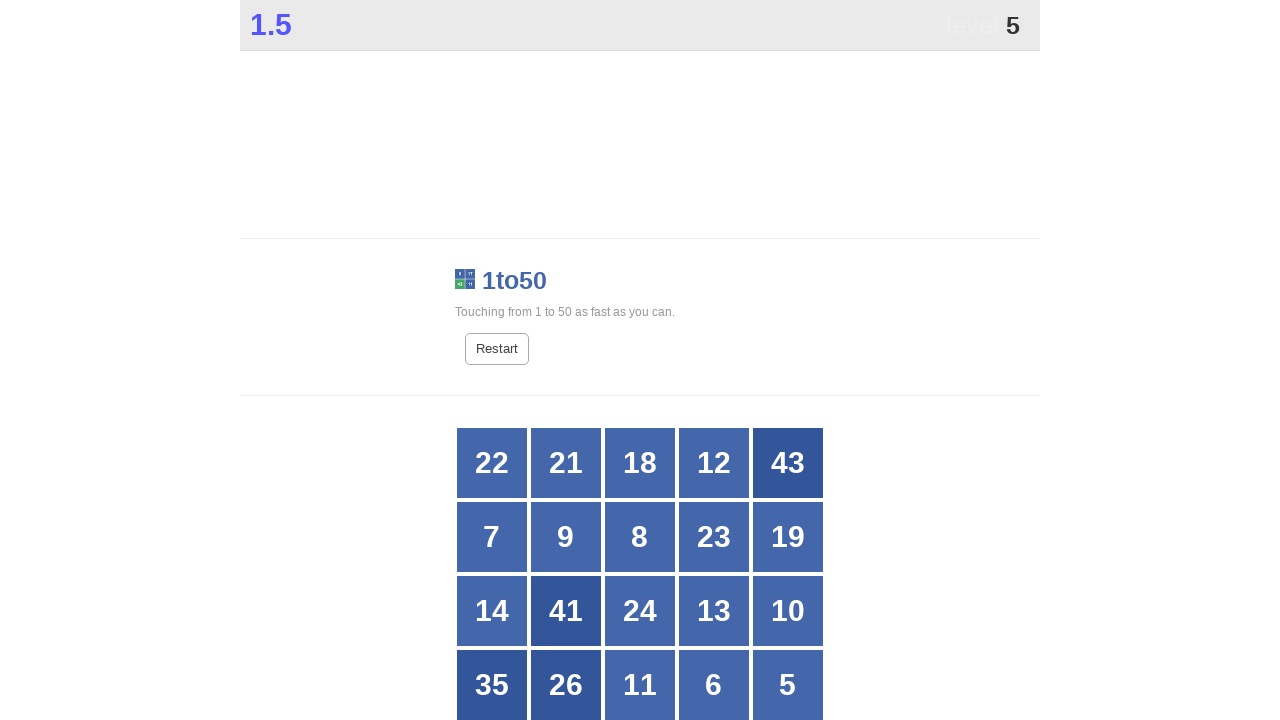

Clicked number 5 at (788, 685) on xpath=//div[text()='5']
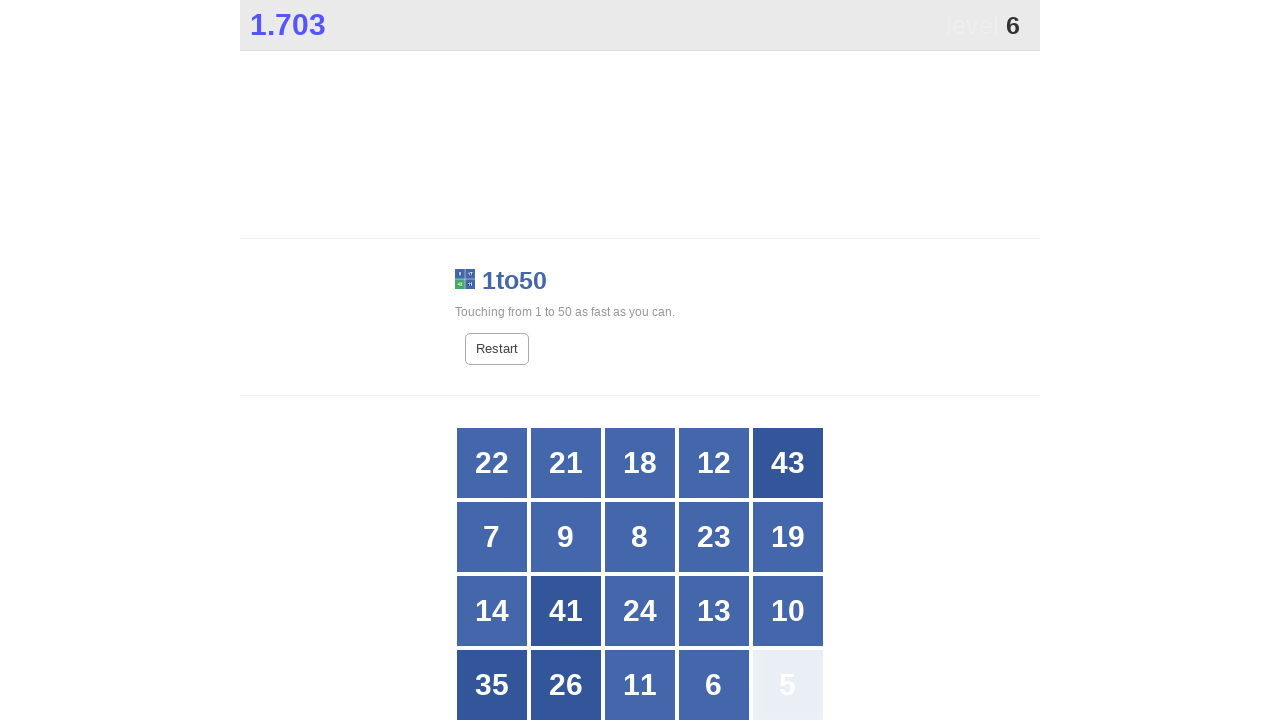

Waited for number 6 to be visible
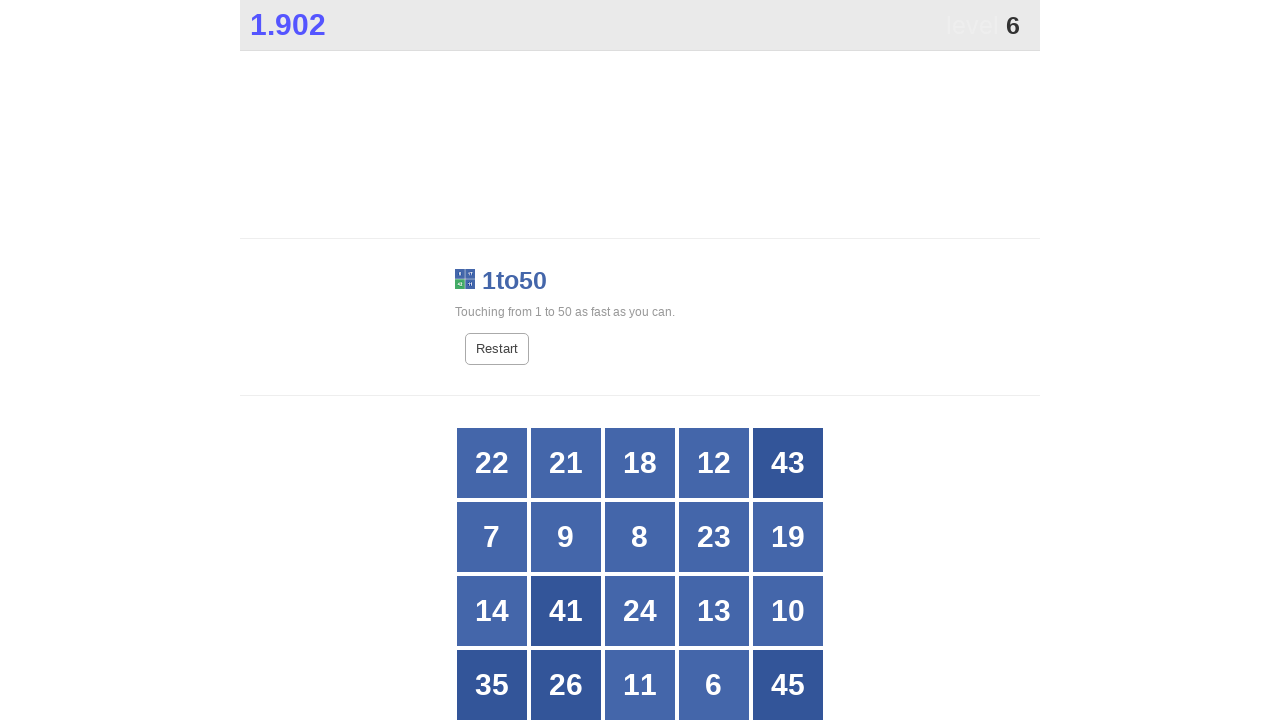

Clicked number 6 at (714, 685) on xpath=//div[text()='6']
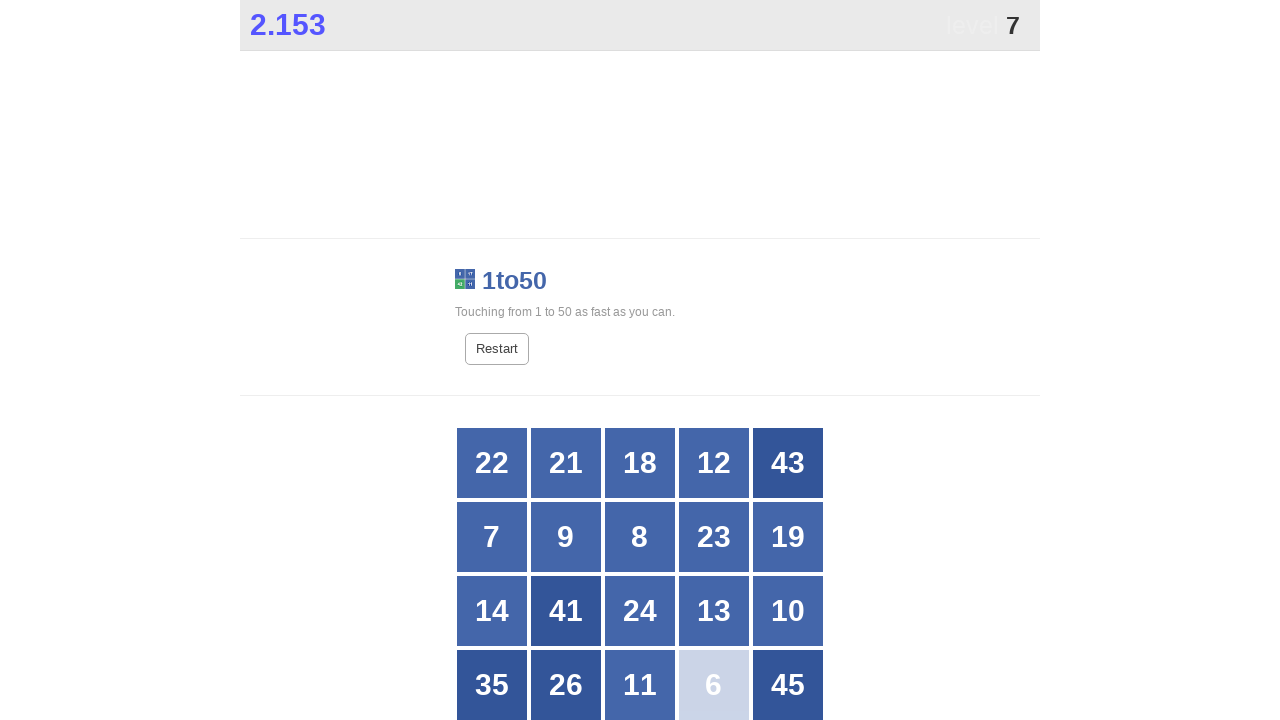

Waited for number 7 to be visible
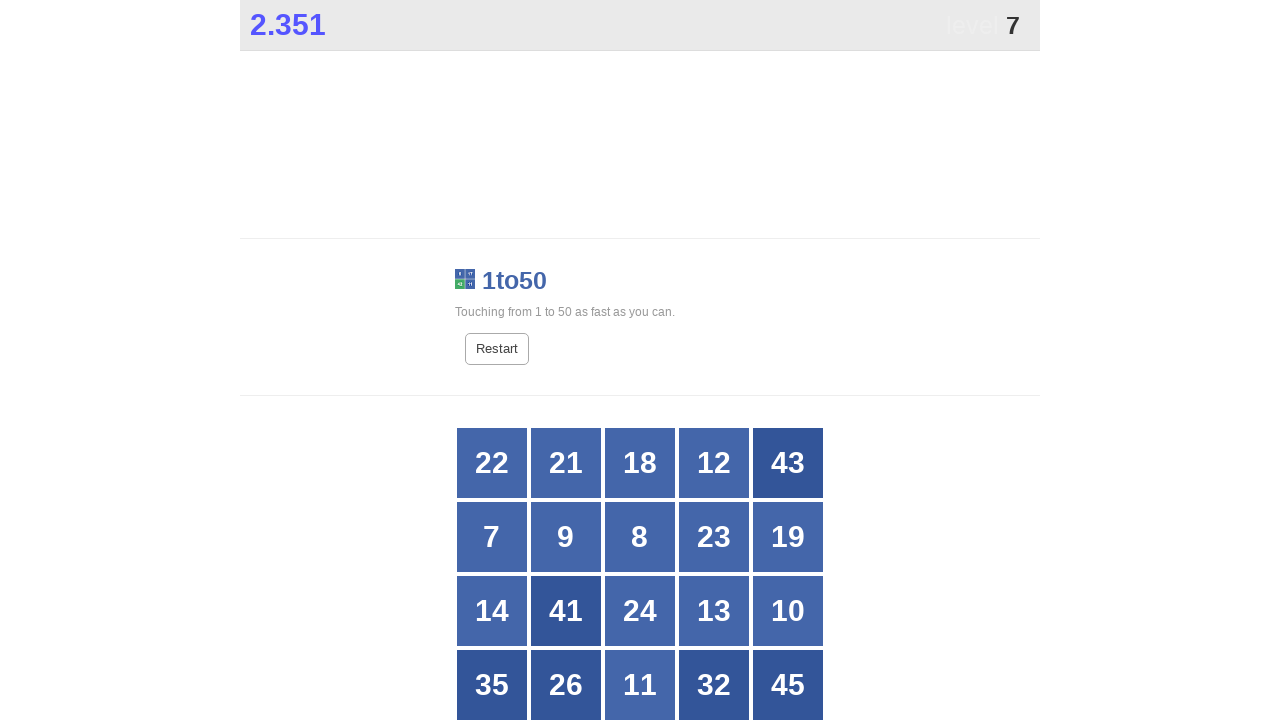

Clicked number 7 at (492, 537) on xpath=//div[text()='7']
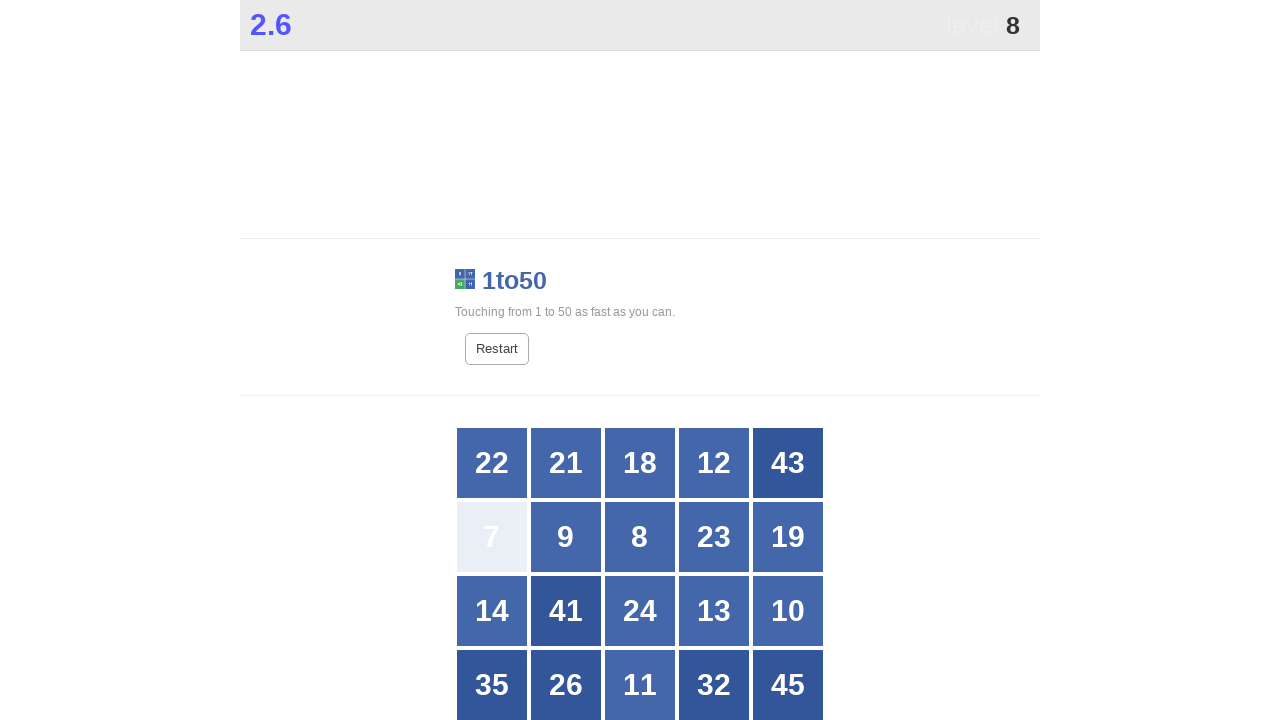

Waited for number 8 to be visible
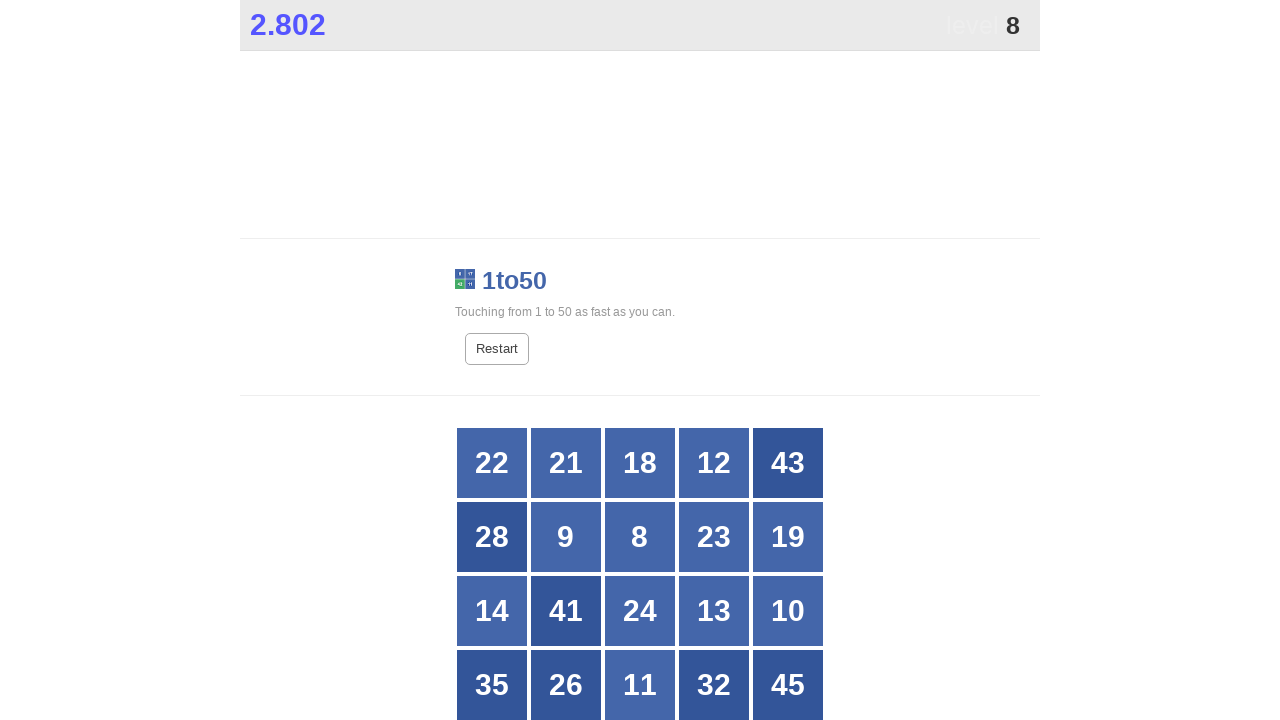

Clicked number 8 at (640, 537) on xpath=//div[text()='8']
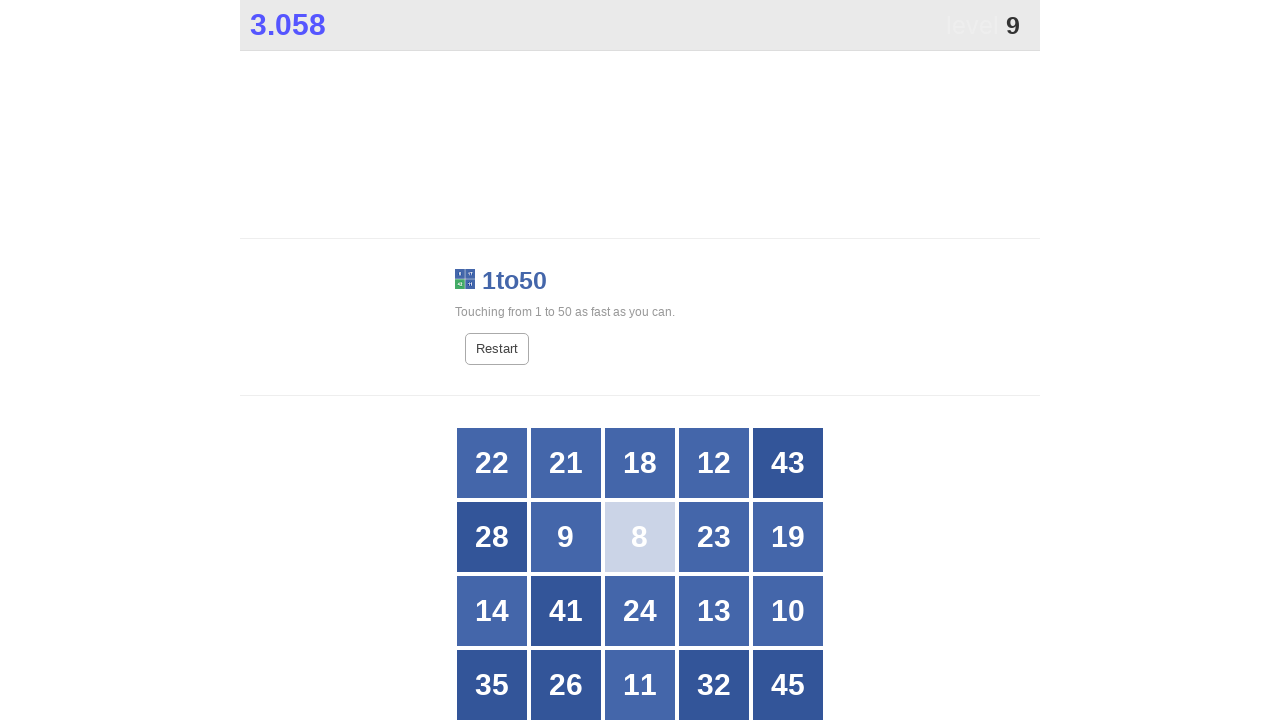

Waited for number 9 to be visible
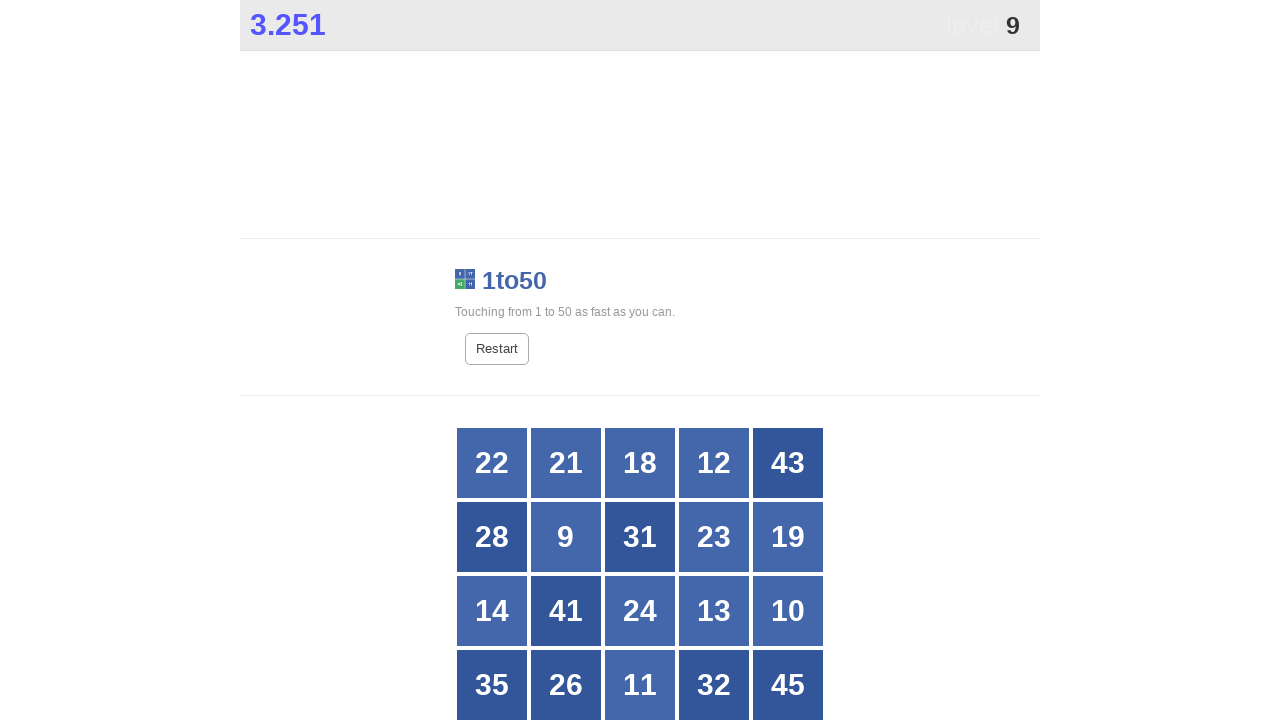

Clicked number 9 at (566, 537) on xpath=//div[text()='9']
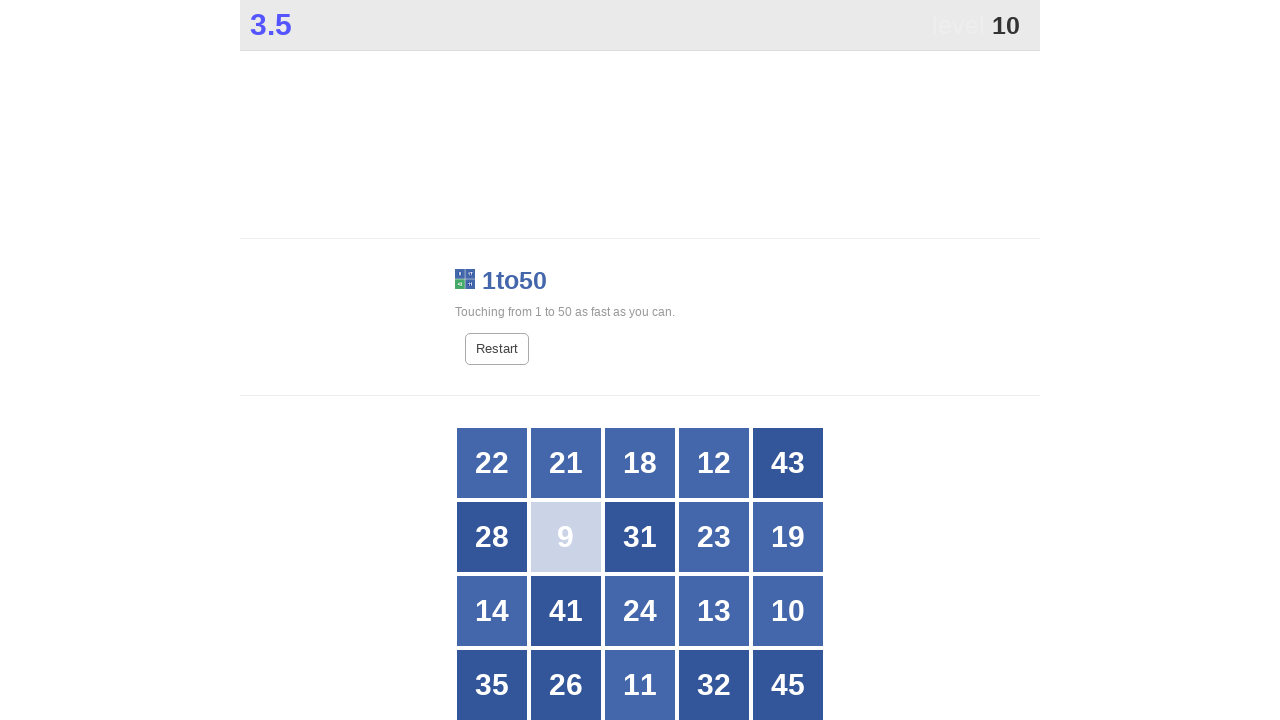

Waited for number 10 to be visible
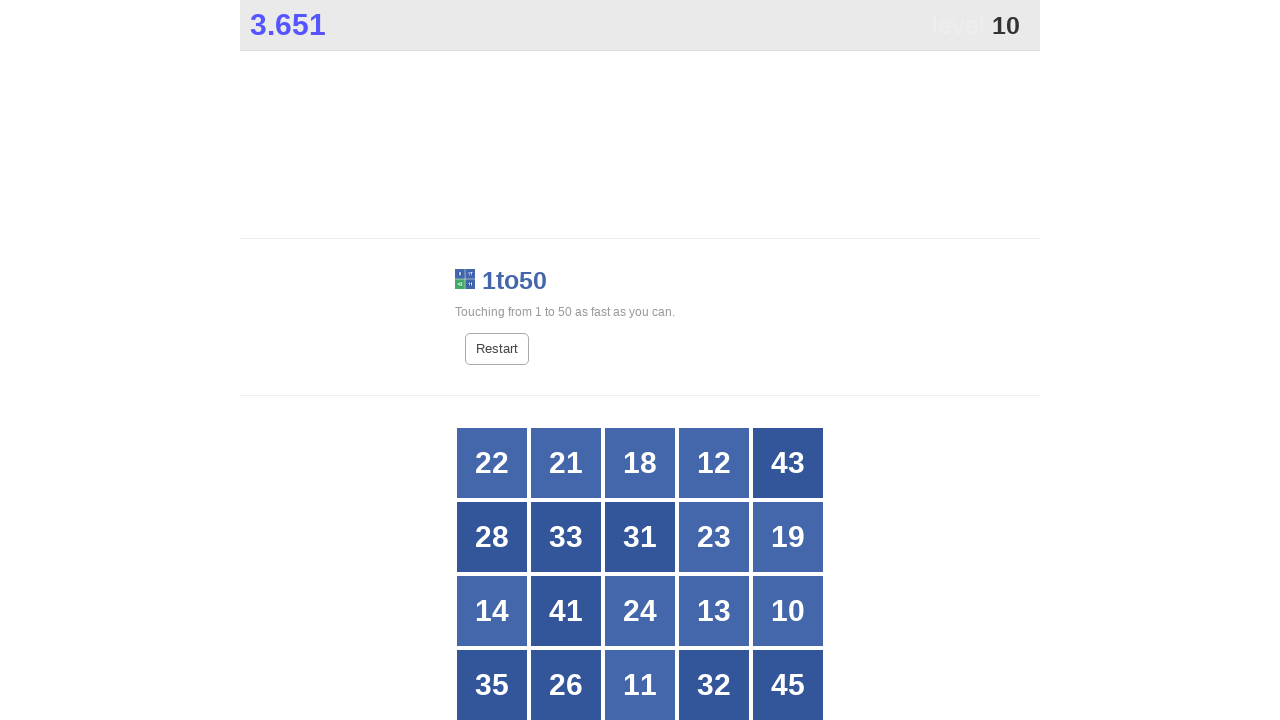

Clicked number 10 at (788, 611) on xpath=//div[text()='10']
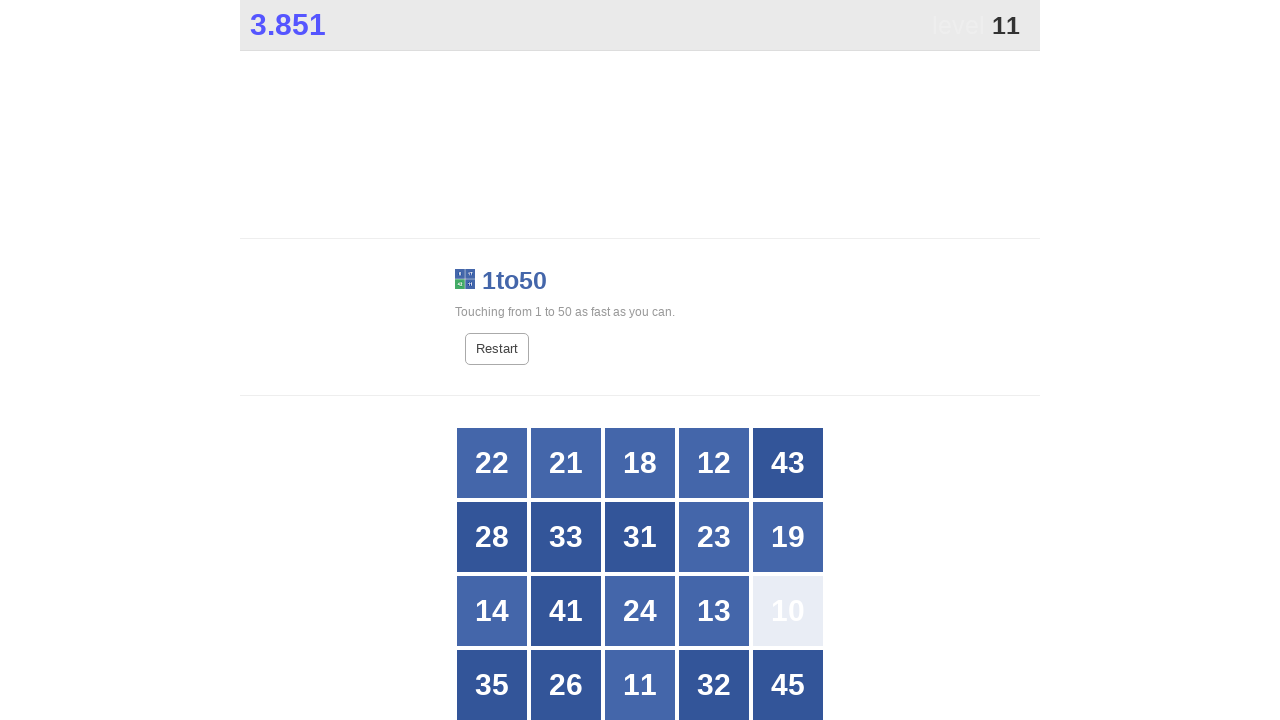

Waited for number 11 to be visible
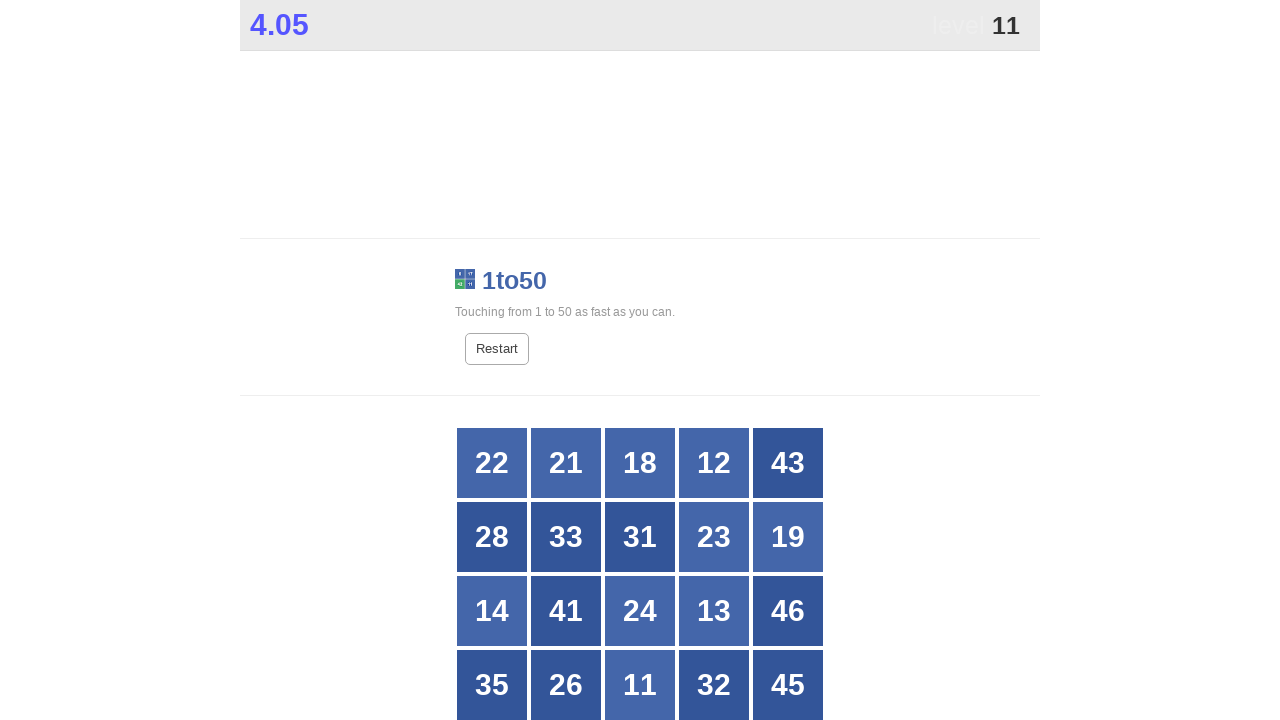

Clicked number 11 at (640, 685) on xpath=//div[text()='11']
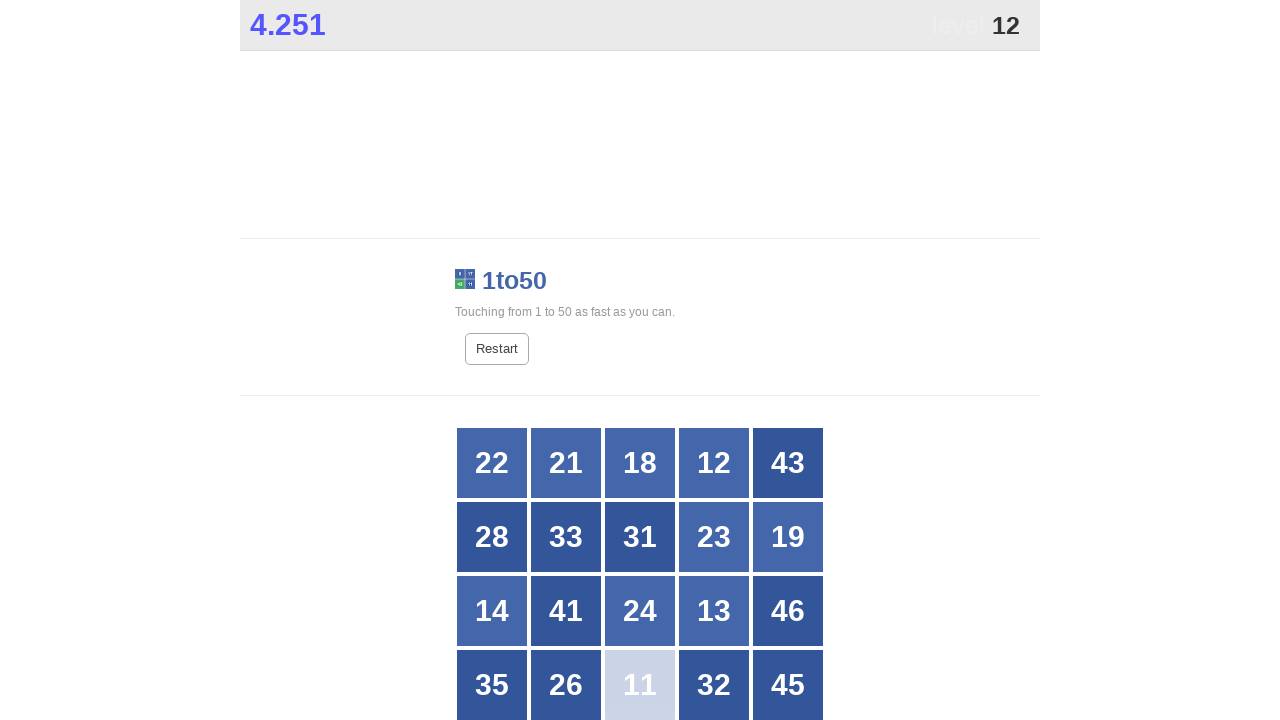

Waited for number 12 to be visible
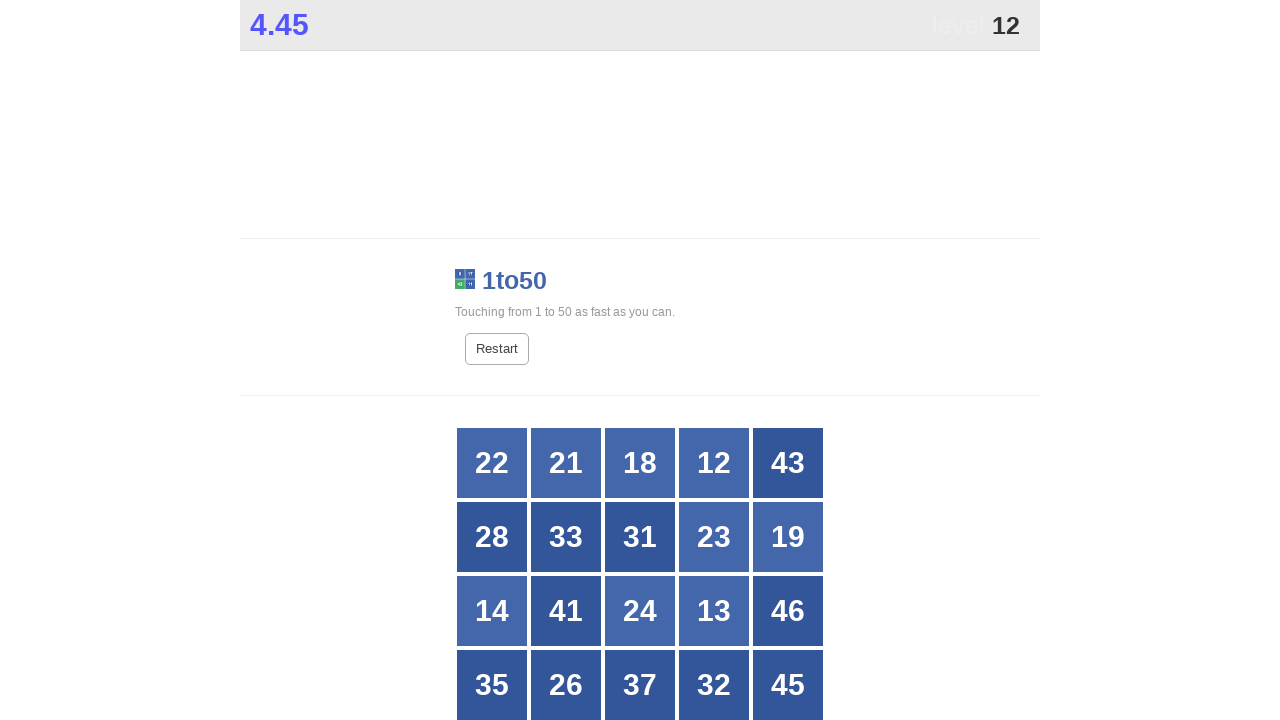

Clicked number 12 at (714, 463) on xpath=//div[text()='12']
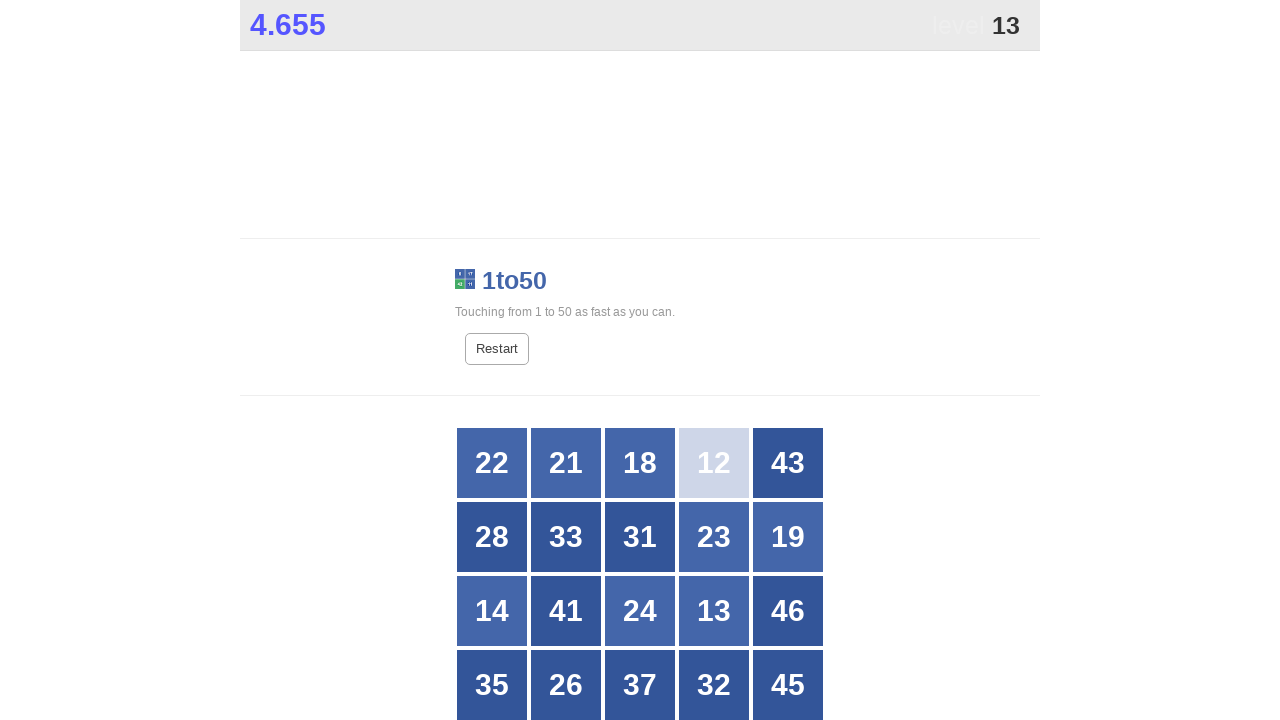

Waited for number 13 to be visible
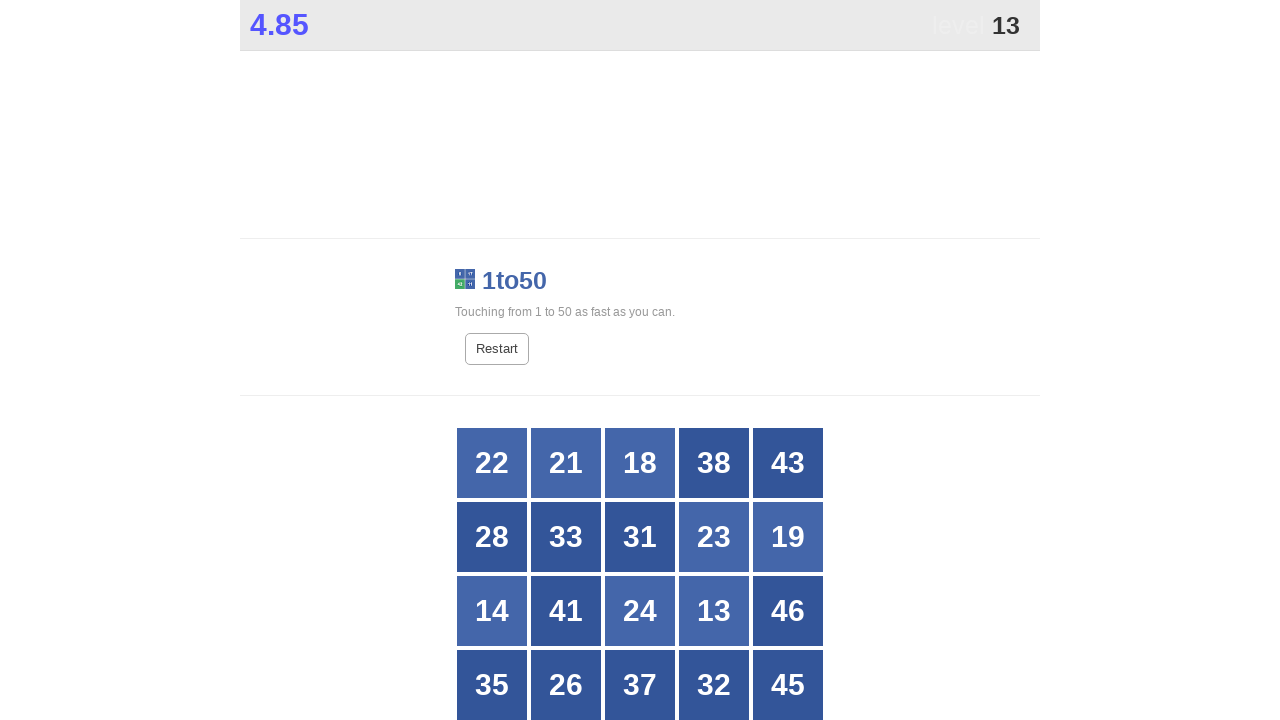

Clicked number 13 at (714, 611) on xpath=//div[text()='13']
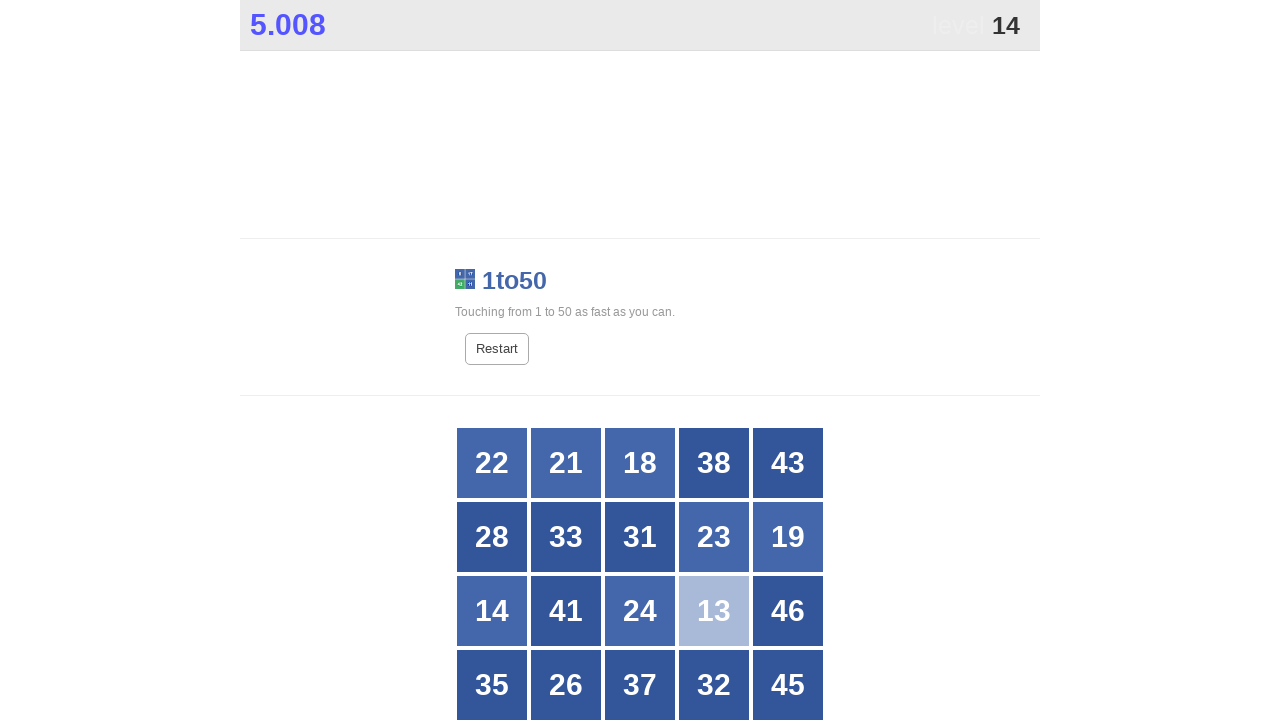

Waited for number 14 to be visible
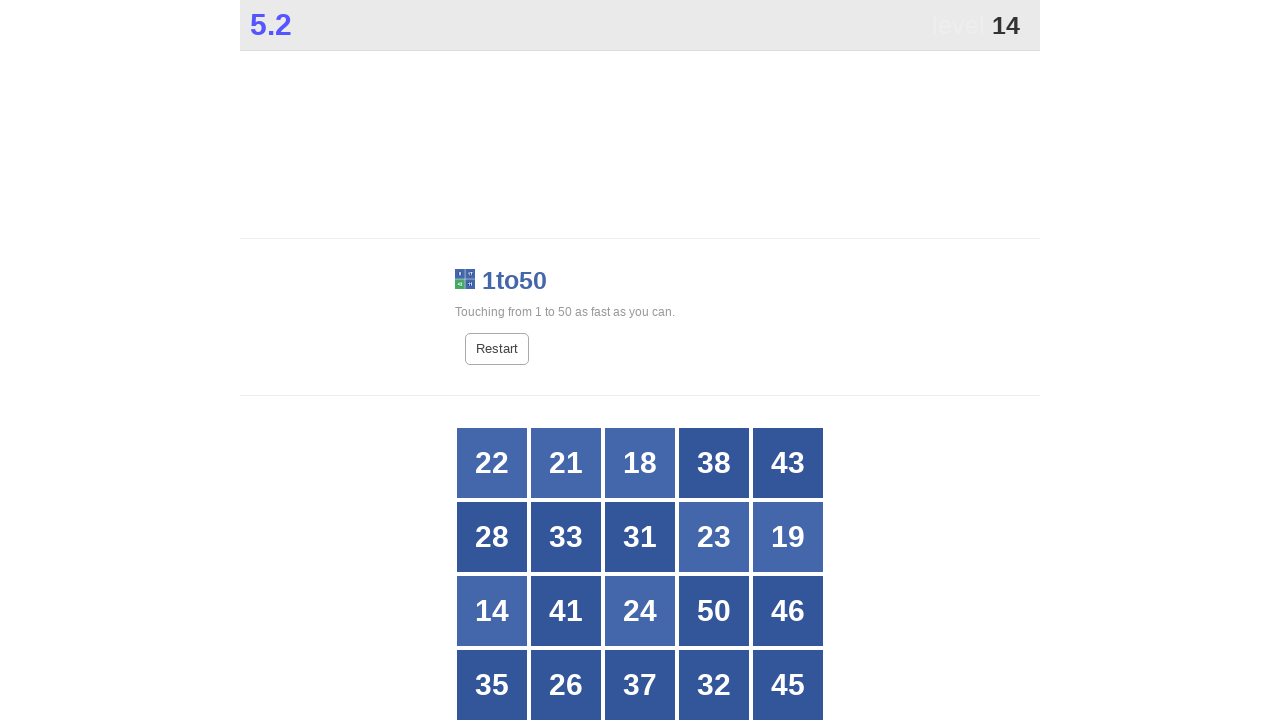

Clicked number 14 at (492, 611) on xpath=//div[text()='14']
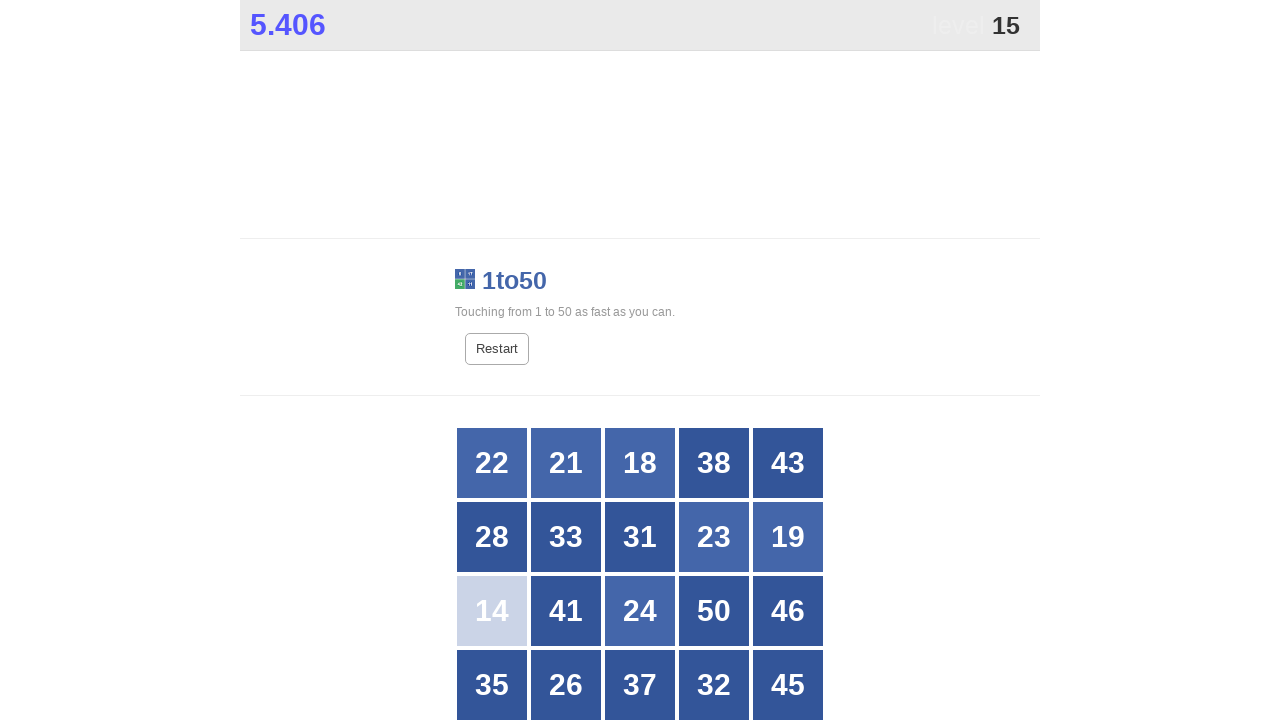

Waited for number 15 to be visible
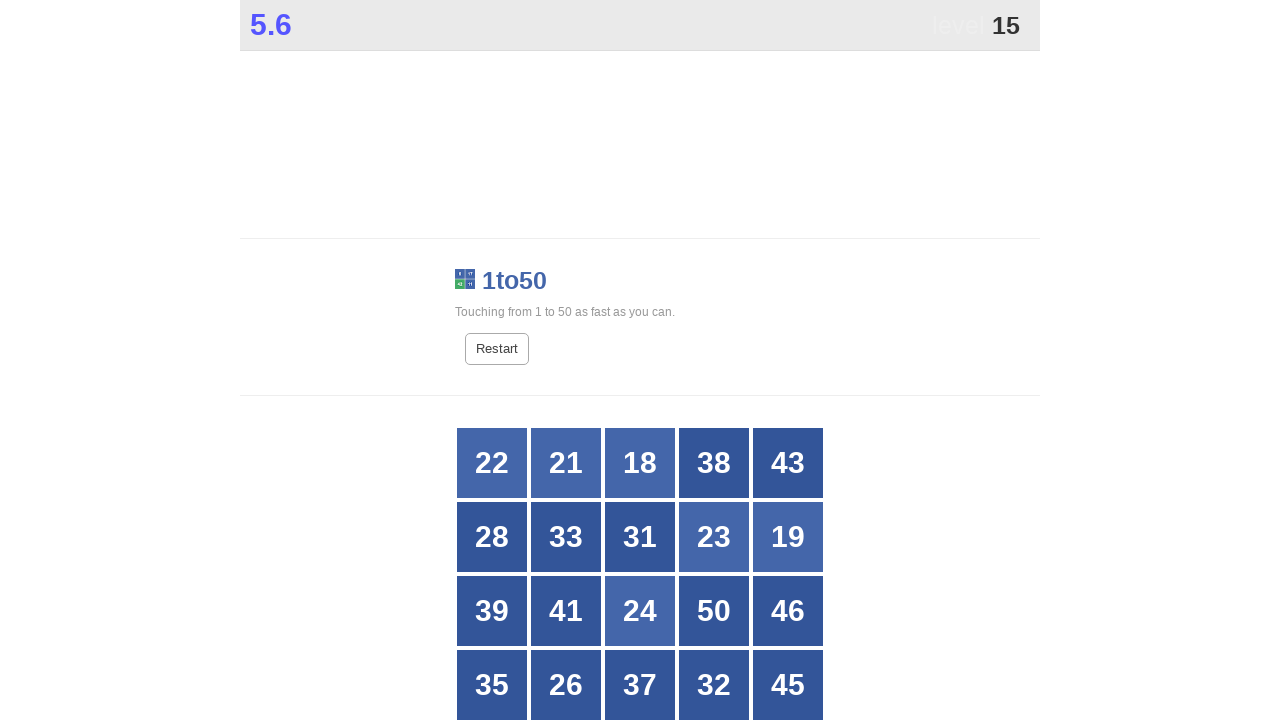

Clicked number 15 at (788, 361) on xpath=//div[text()='15']
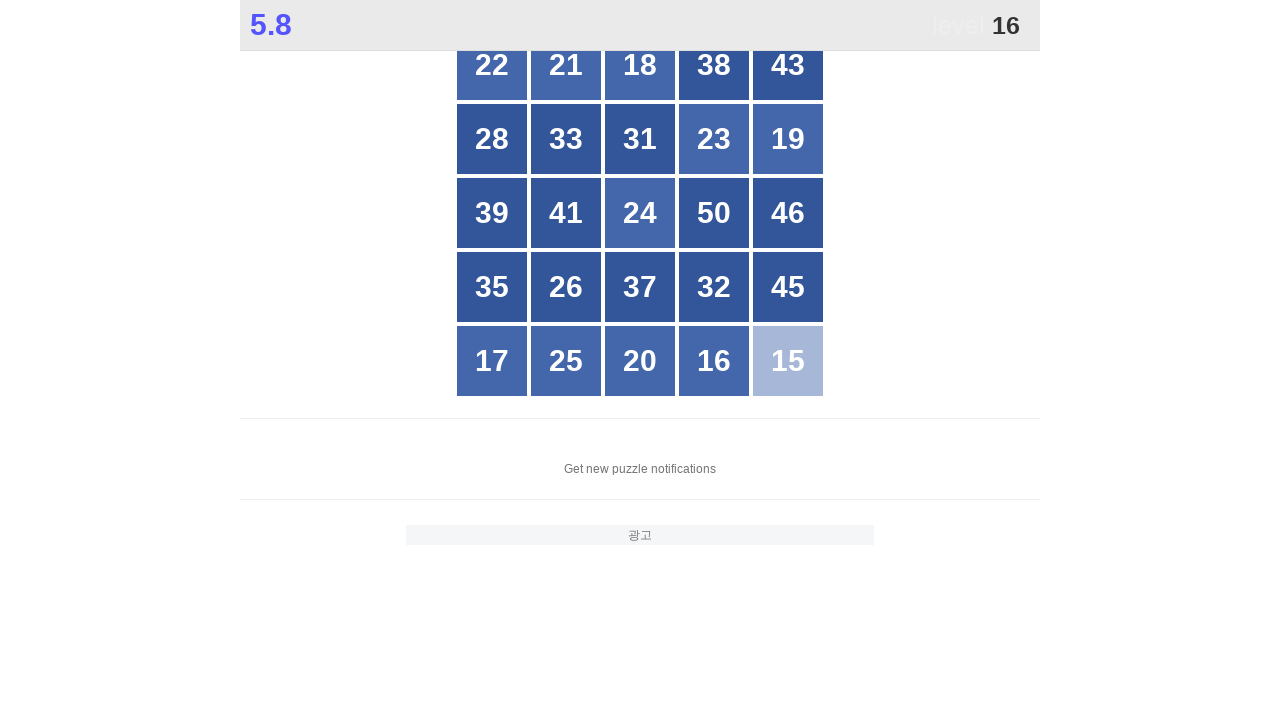

Waited for number 16 to be visible
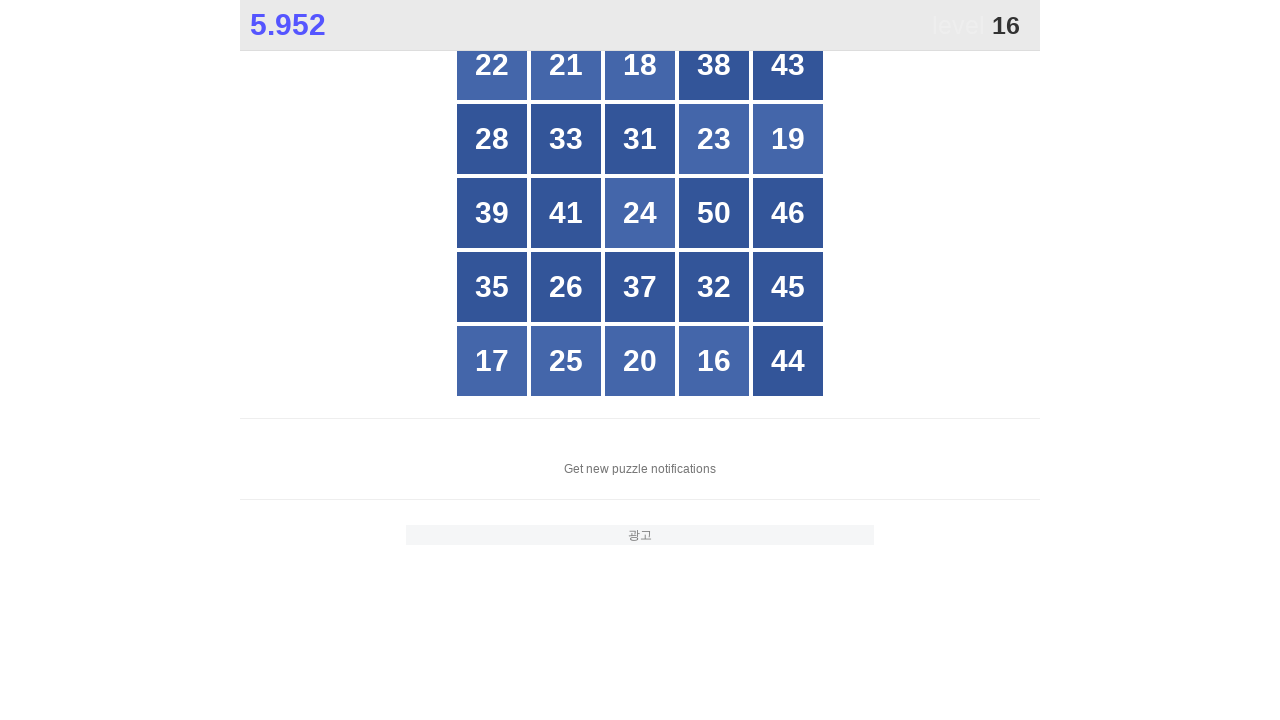

Clicked number 16 at (714, 361) on xpath=//div[text()='16']
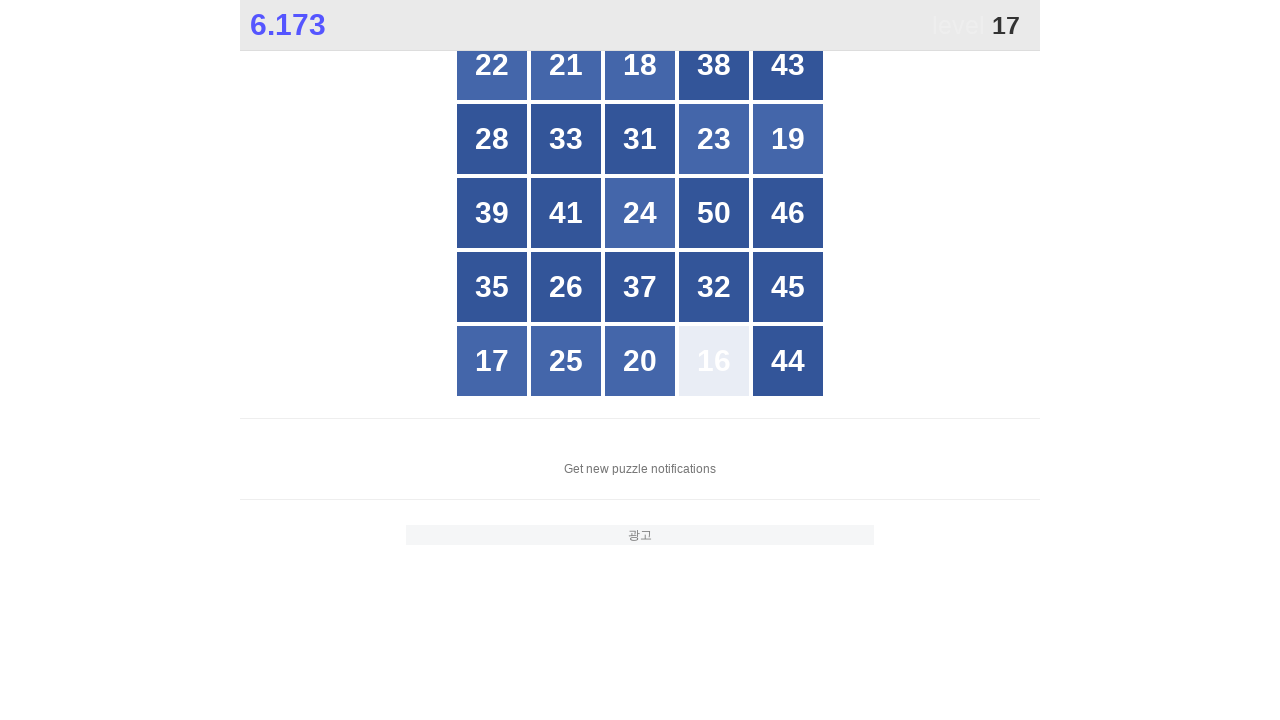

Waited for number 17 to be visible
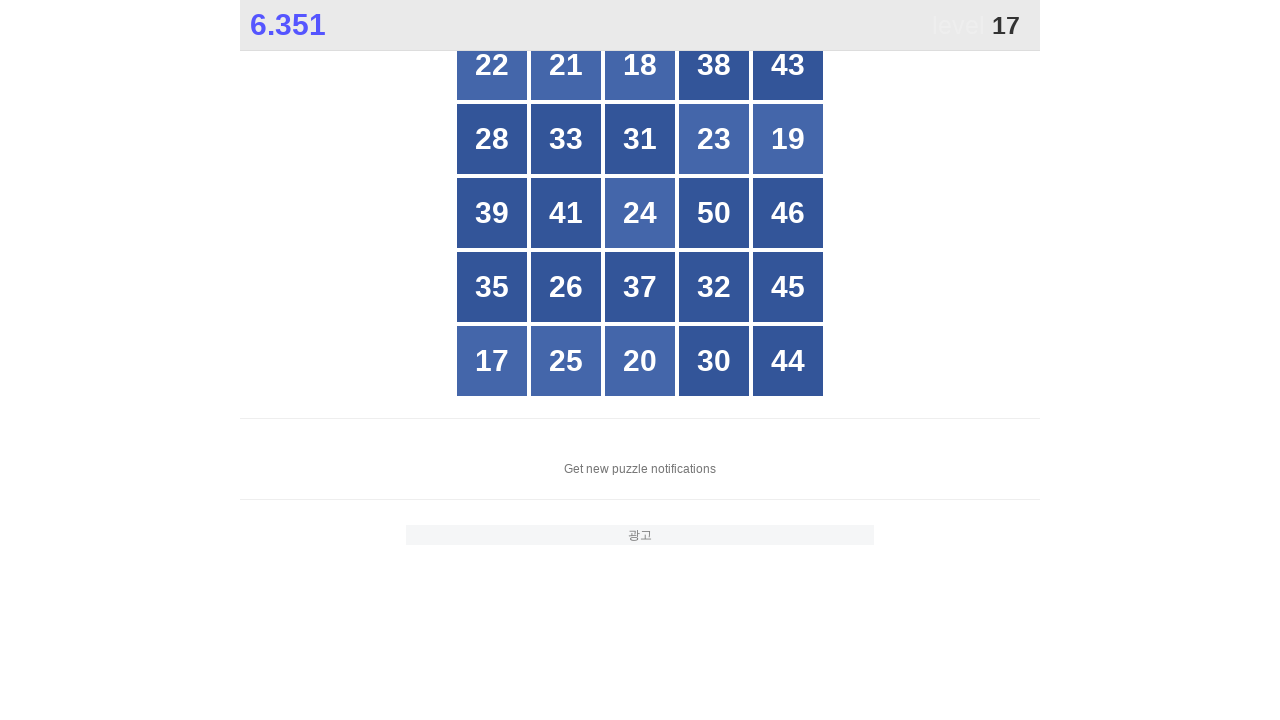

Clicked number 17 at (492, 361) on xpath=//div[text()='17']
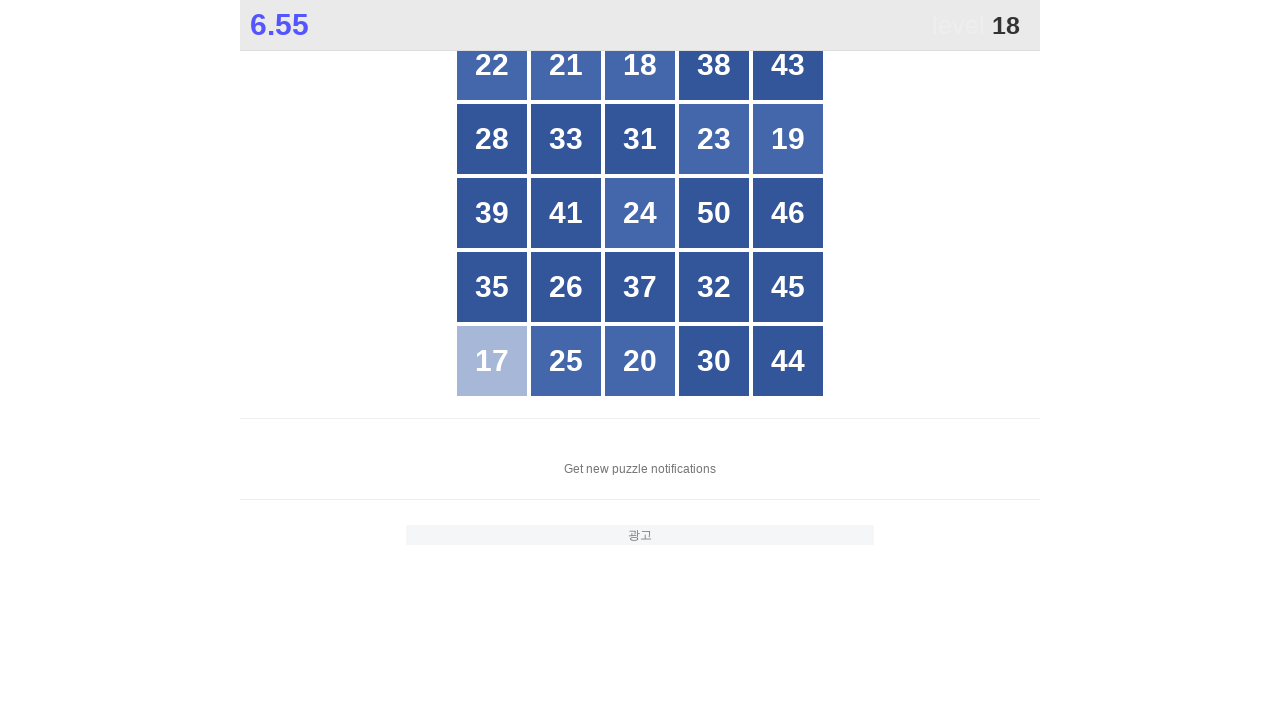

Waited for number 18 to be visible
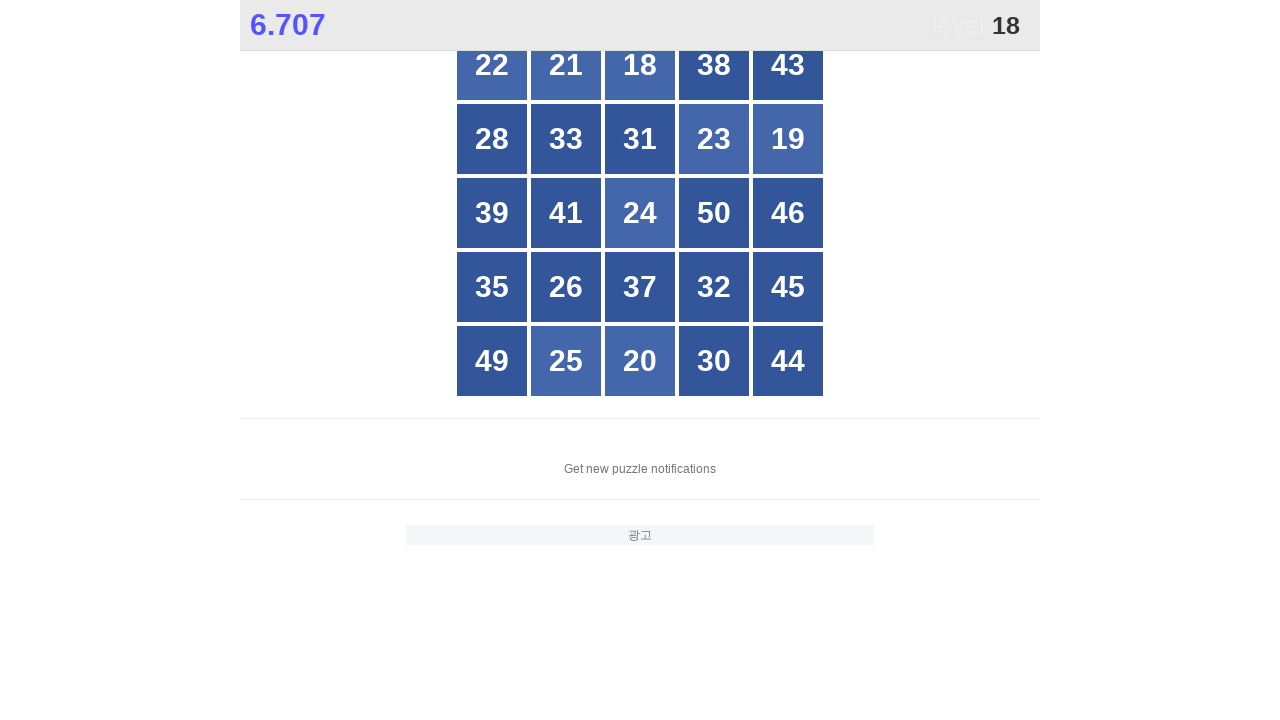

Clicked number 18 at (640, 65) on xpath=//div[text()='18']
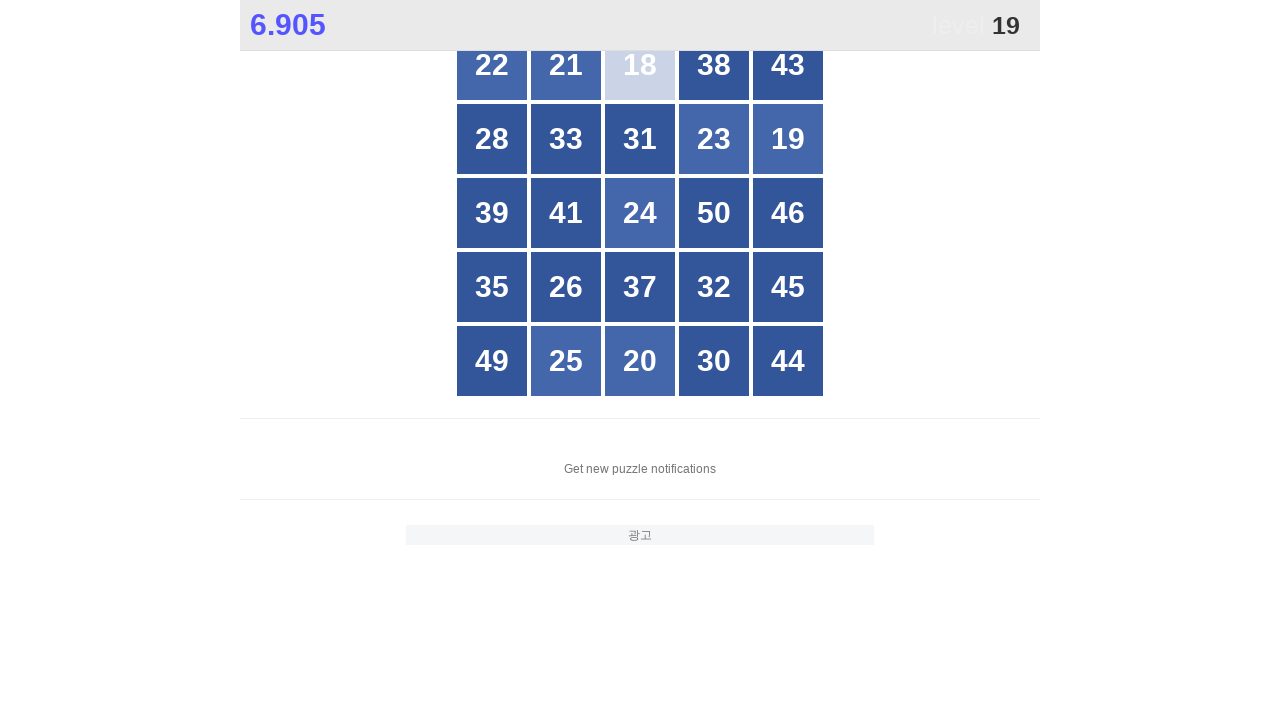

Waited for number 19 to be visible
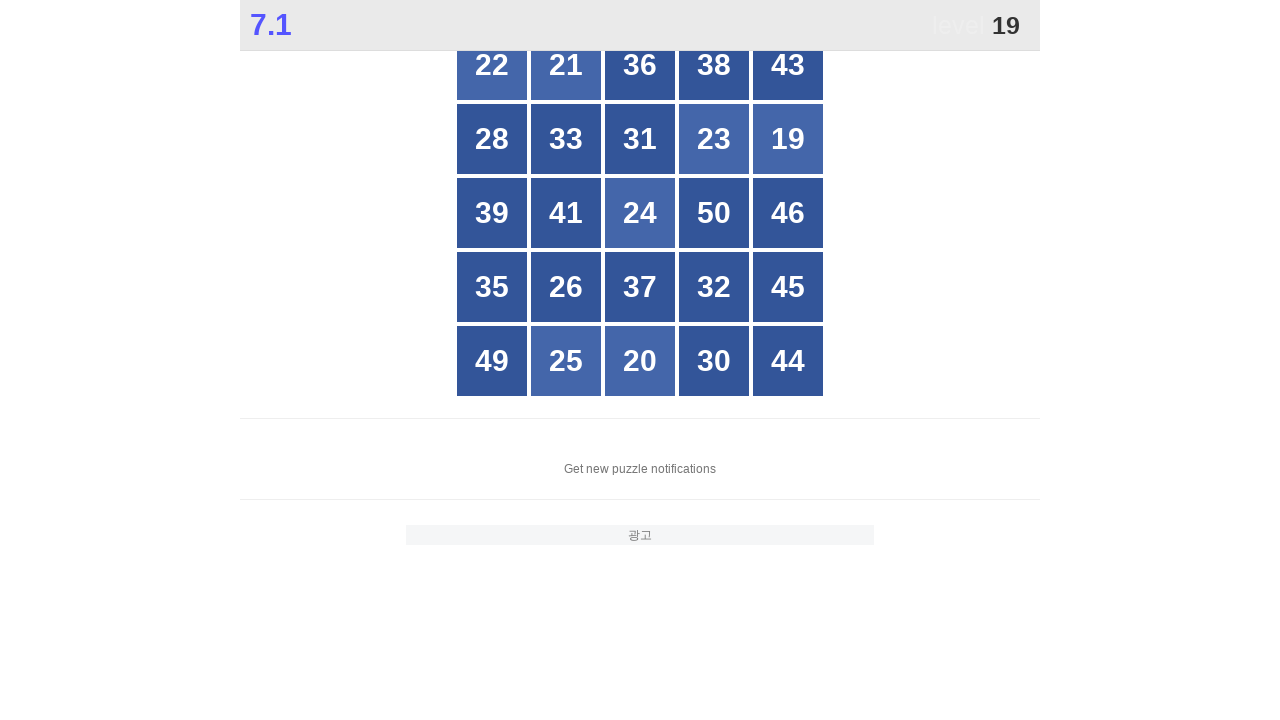

Clicked number 19 at (788, 139) on xpath=//div[text()='19']
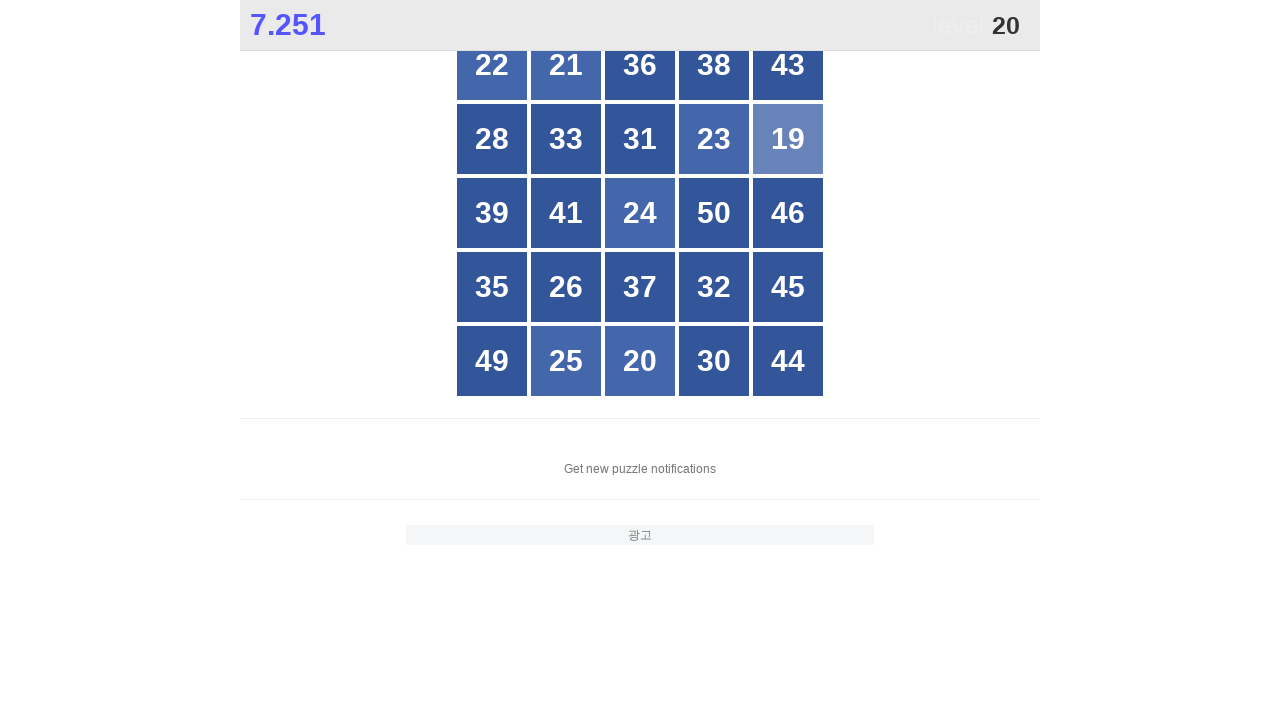

Waited for number 20 to be visible
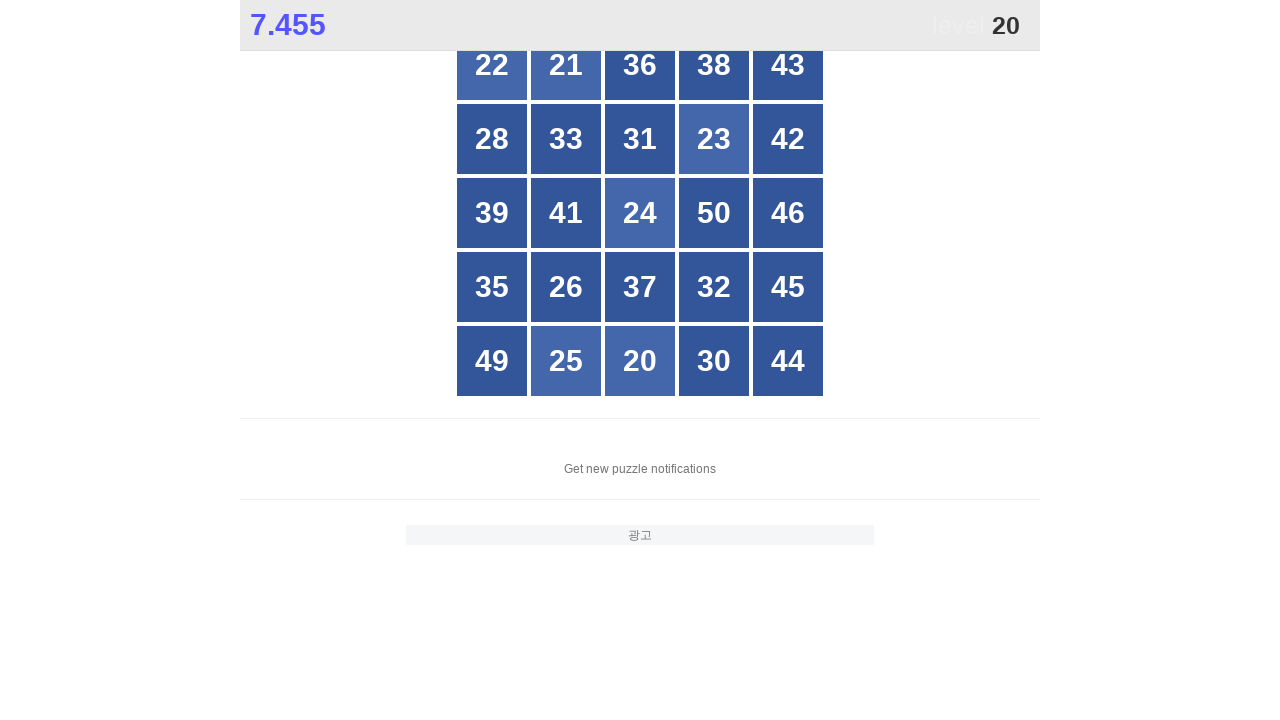

Clicked number 20 at (640, 361) on xpath=//div[text()='20']
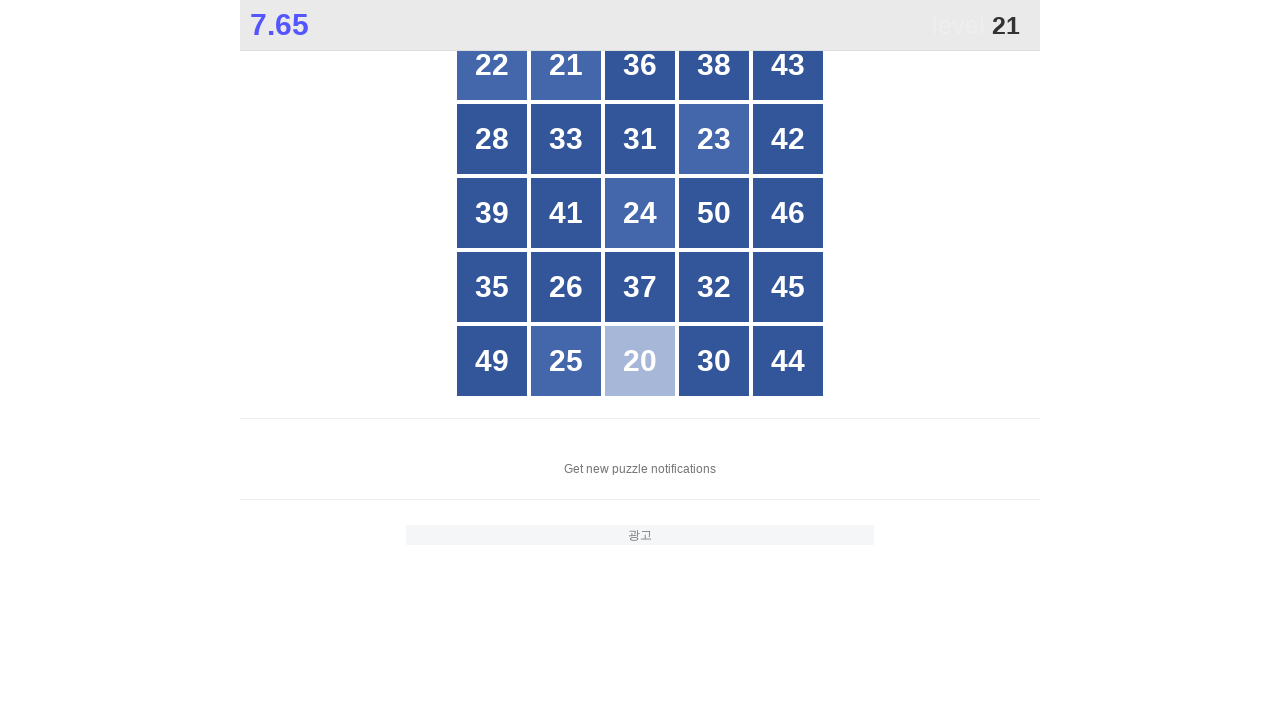

Waited for number 21 to be visible
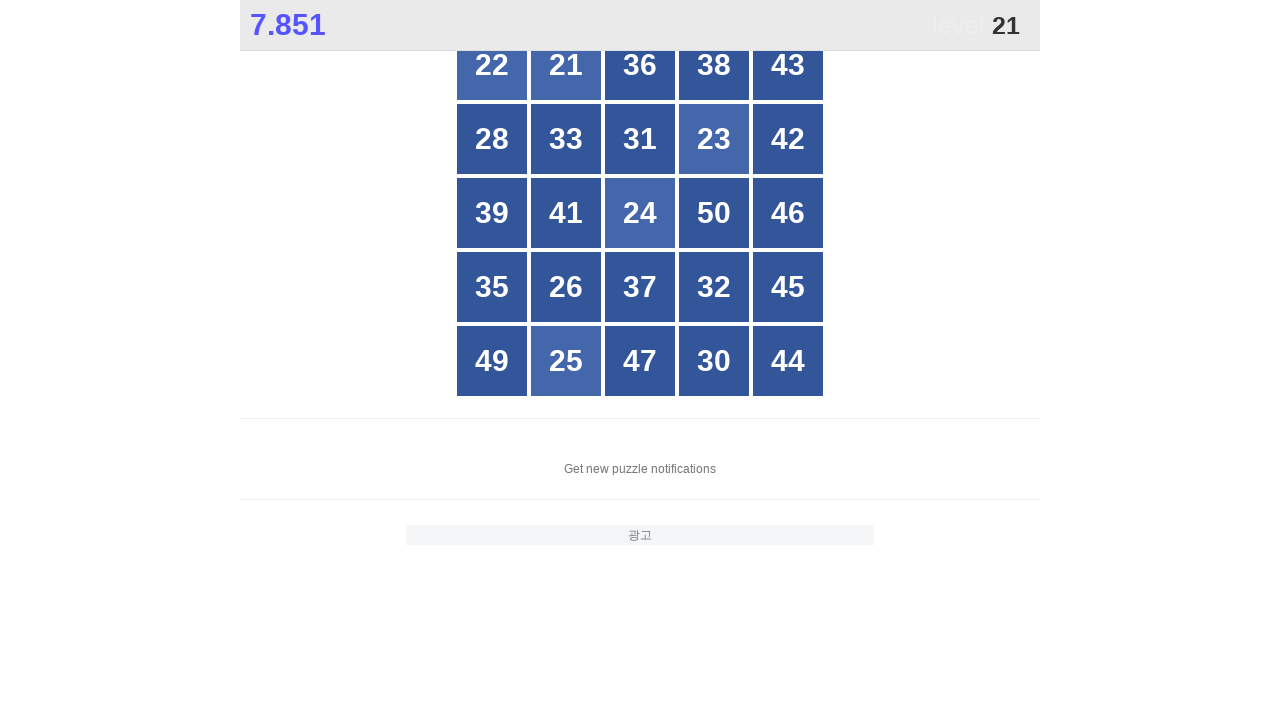

Clicked number 21 at (566, 65) on xpath=//div[text()='21']
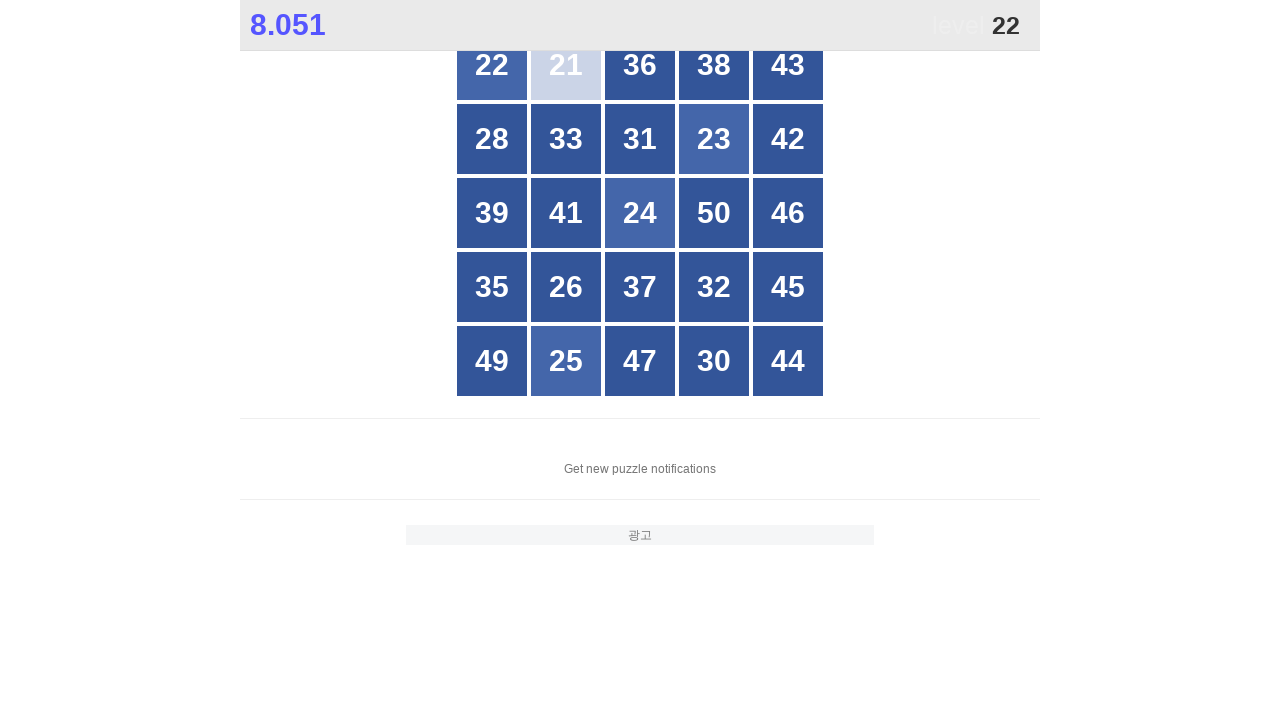

Waited for number 22 to be visible
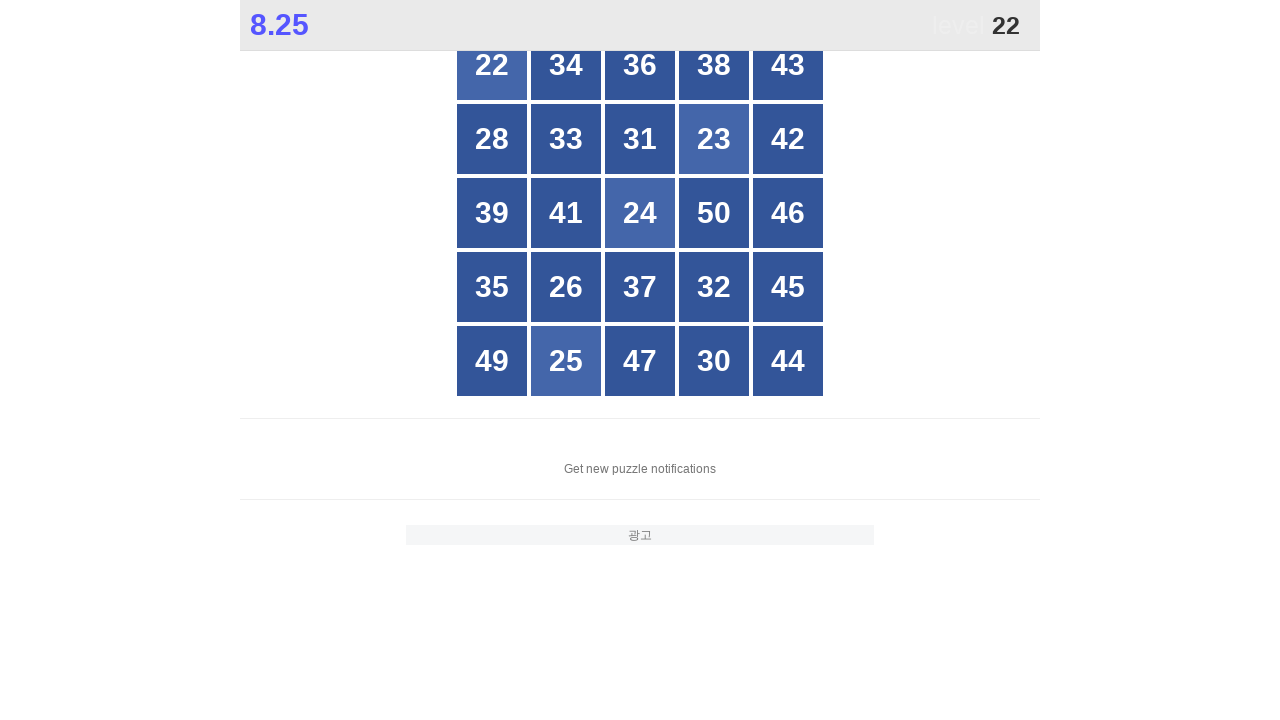

Clicked number 22 at (492, 65) on xpath=//div[text()='22']
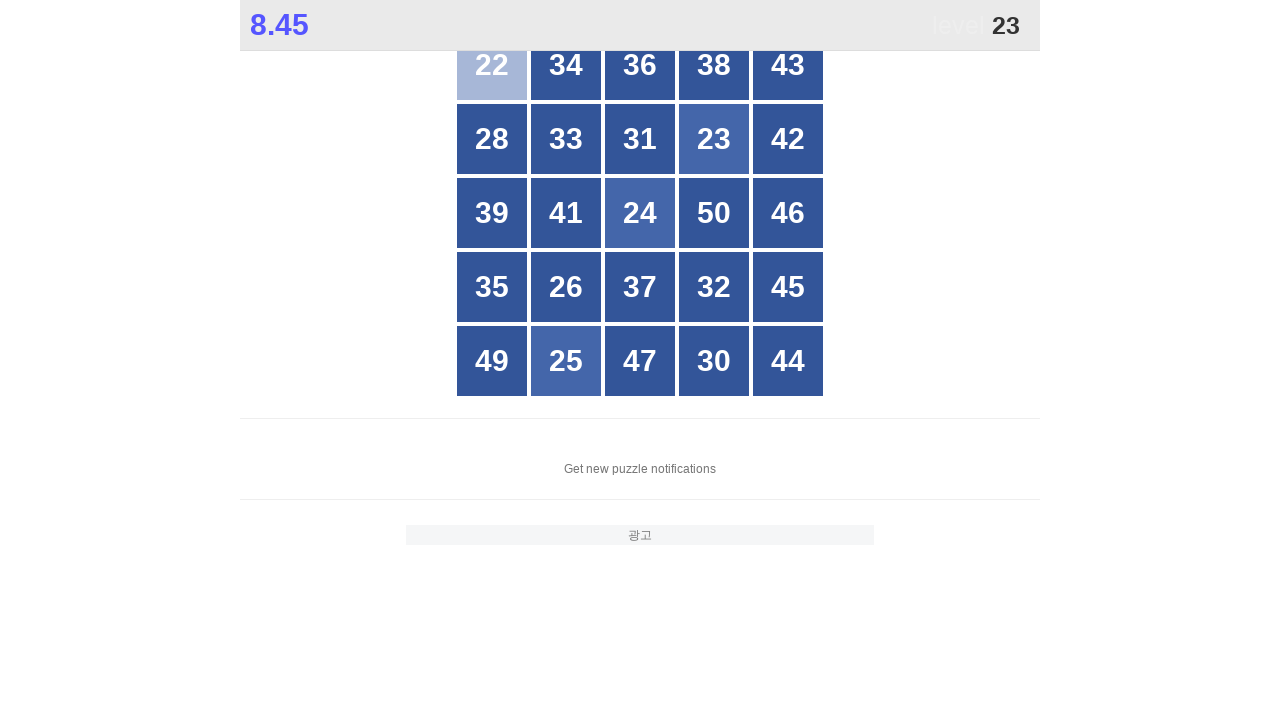

Waited for number 23 to be visible
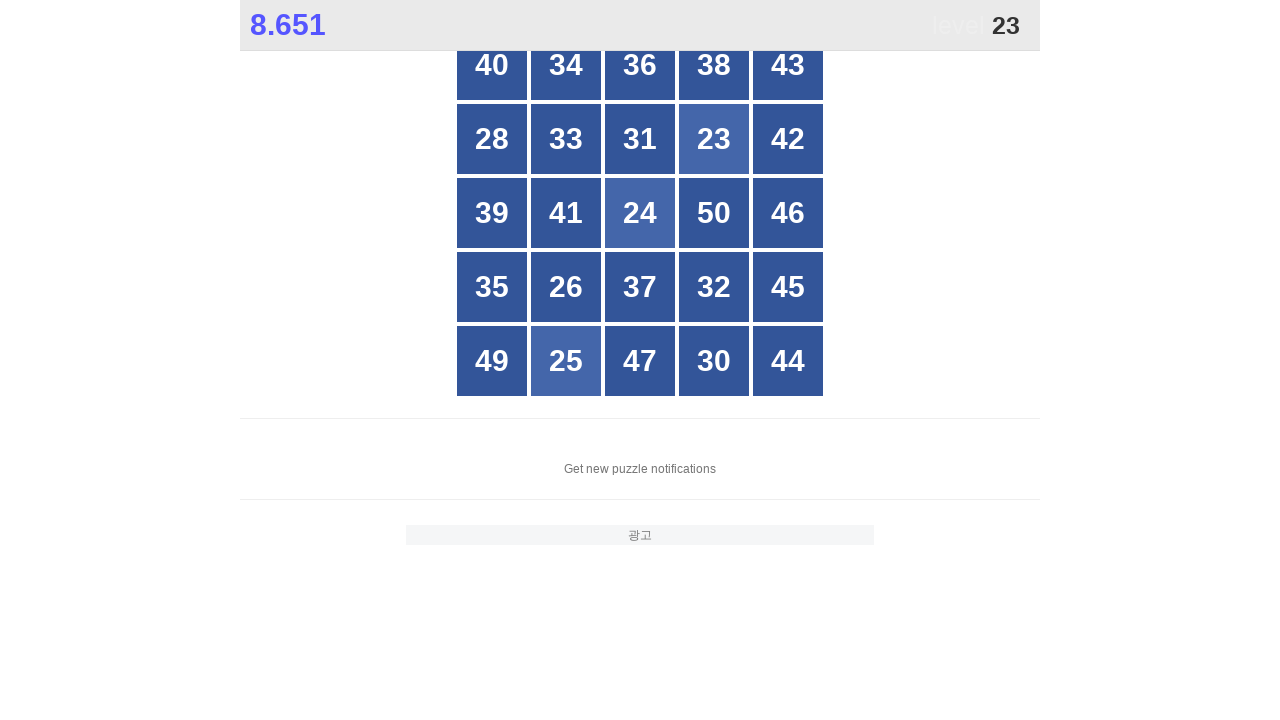

Clicked number 23 at (714, 139) on xpath=//div[text()='23']
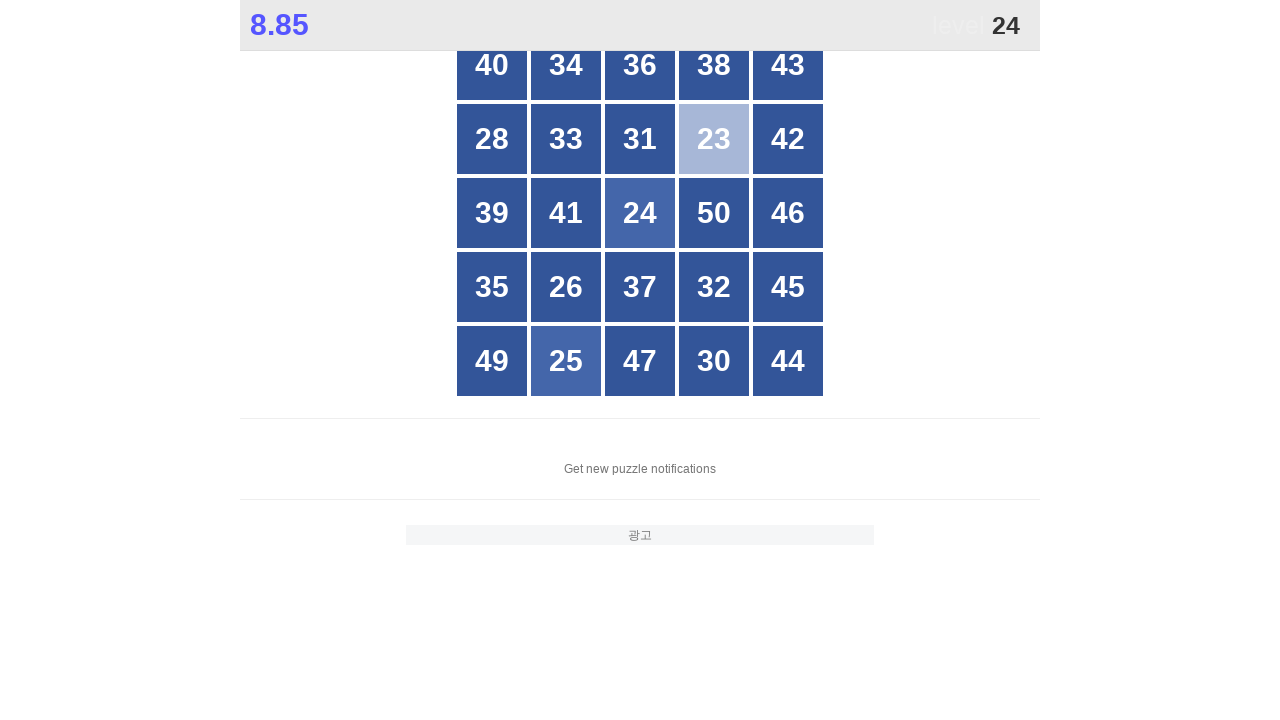

Waited for number 24 to be visible
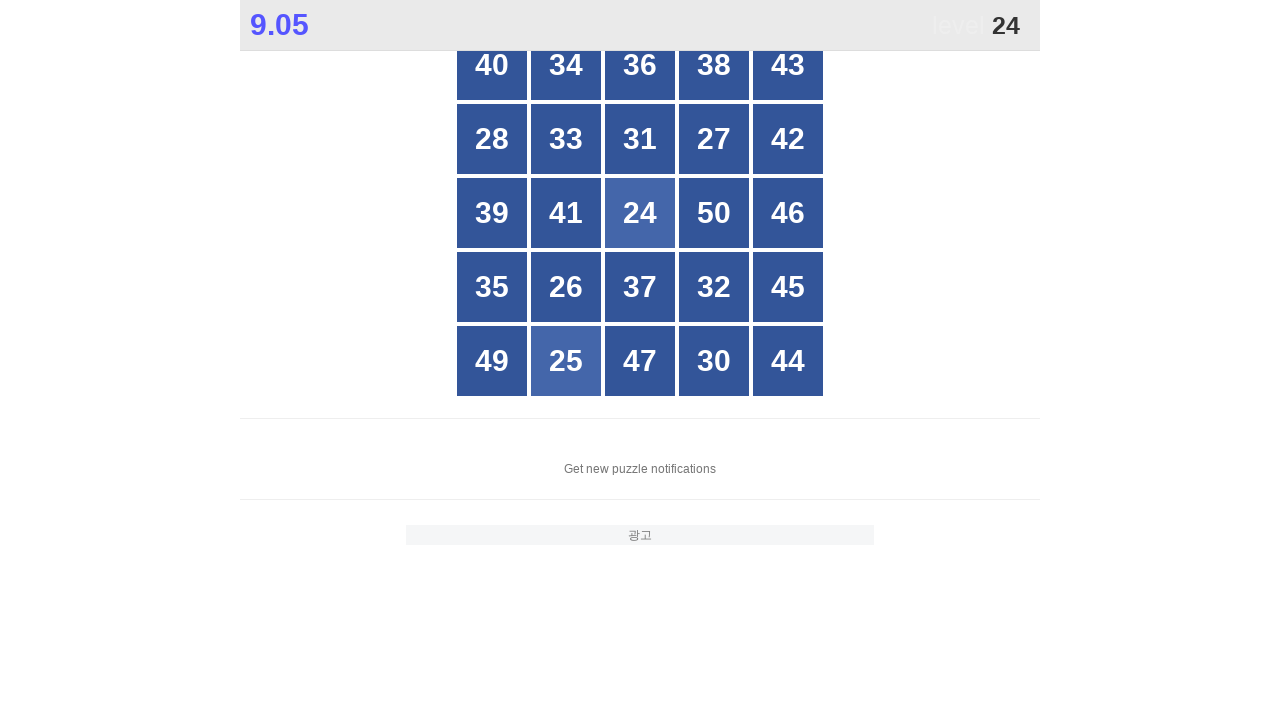

Clicked number 24 at (640, 213) on xpath=//div[text()='24']
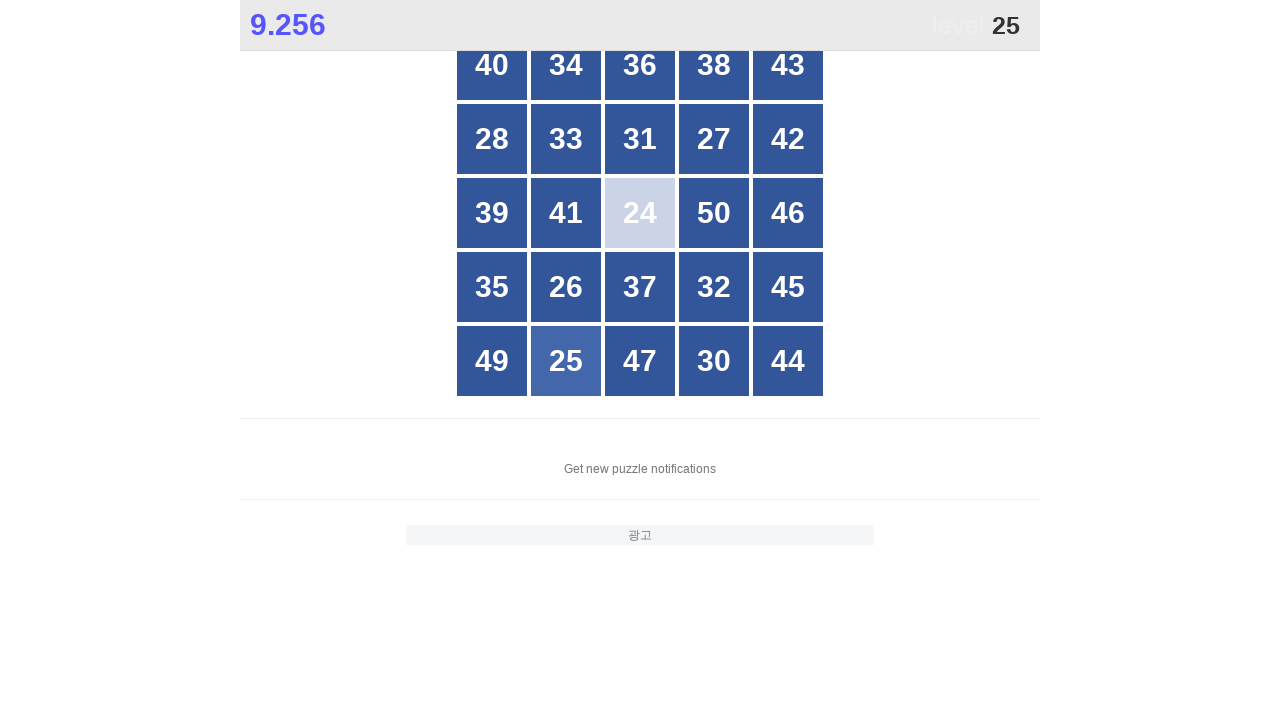

Waited for number 25 to be visible
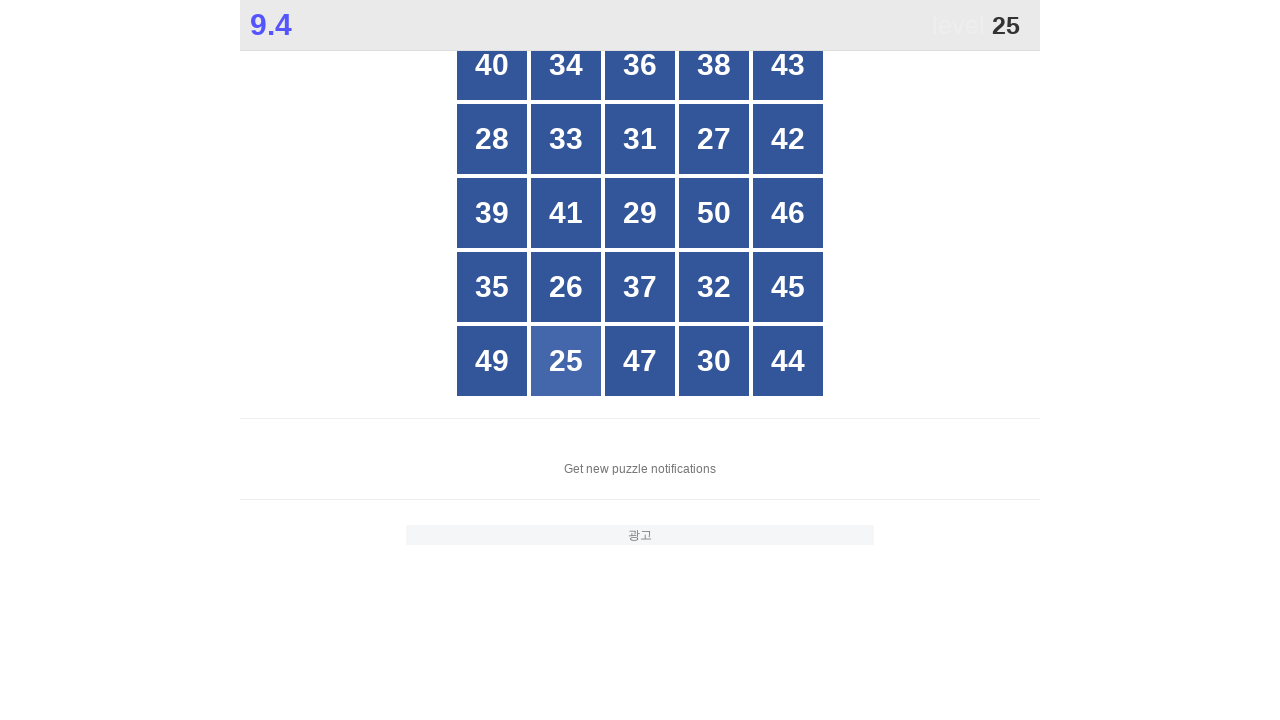

Clicked number 25 at (566, 361) on xpath=//div[text()='25']
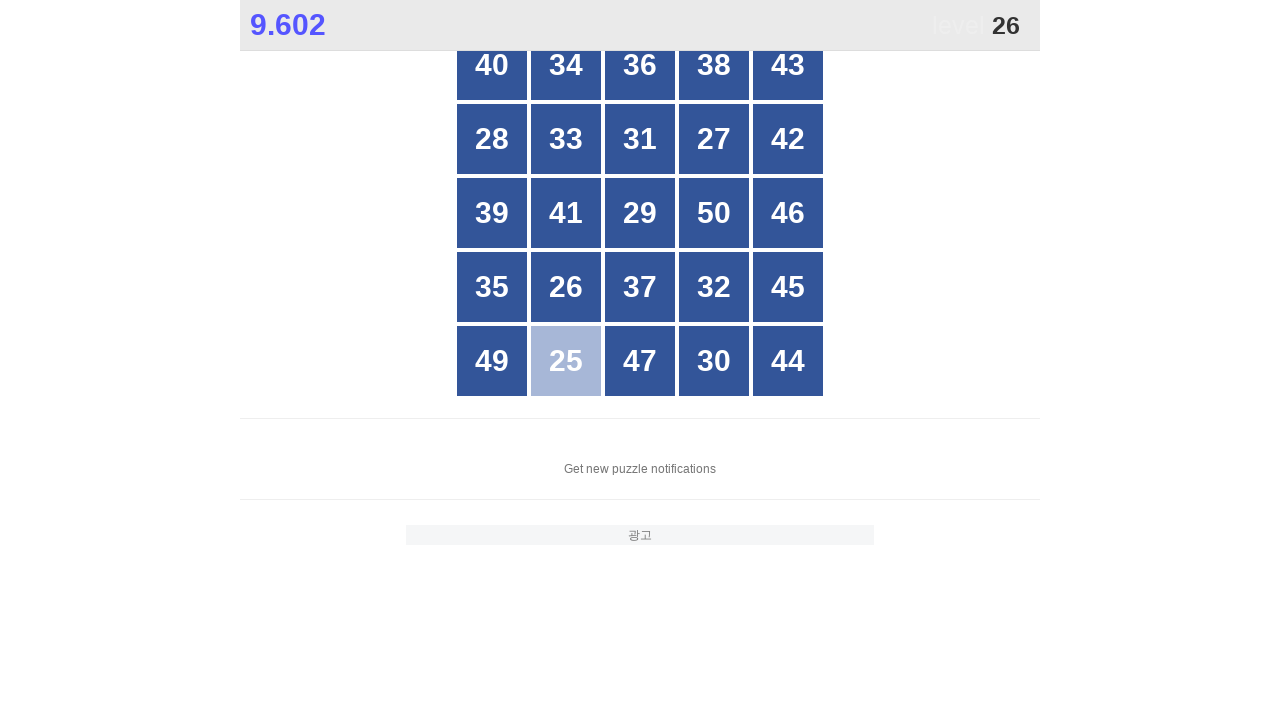

Waited for number 26 to be visible
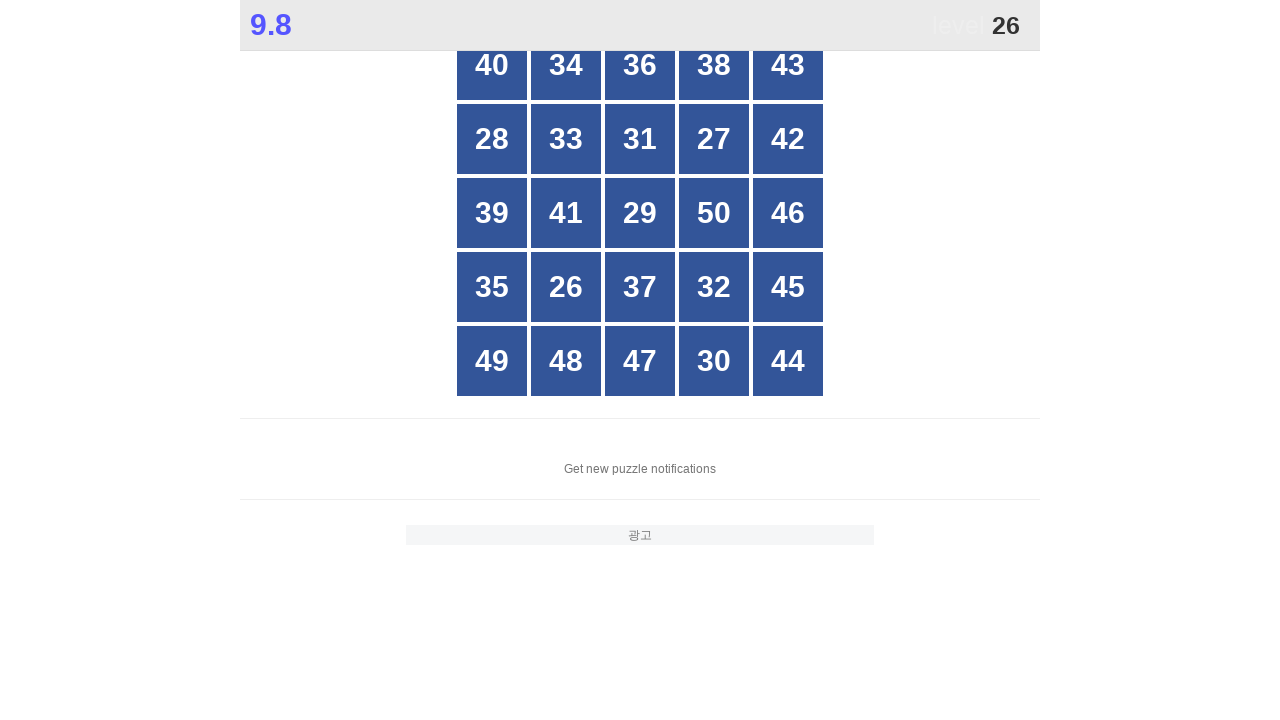

Clicked number 26 at (566, 287) on xpath=//div[text()='26']
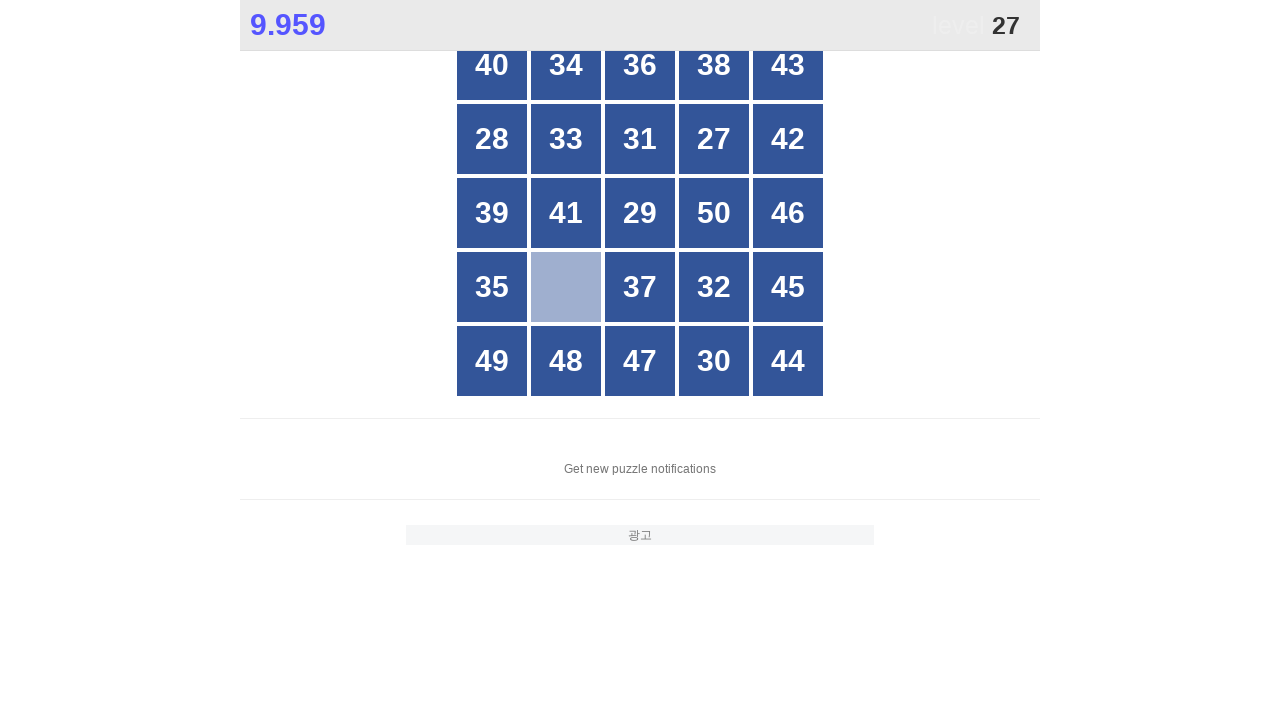

Waited for number 27 to be visible
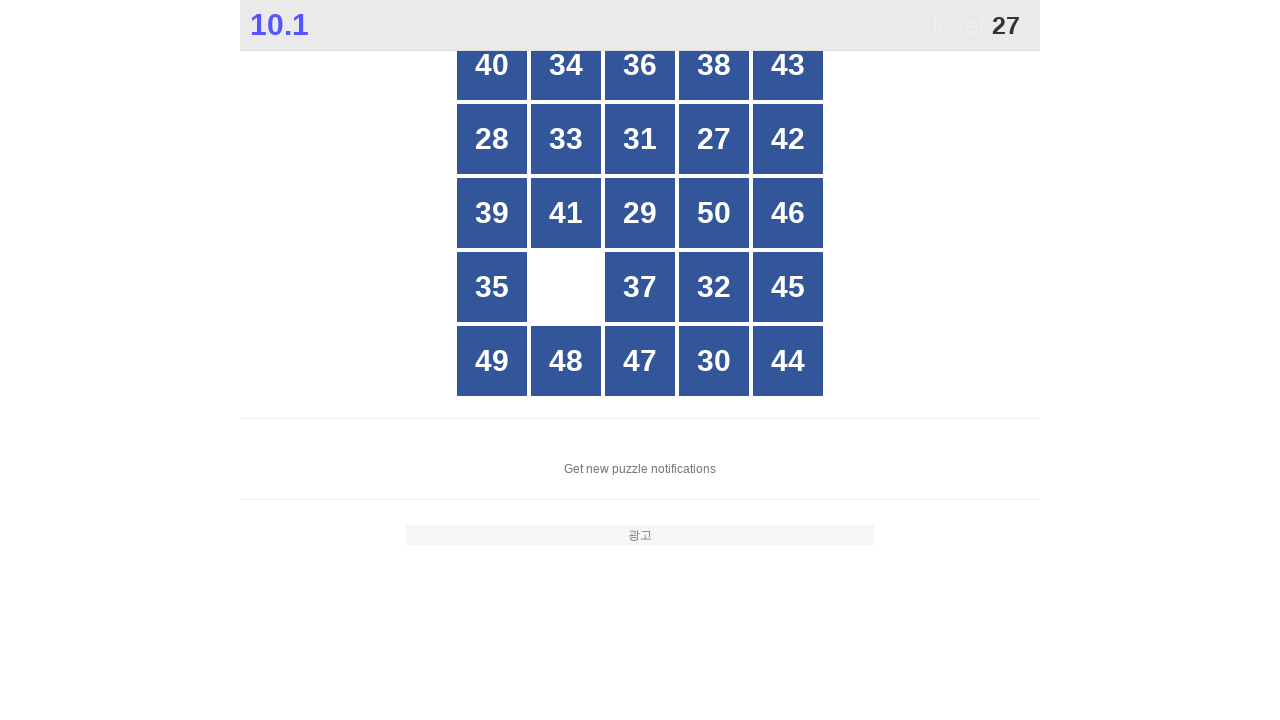

Clicked number 27 at (714, 139) on xpath=//div[text()='27']
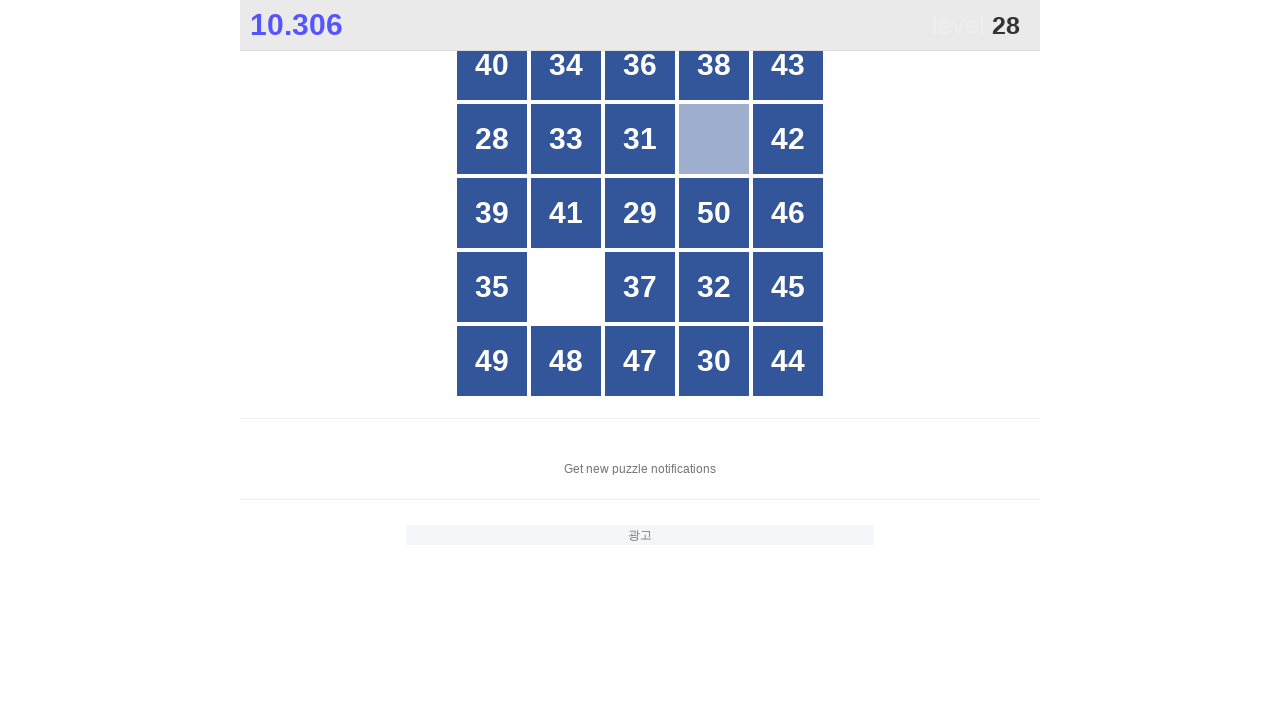

Waited for number 28 to be visible
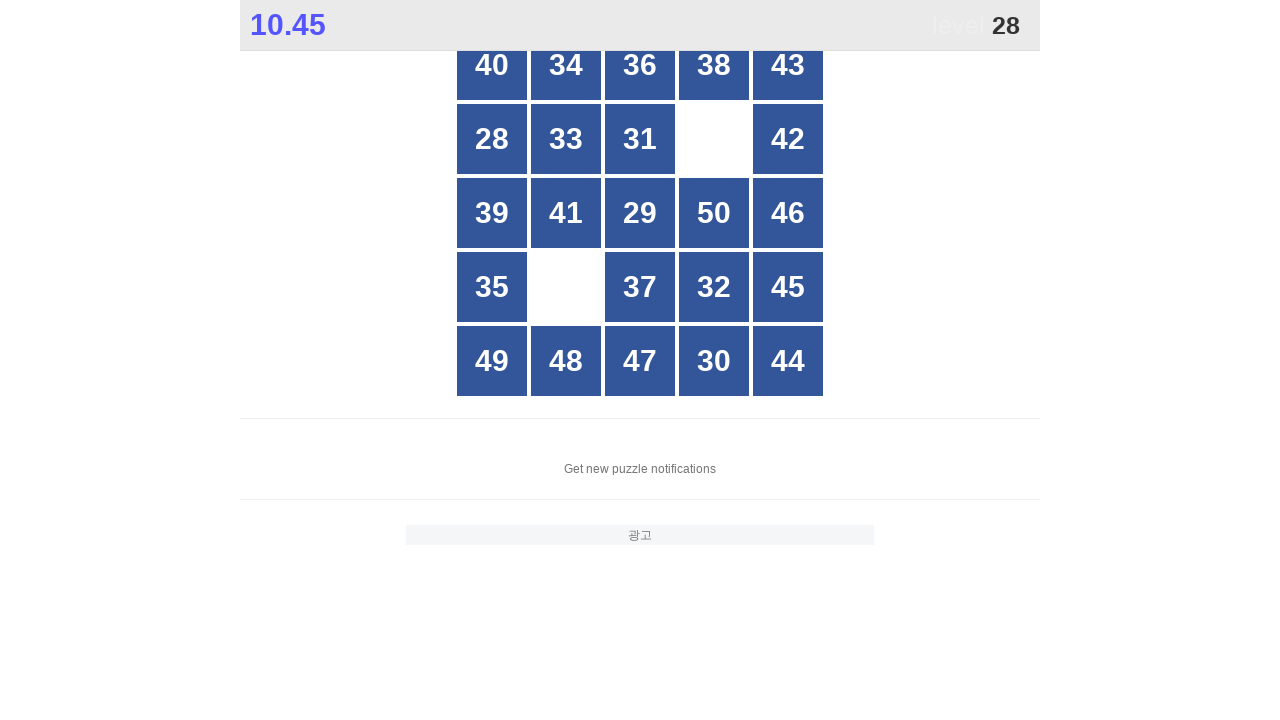

Clicked number 28 at (492, 139) on xpath=//div[text()='28']
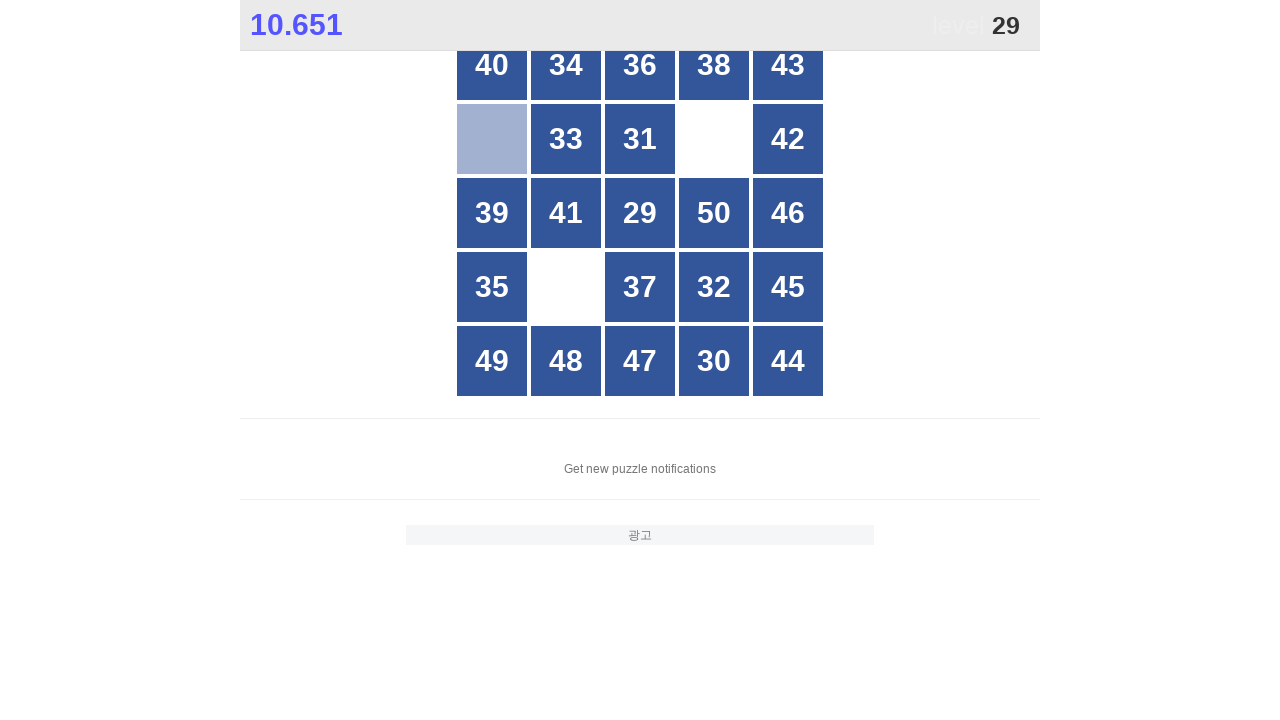

Waited for number 29 to be visible
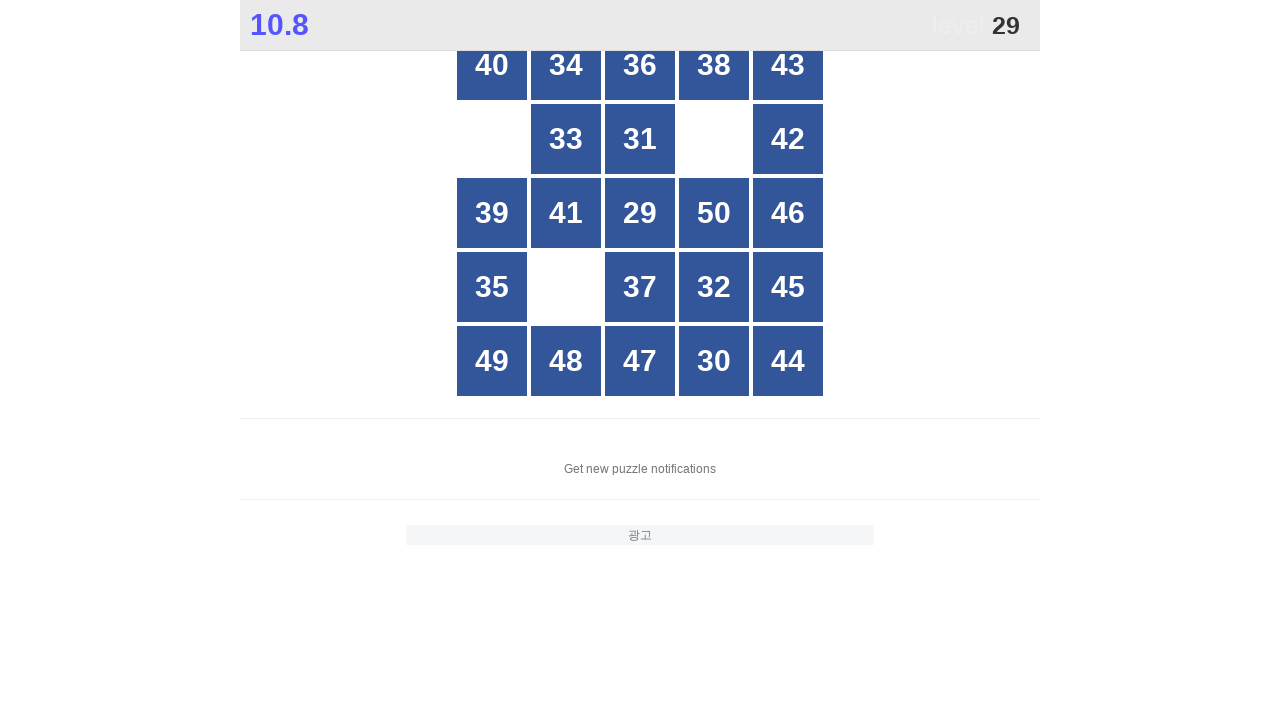

Clicked number 29 at (640, 213) on xpath=//div[text()='29']
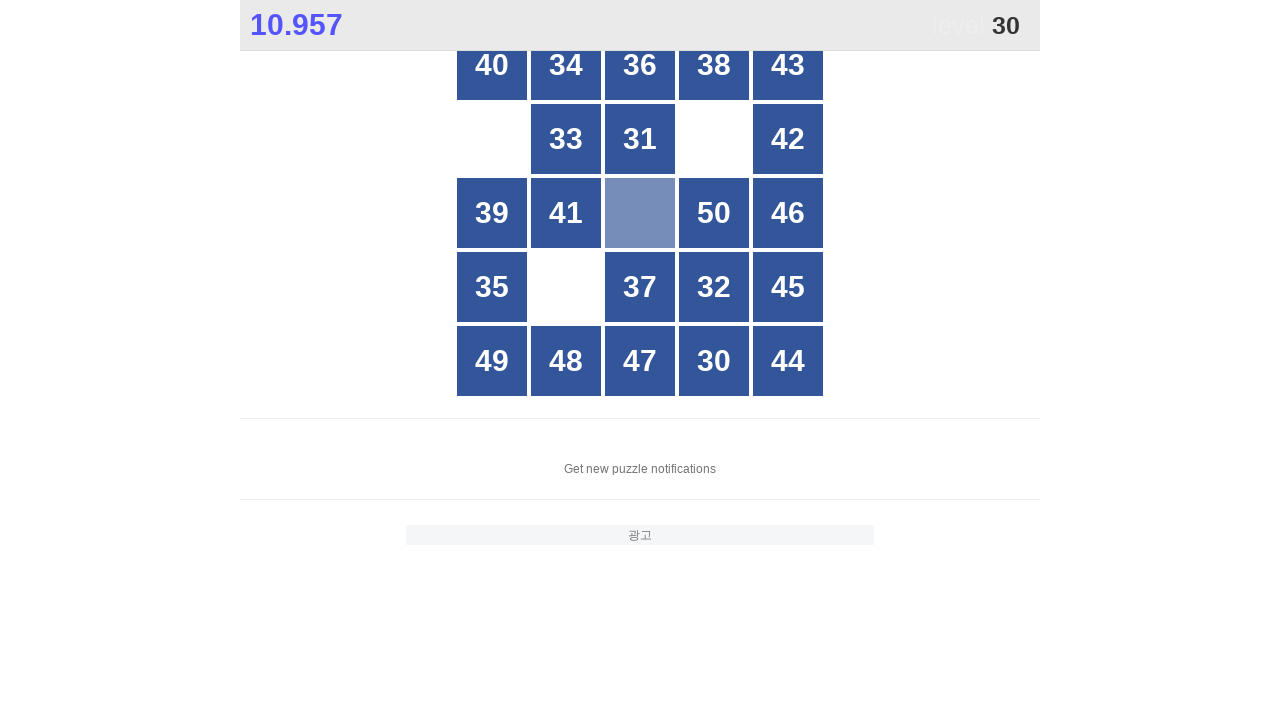

Waited for number 30 to be visible
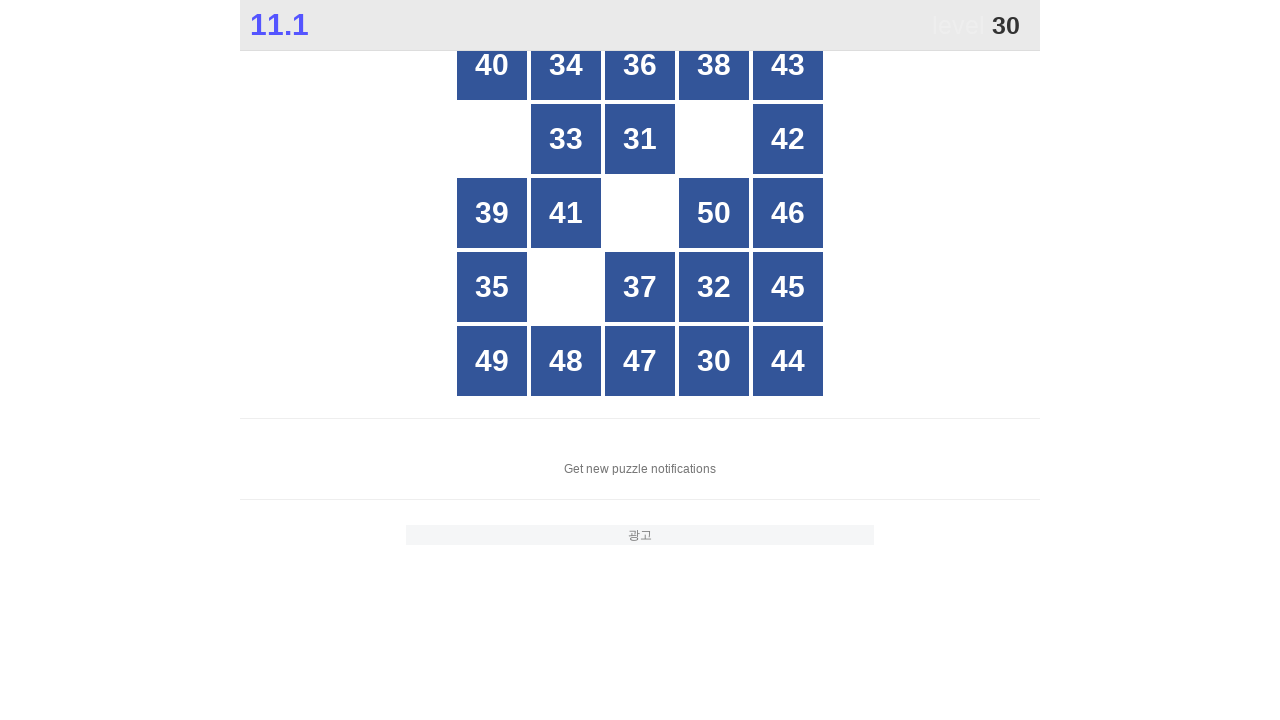

Clicked number 30 at (714, 361) on xpath=//div[text()='30']
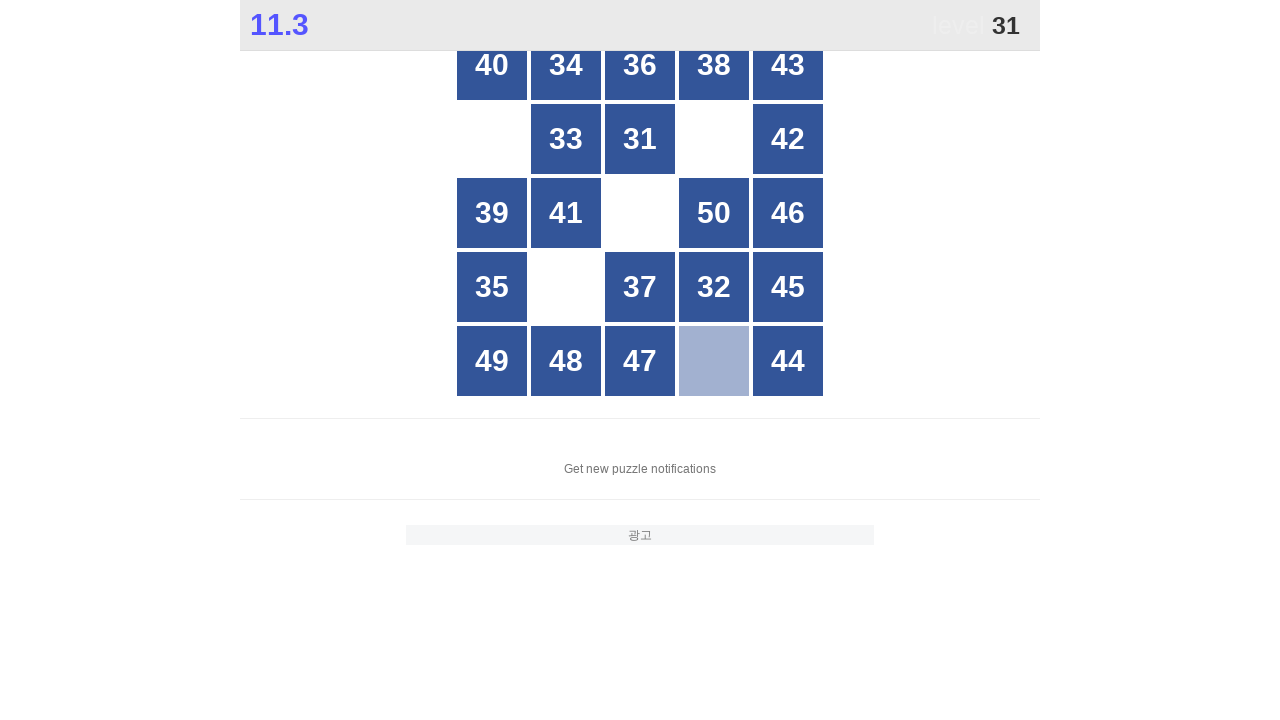

Waited for number 31 to be visible
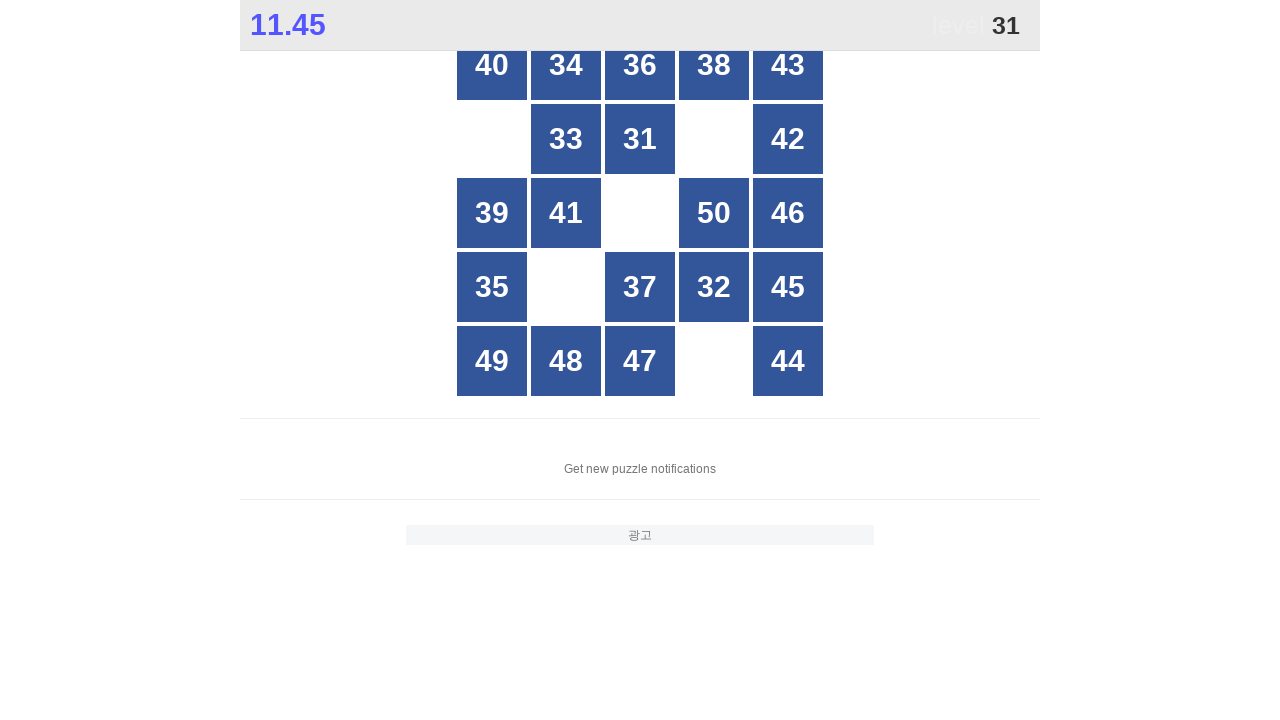

Clicked number 31 at (640, 139) on xpath=//div[text()='31']
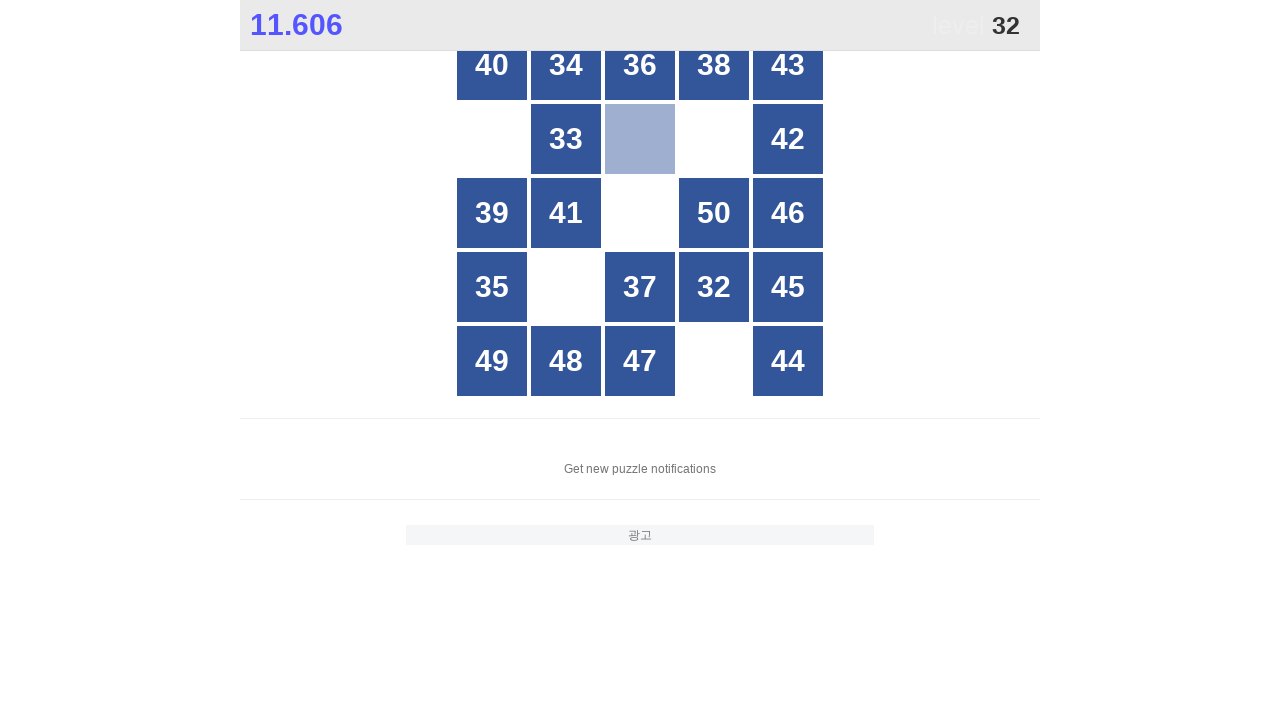

Waited for number 32 to be visible
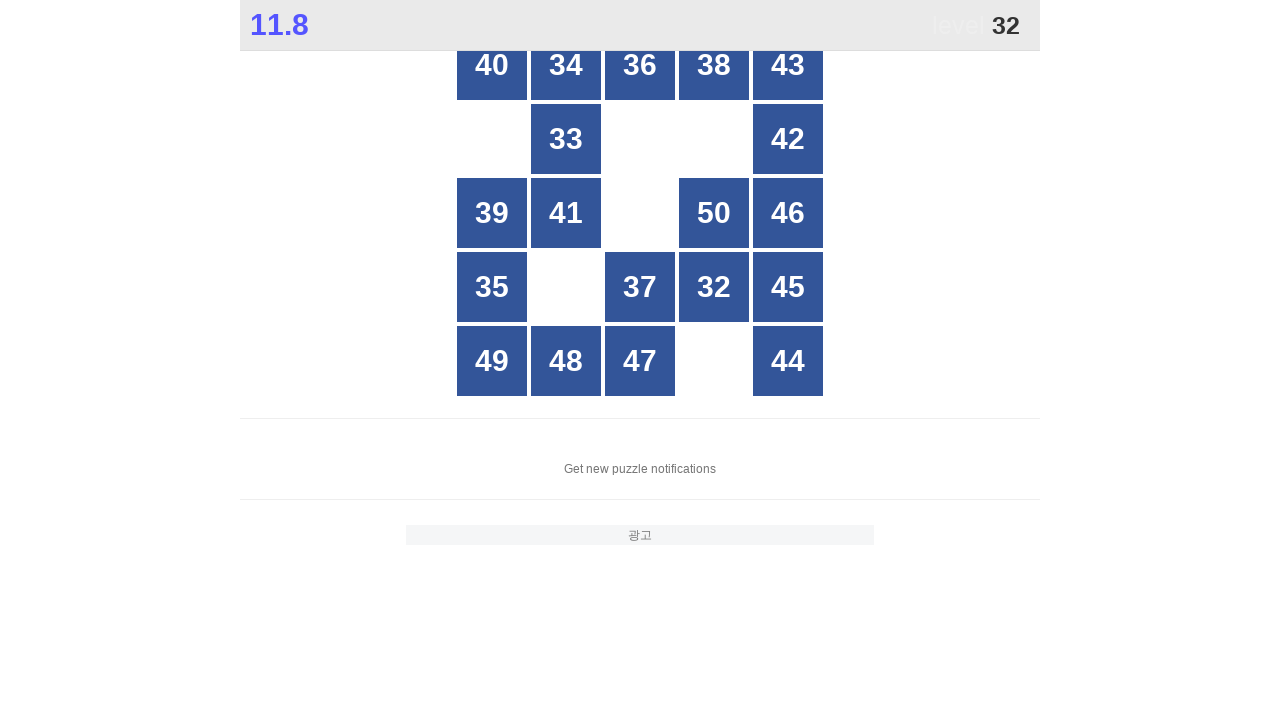

Clicked number 32 at (714, 287) on xpath=//div[text()='32']
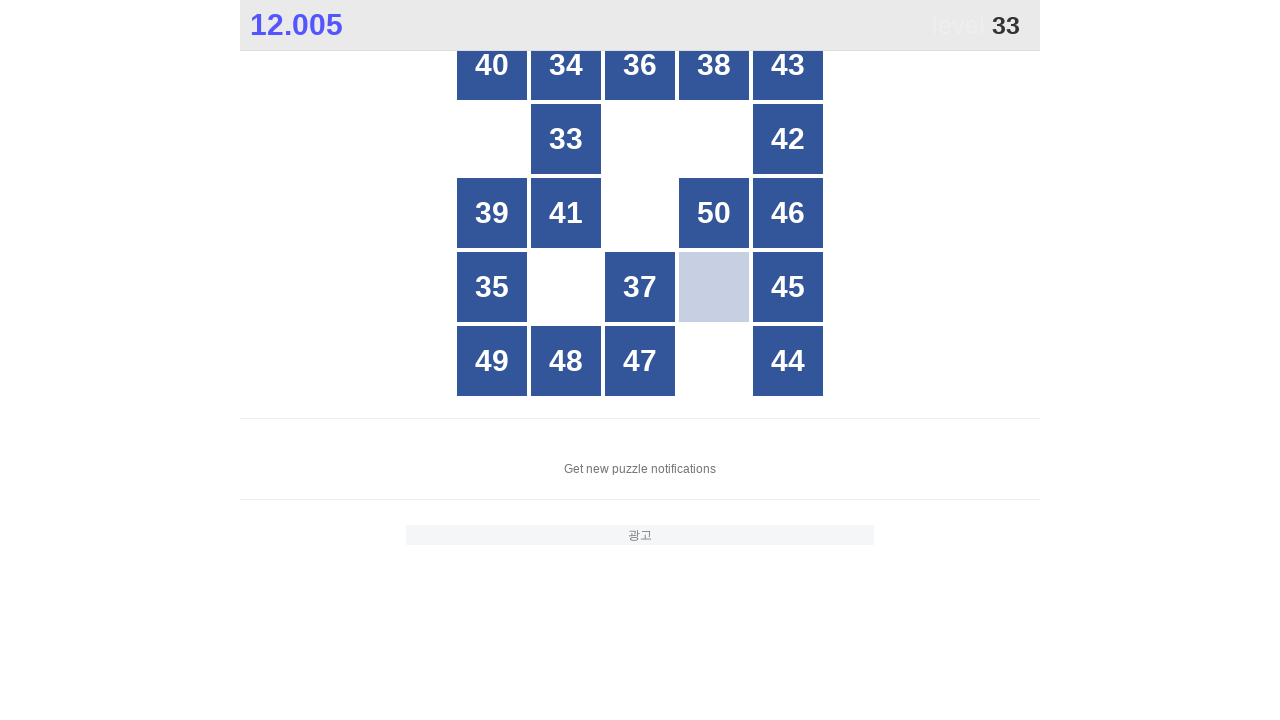

Waited for number 33 to be visible
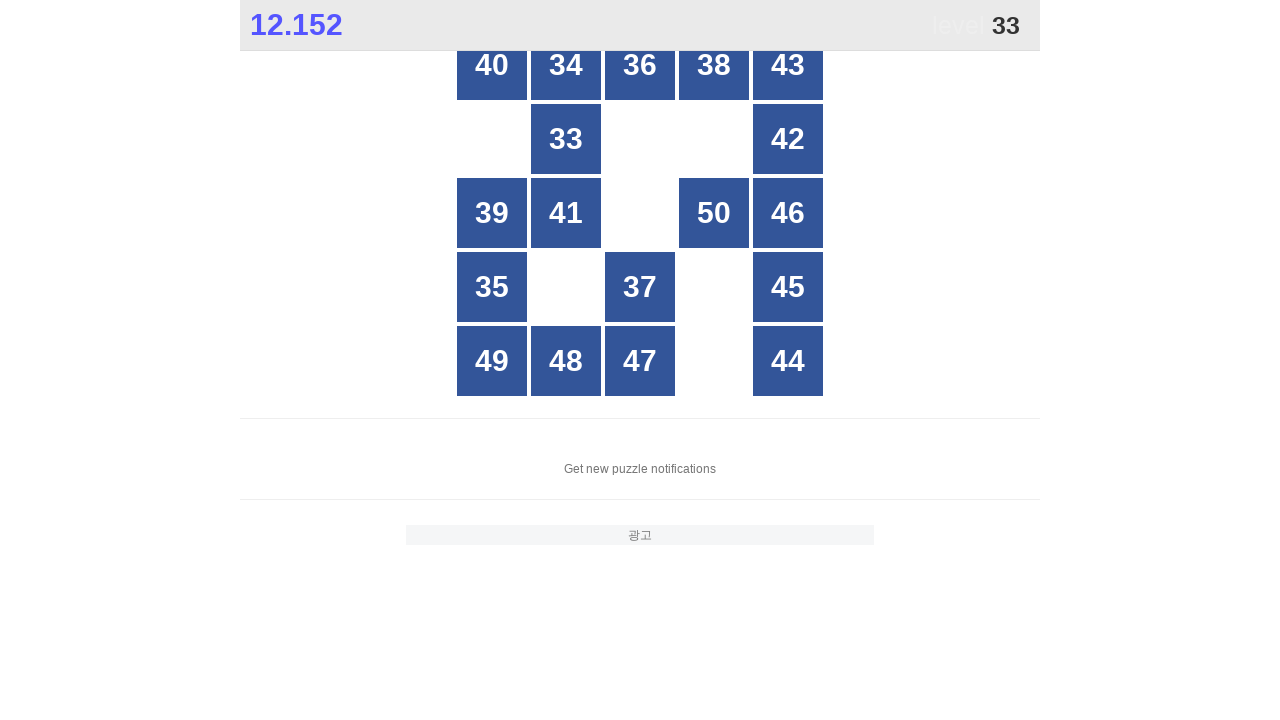

Clicked number 33 at (566, 139) on xpath=//div[text()='33']
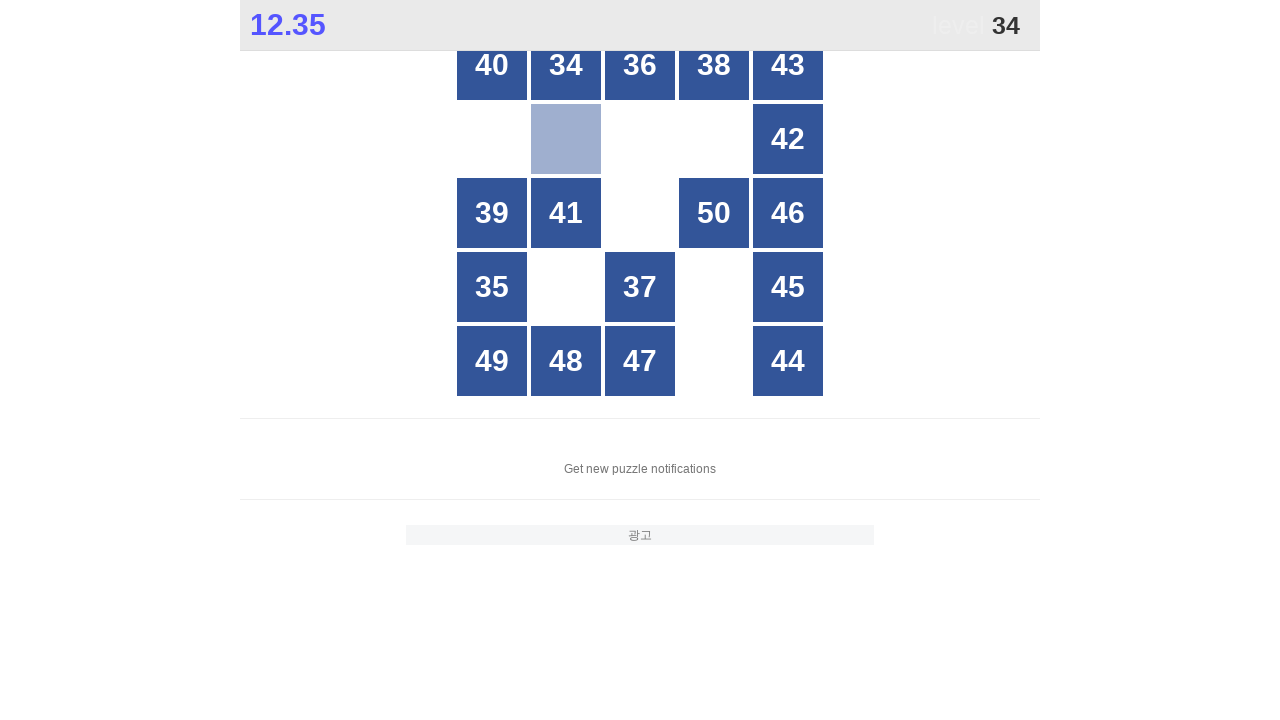

Waited for number 34 to be visible
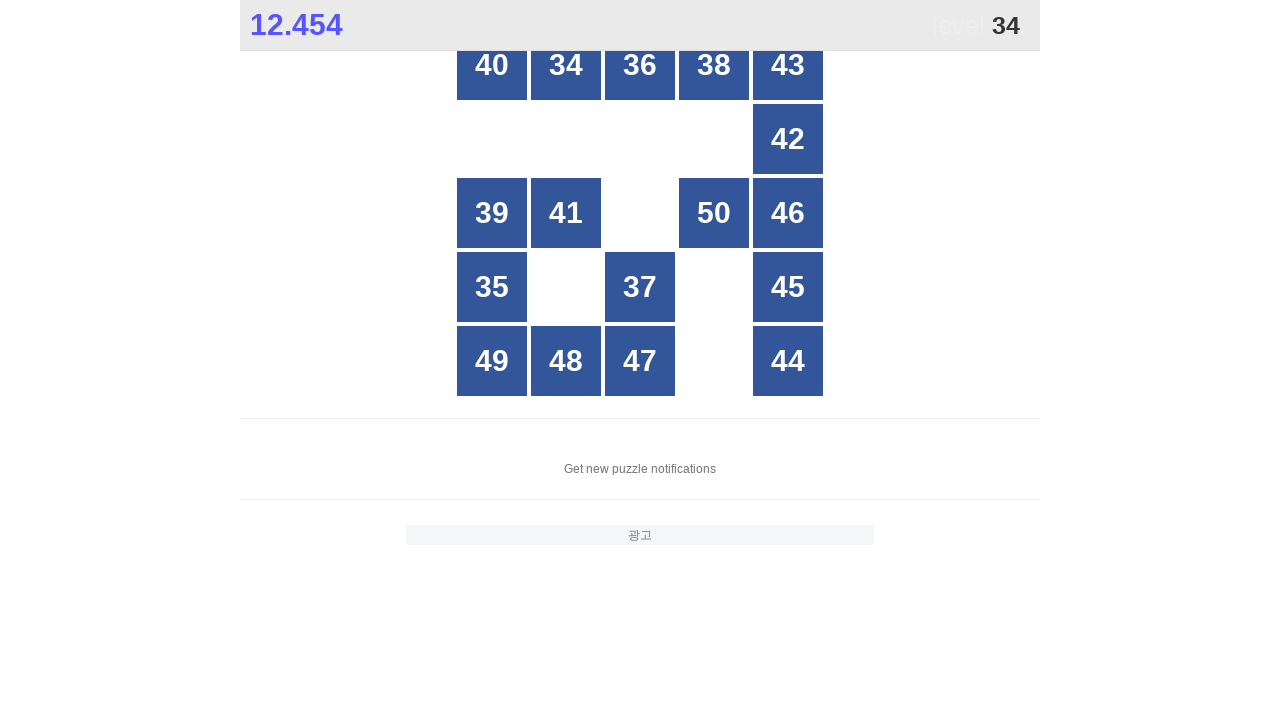

Clicked number 34 at (566, 65) on xpath=//div[text()='34']
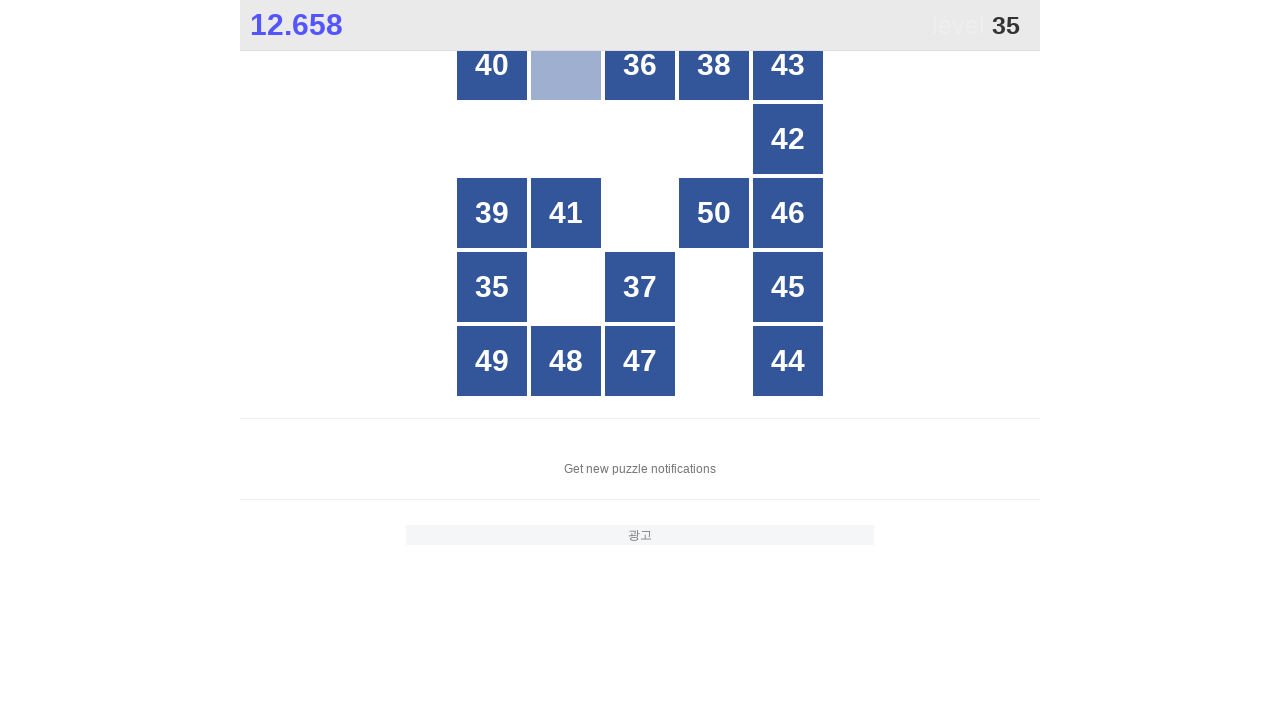

Waited for number 35 to be visible
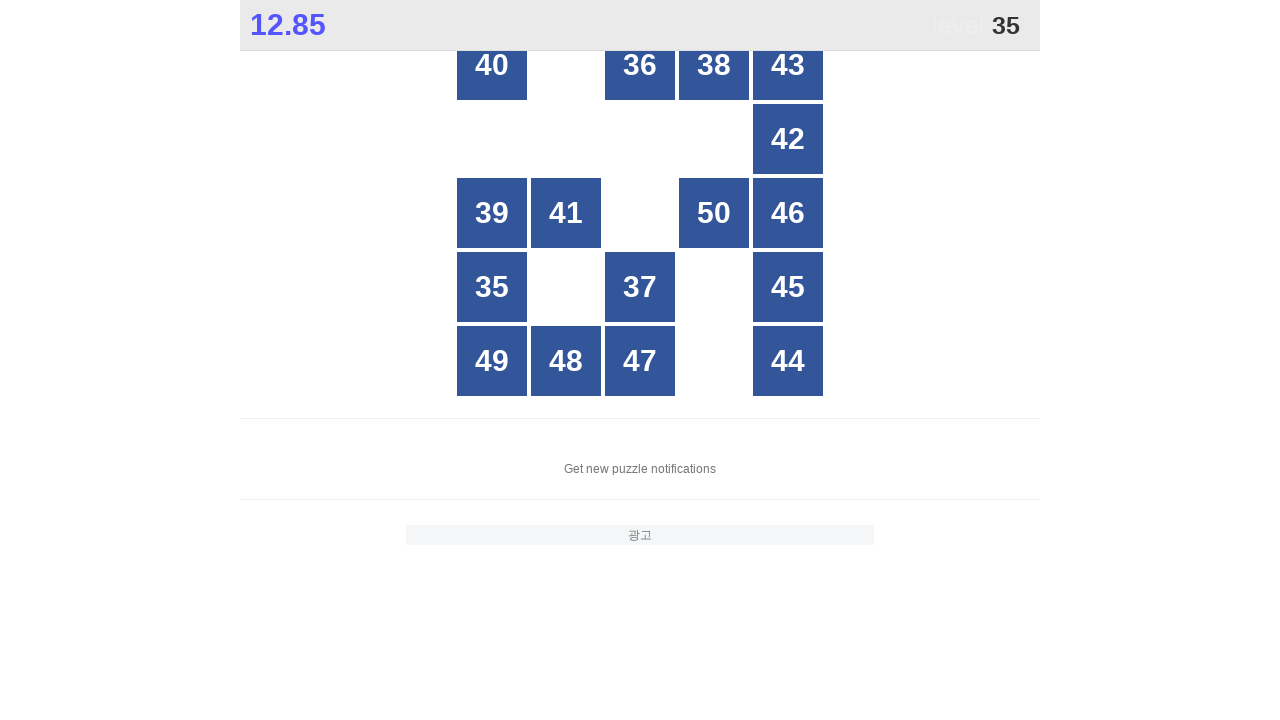

Clicked number 35 at (492, 287) on xpath=//div[text()='35']
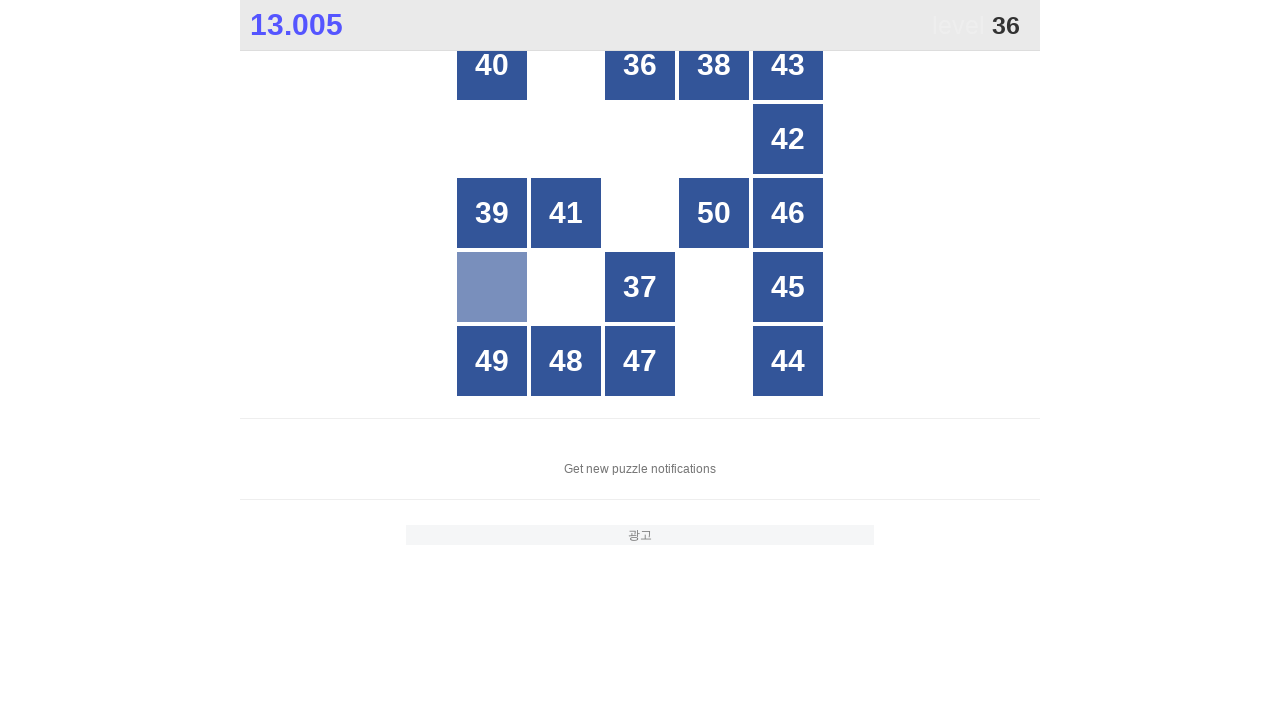

Waited for number 36 to be visible
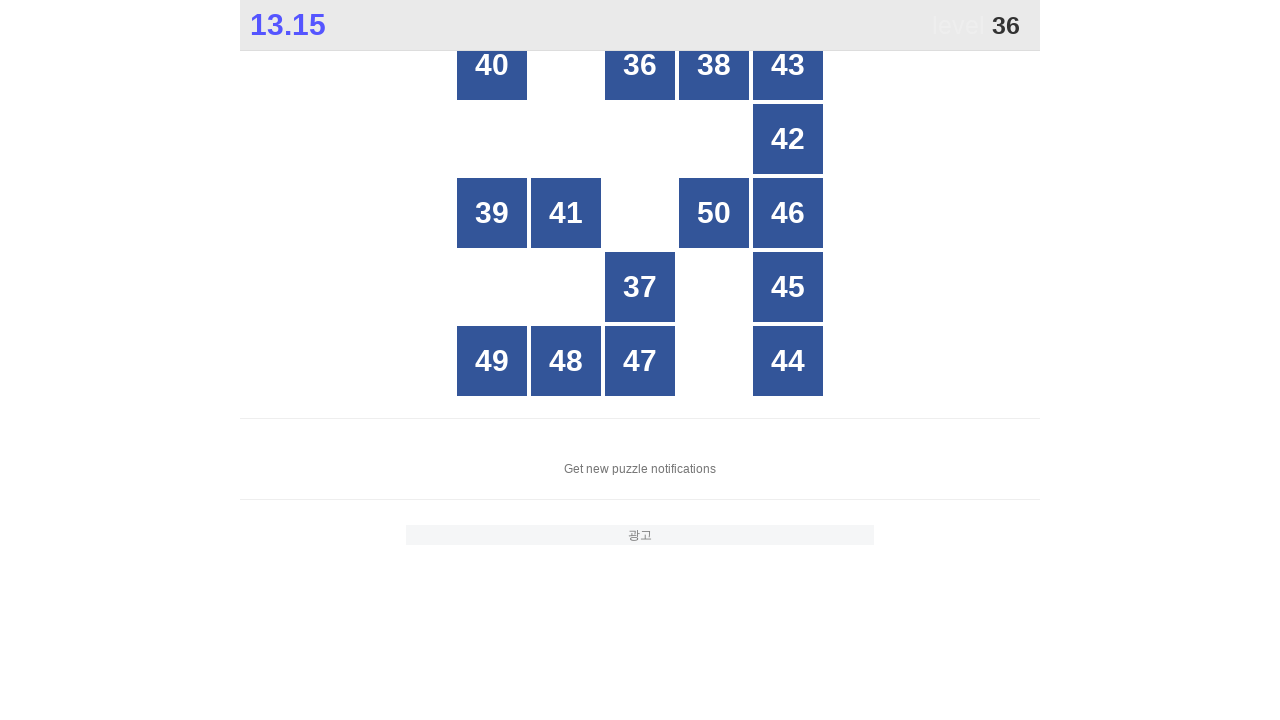

Clicked number 36 at (640, 65) on xpath=//div[text()='36']
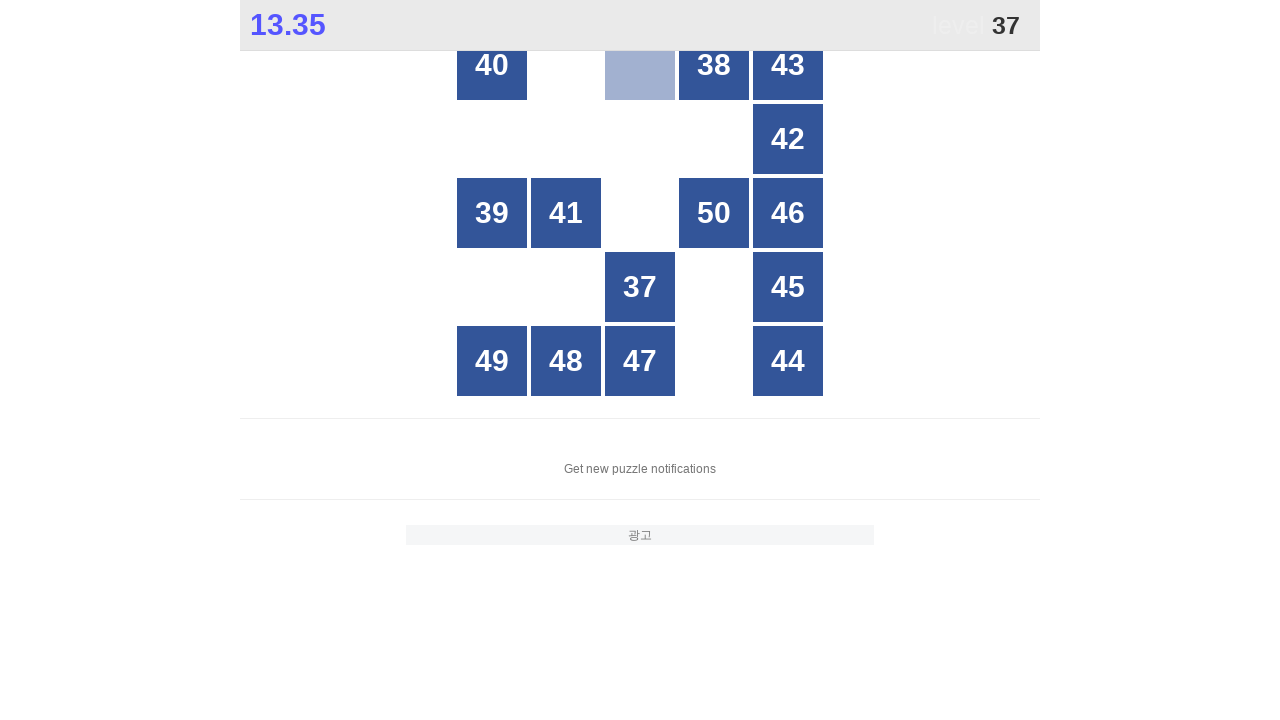

Waited for number 37 to be visible
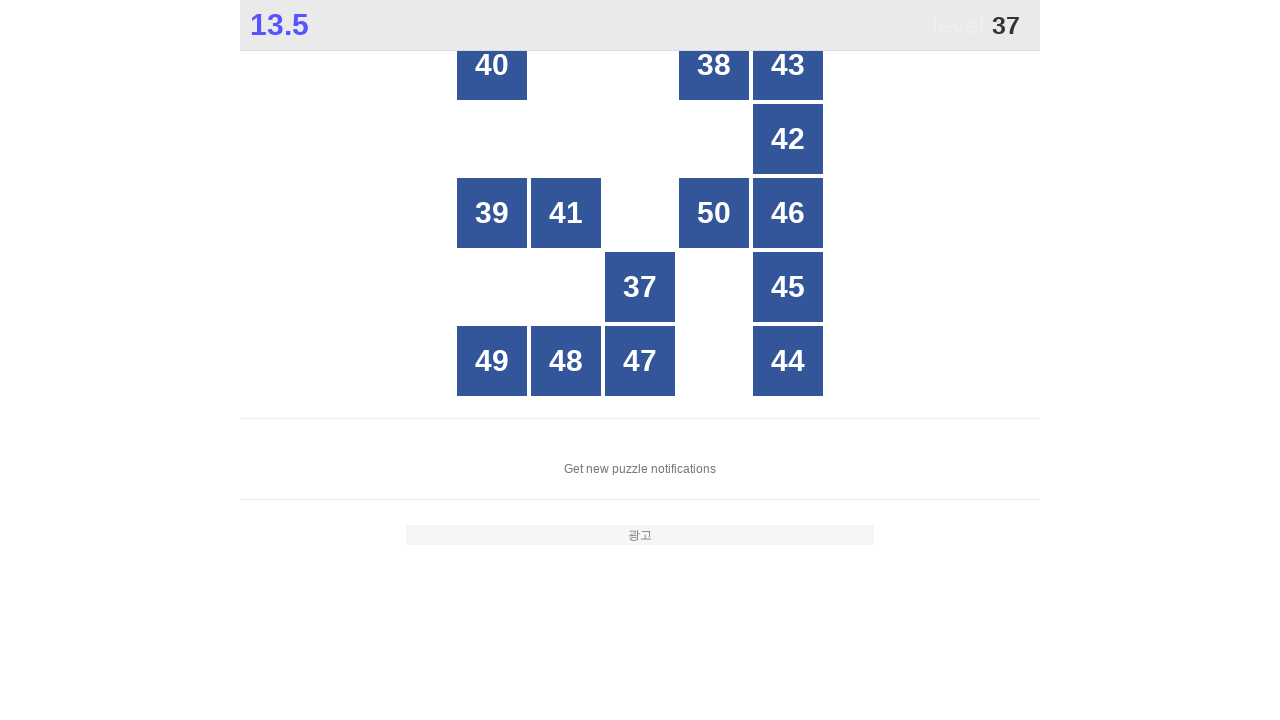

Clicked number 37 at (640, 287) on xpath=//div[text()='37']
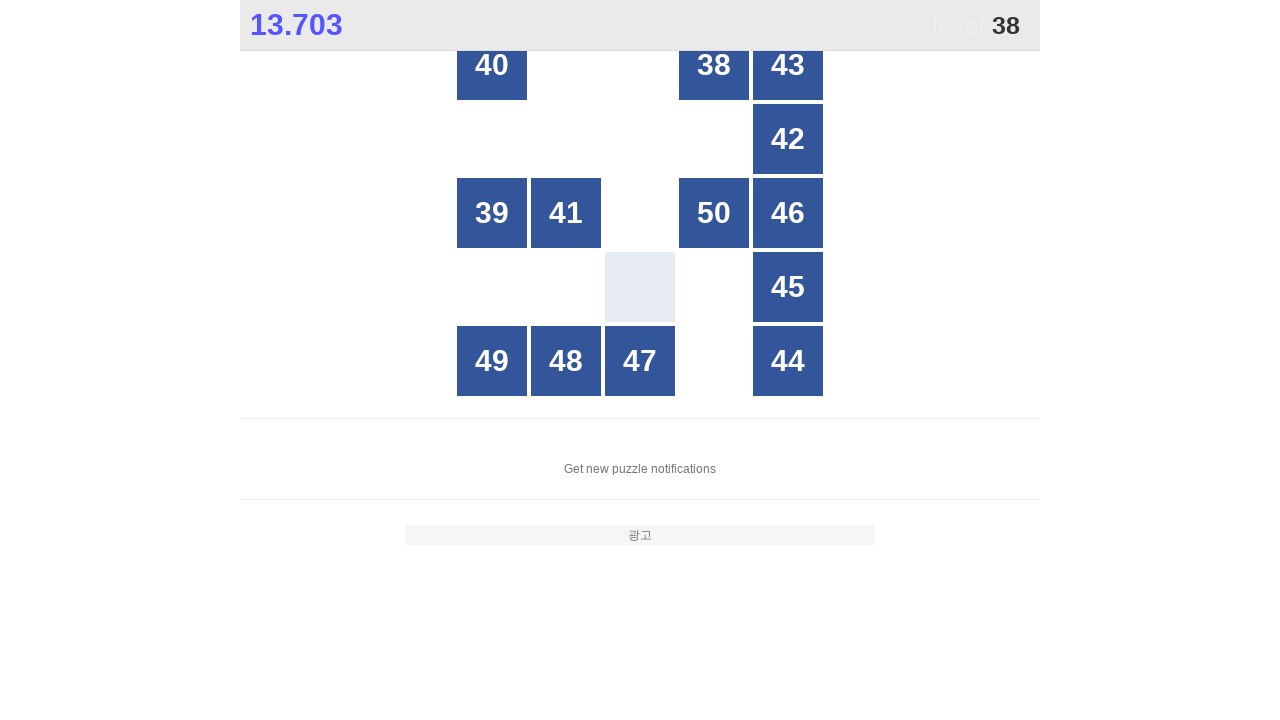

Waited for number 38 to be visible
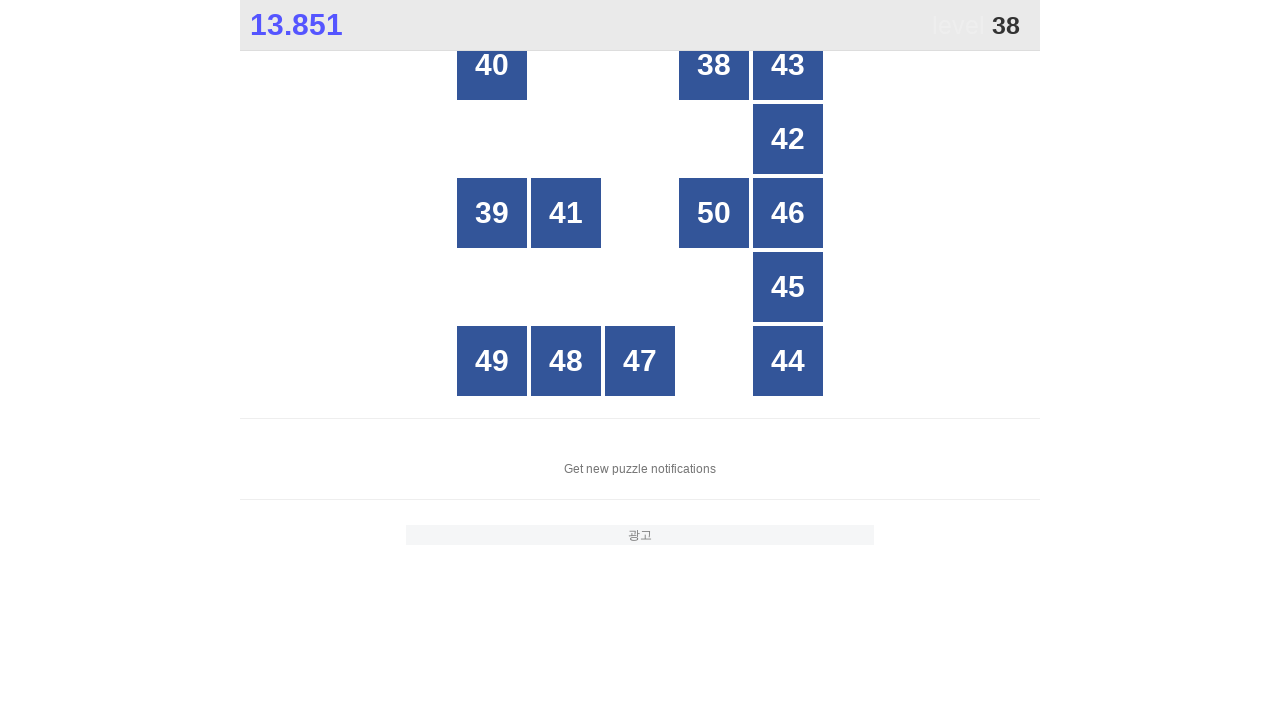

Clicked number 38 at (714, 65) on xpath=//div[text()='38']
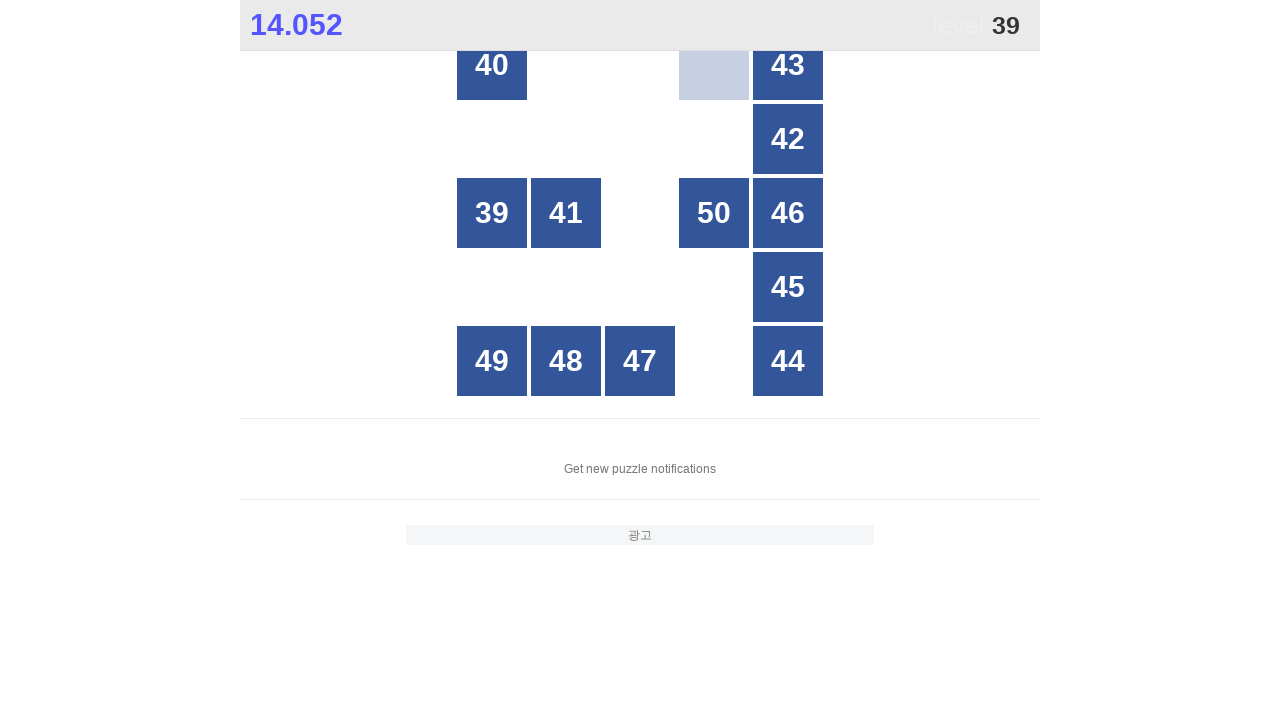

Waited for number 39 to be visible
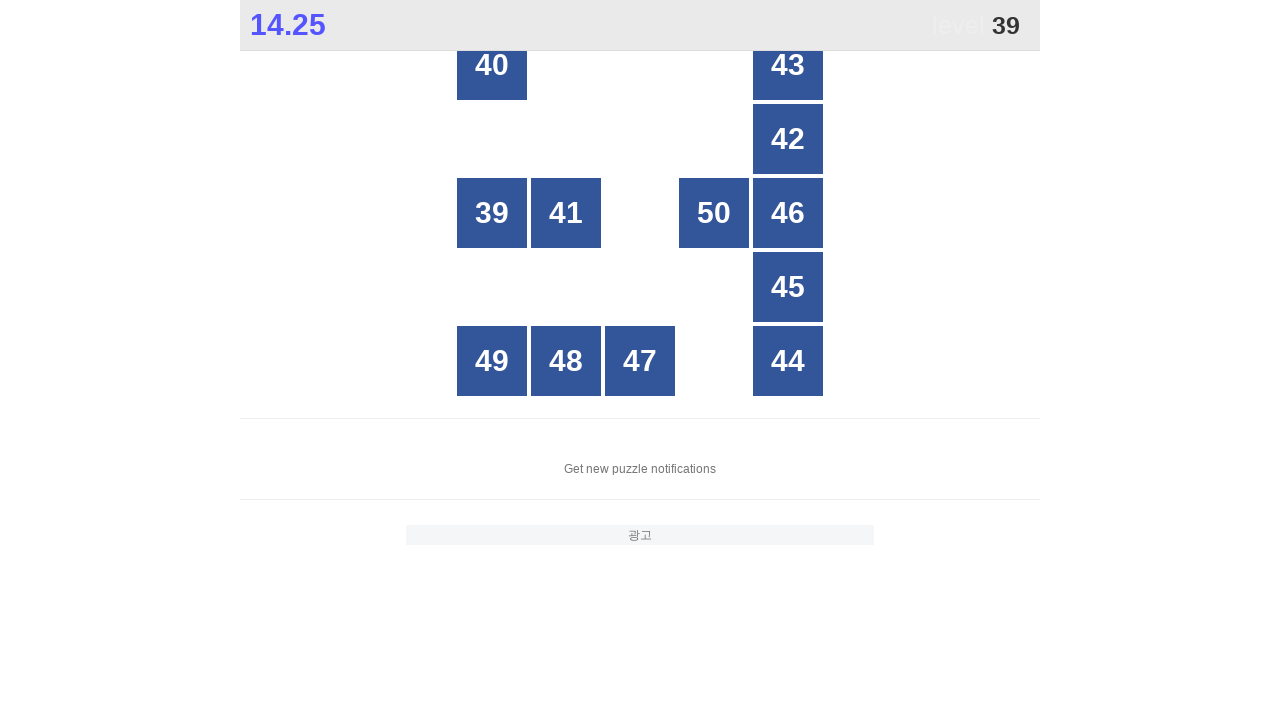

Clicked number 39 at (492, 213) on xpath=//div[text()='39']
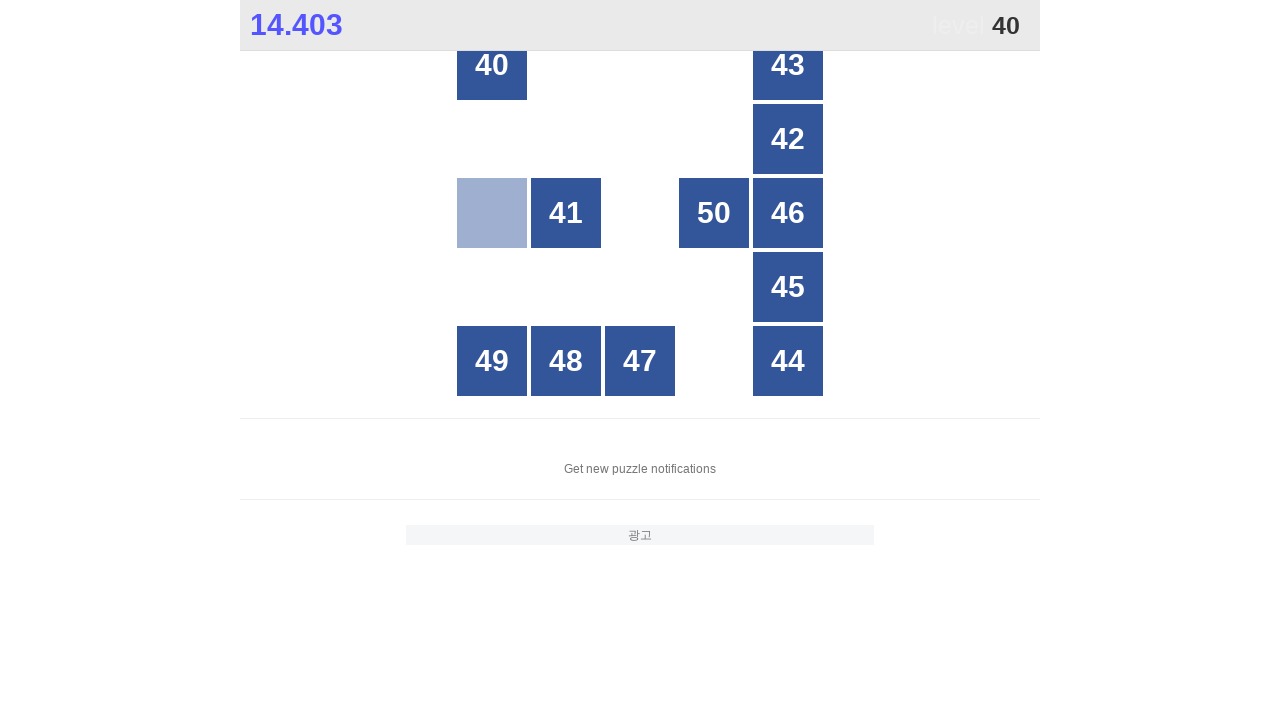

Waited for number 40 to be visible
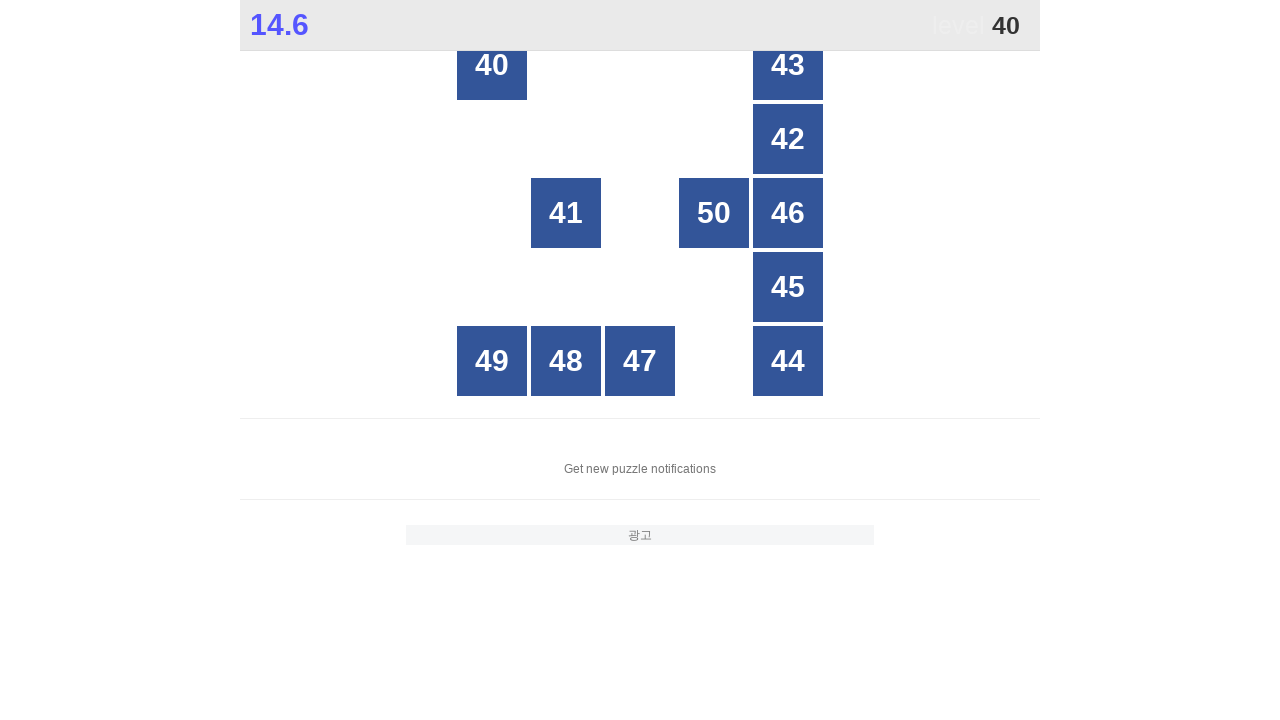

Clicked number 40 at (492, 65) on xpath=//div[text()='40']
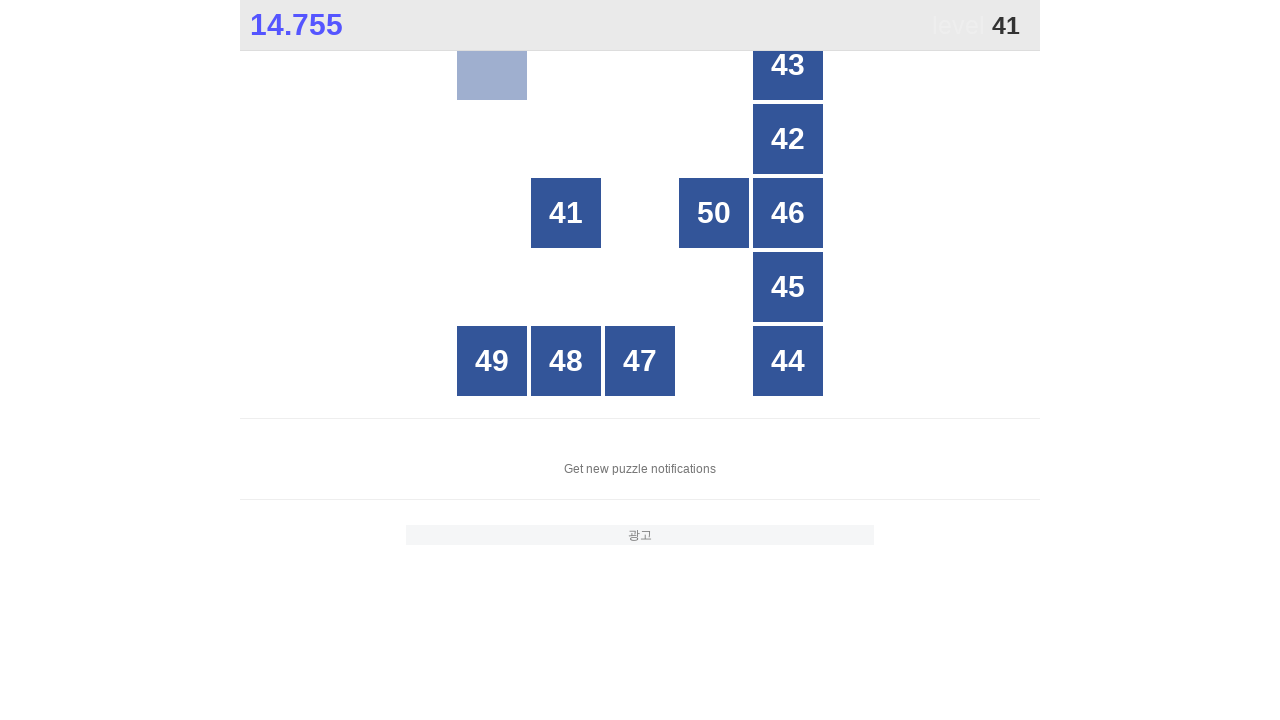

Waited for number 41 to be visible
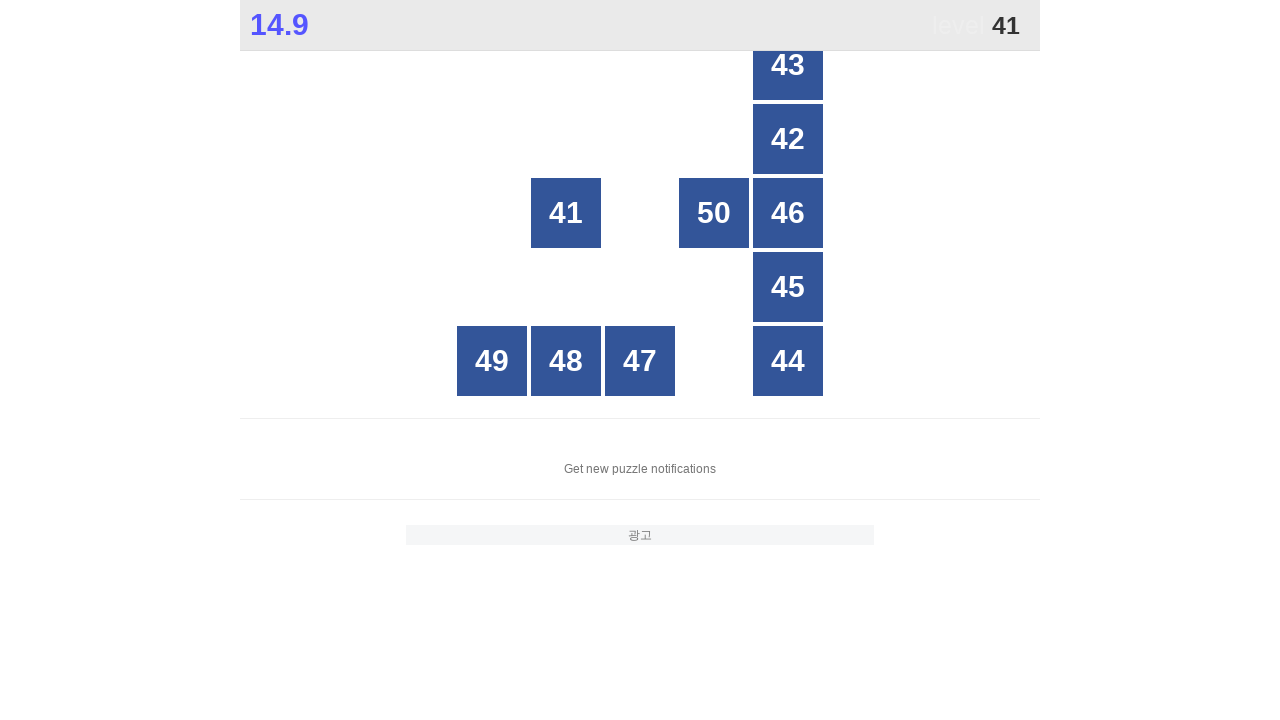

Clicked number 41 at (566, 213) on xpath=//div[text()='41']
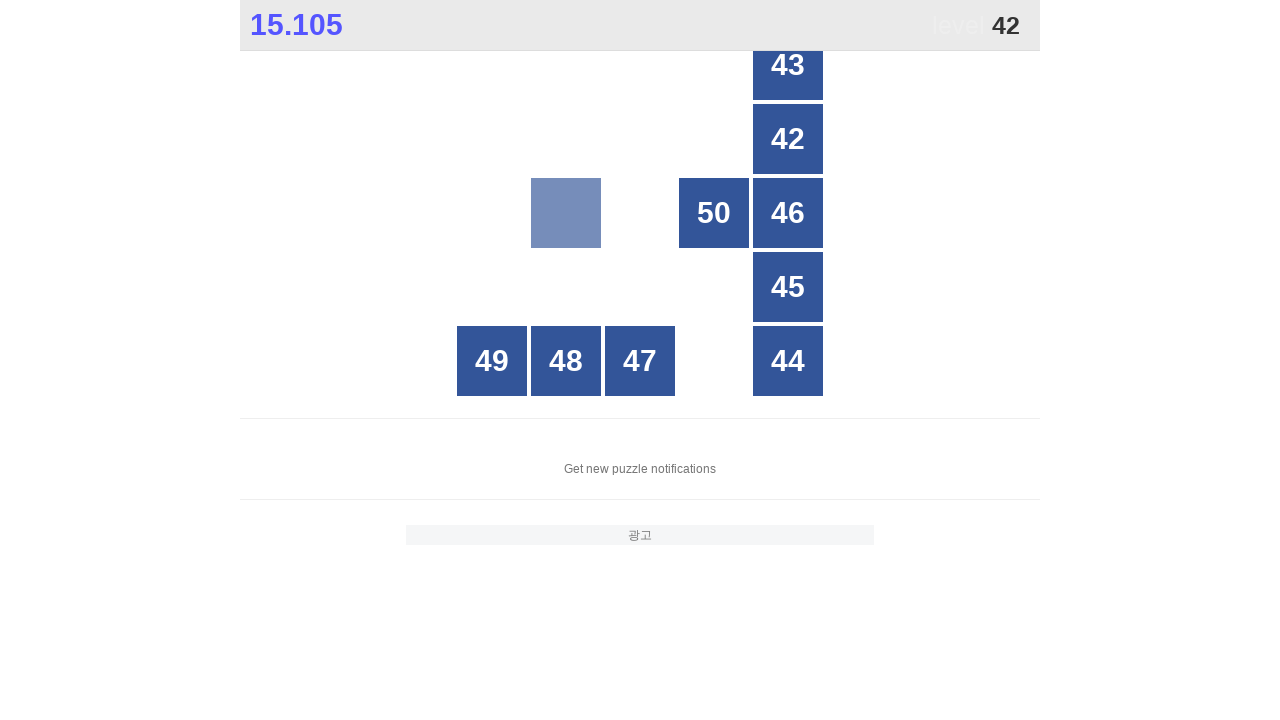

Waited for number 42 to be visible
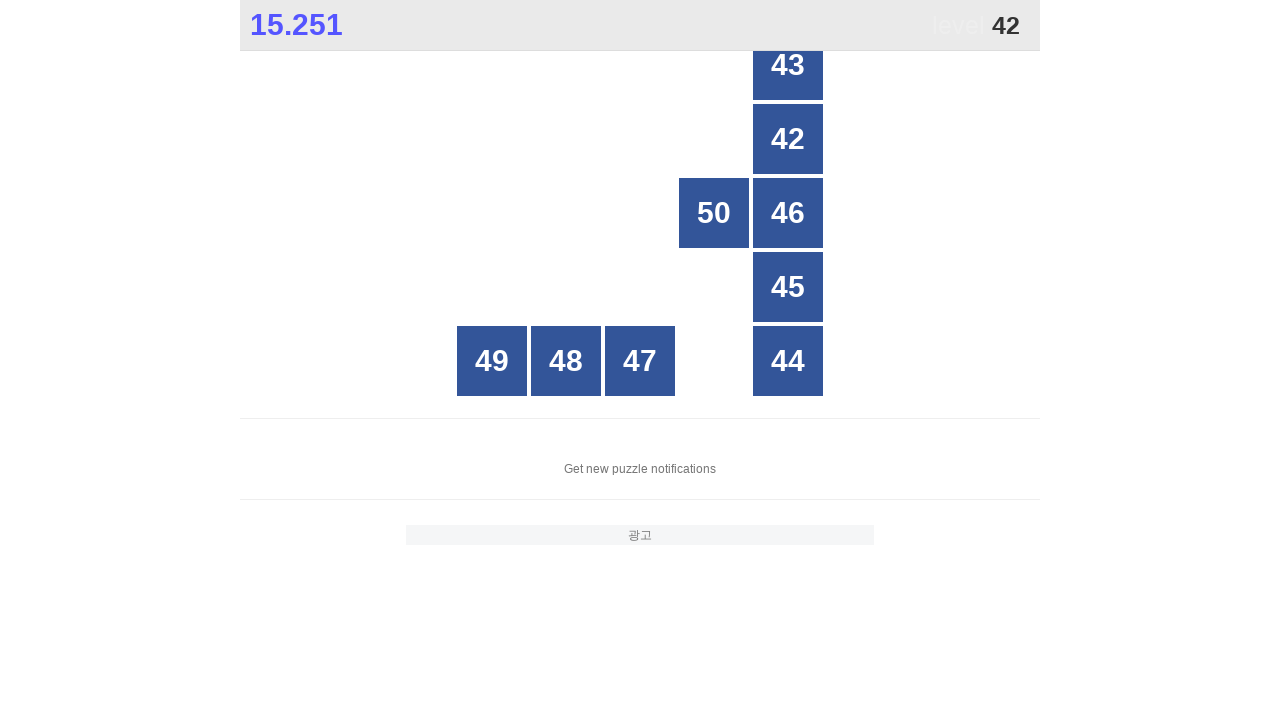

Clicked number 42 at (788, 139) on xpath=//div[text()='42']
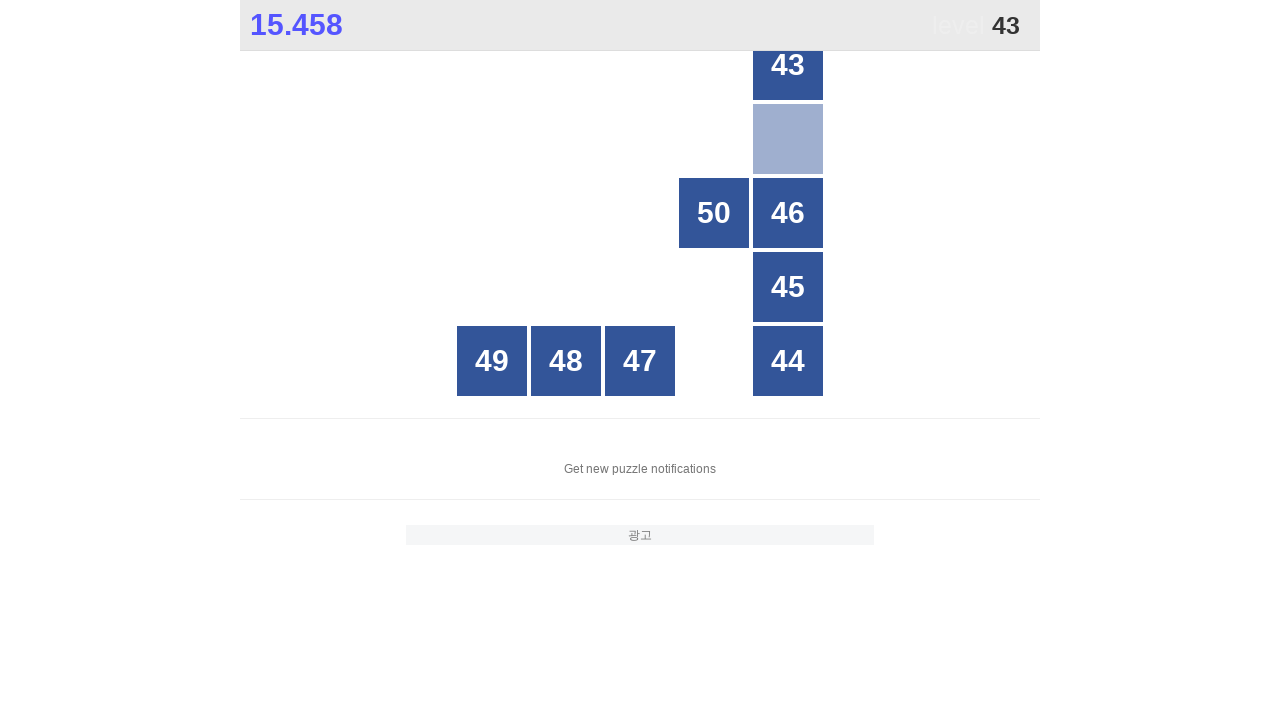

Waited for number 43 to be visible
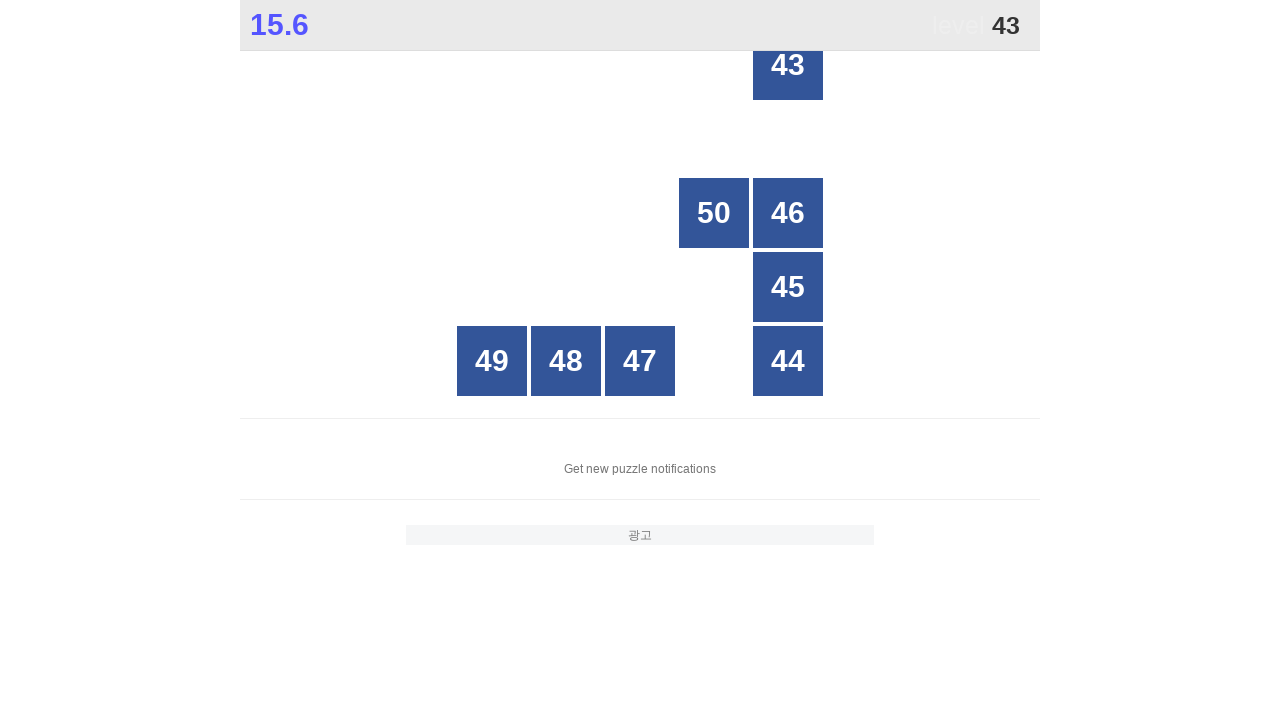

Clicked number 43 at (788, 65) on xpath=//div[text()='43']
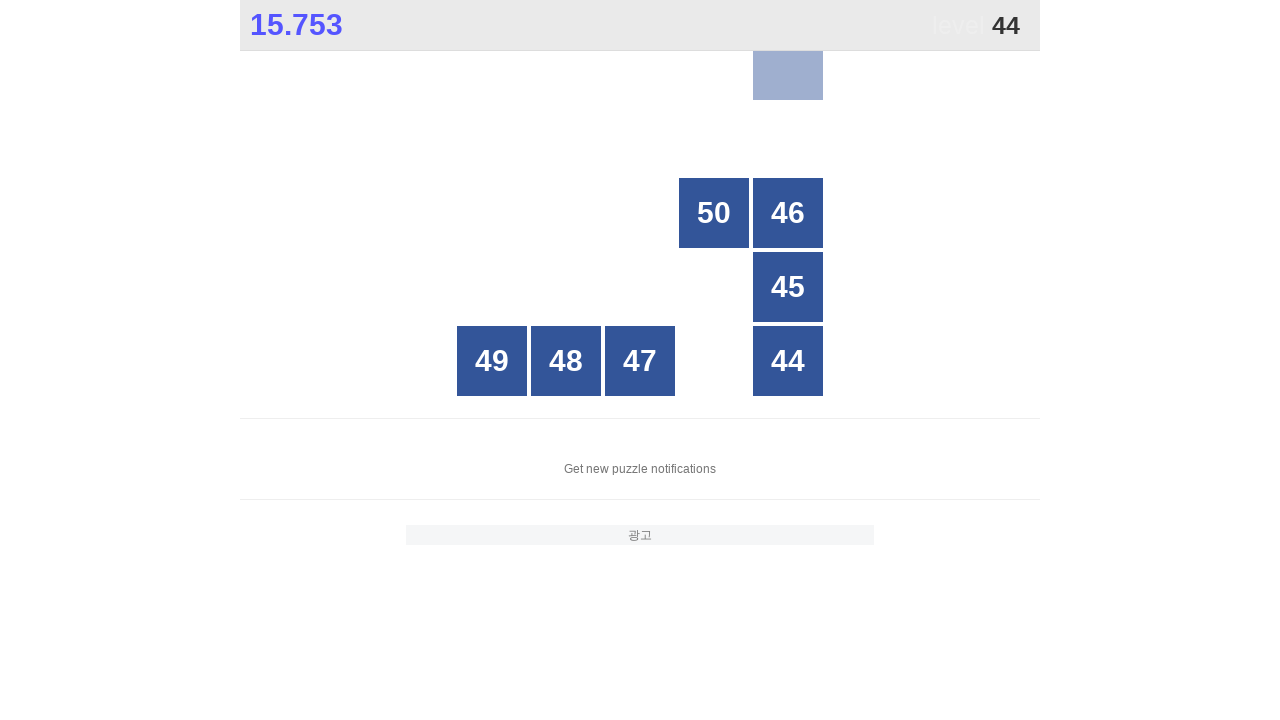

Waited for number 44 to be visible
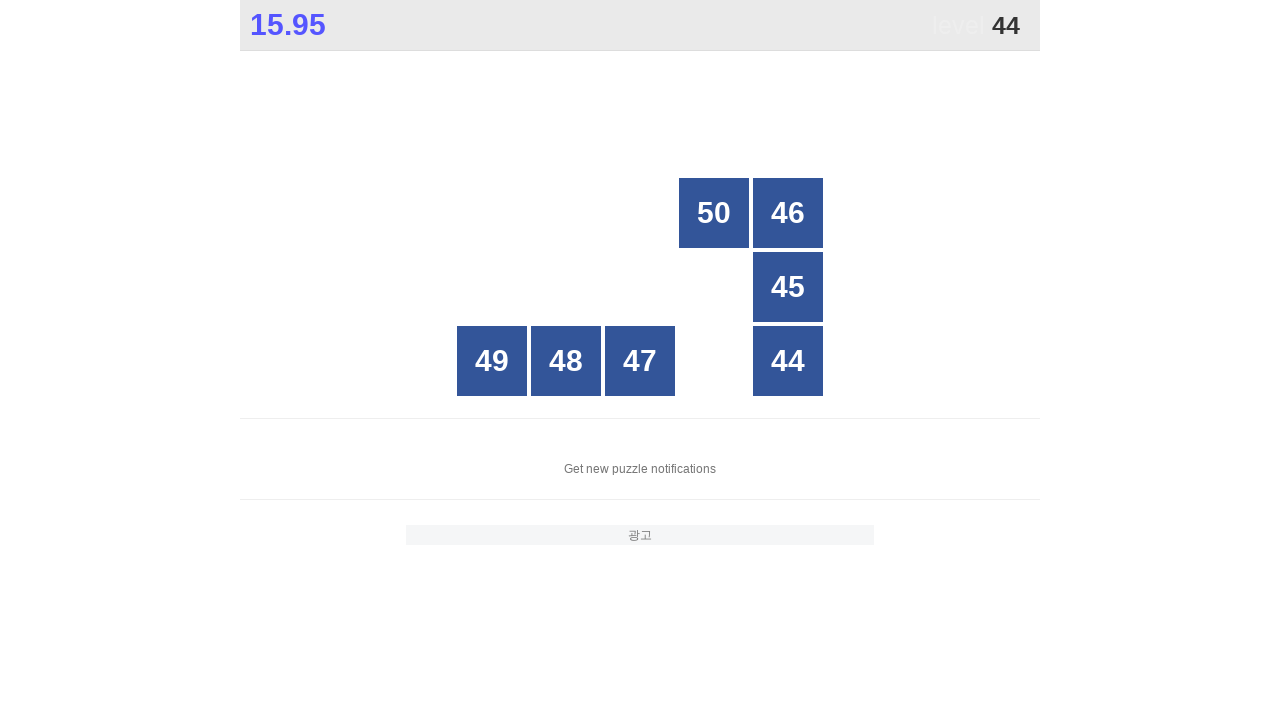

Clicked number 44 at (788, 361) on xpath=//div[text()='44']
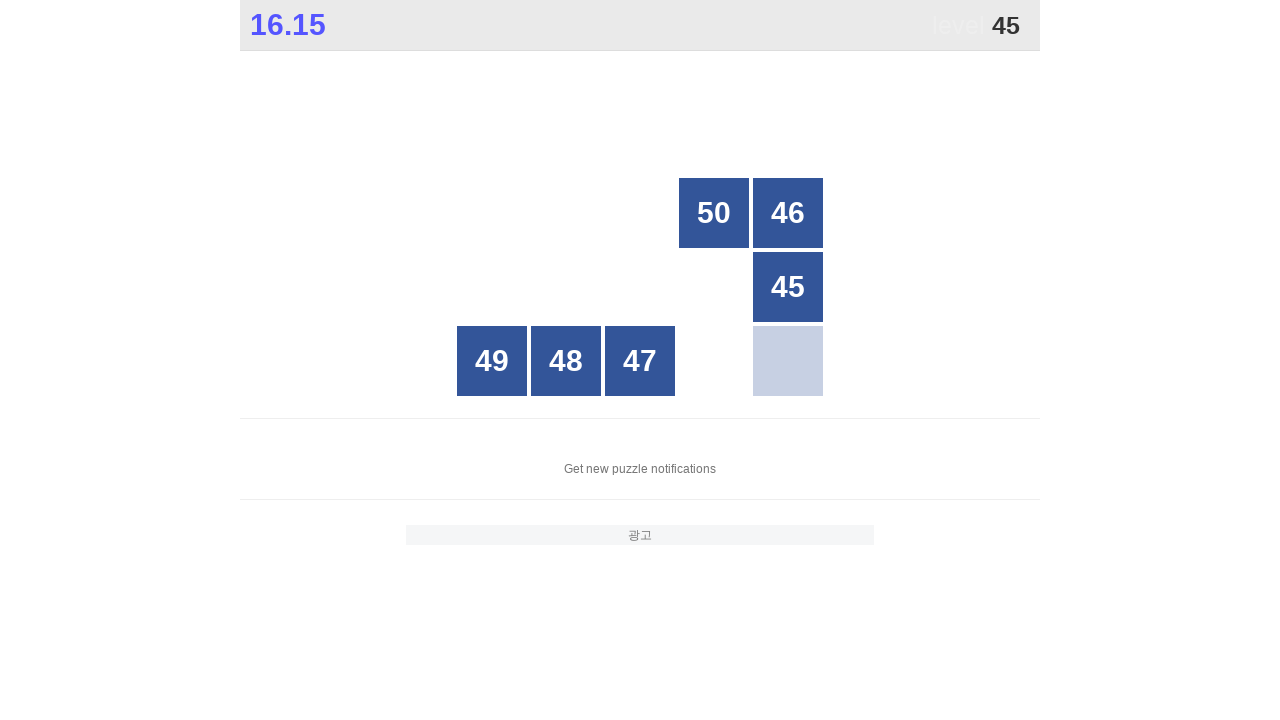

Waited for number 45 to be visible
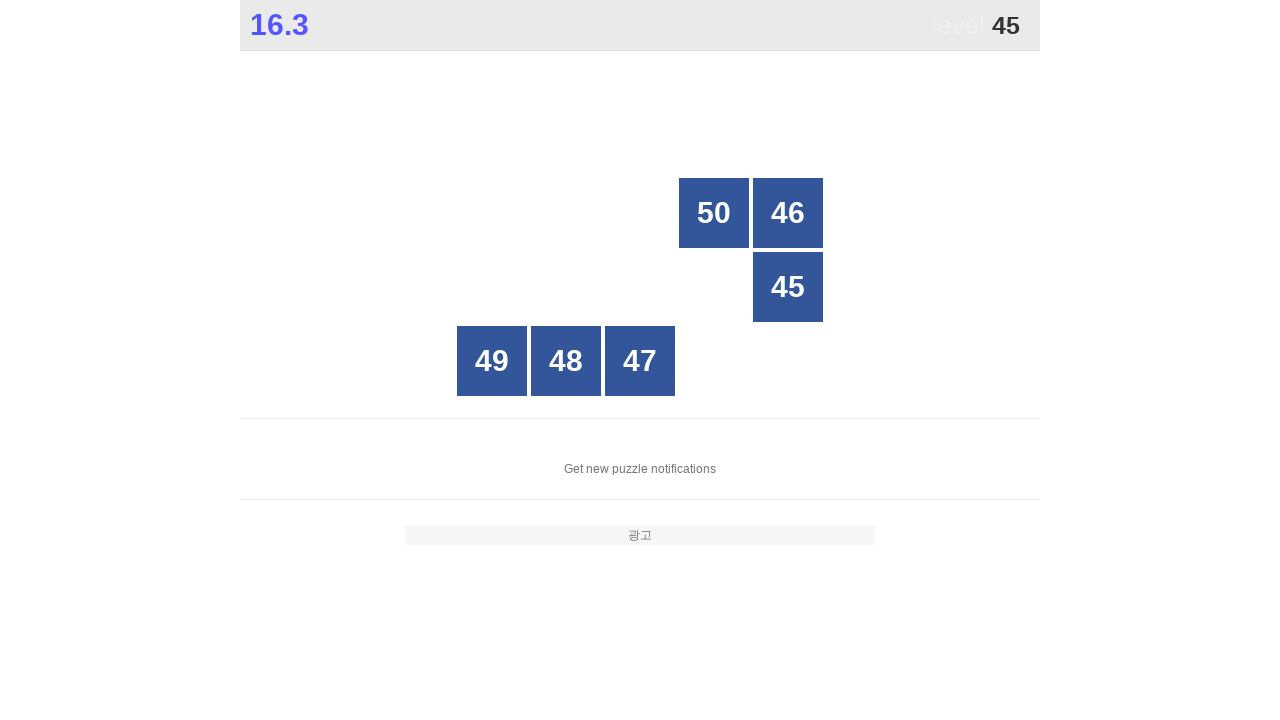

Clicked number 45 at (788, 287) on xpath=//div[text()='45']
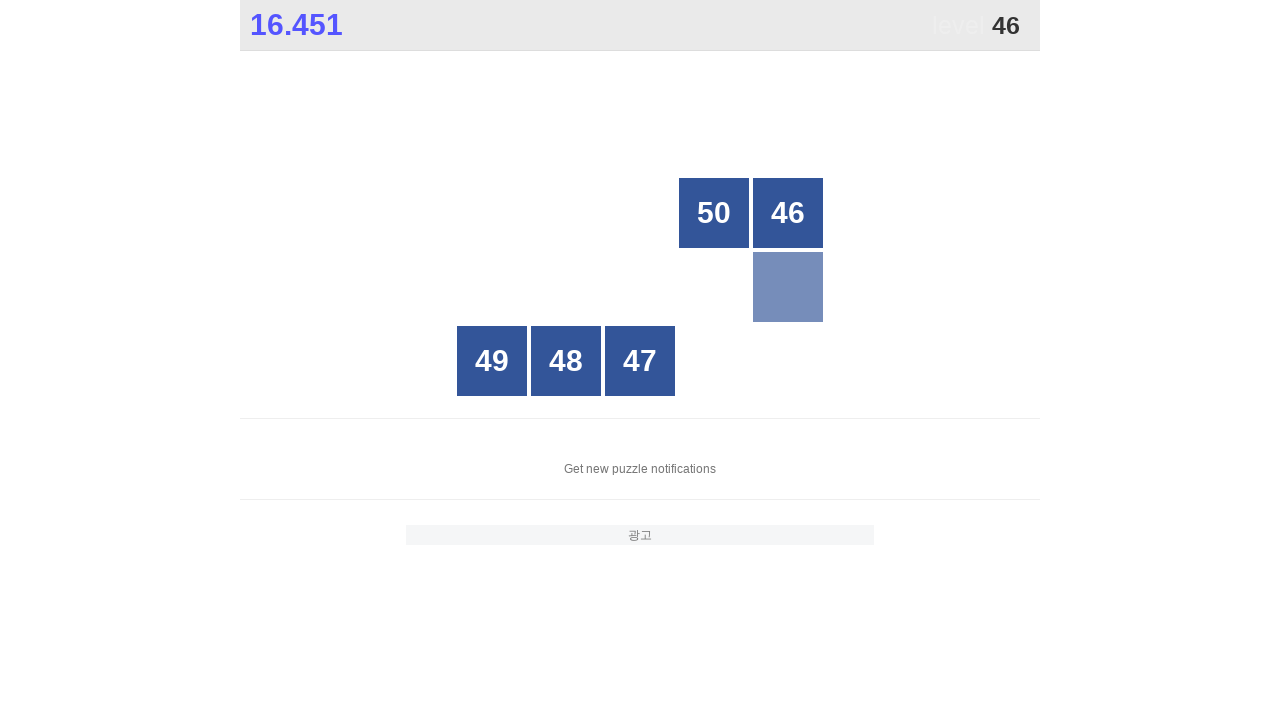

Waited for number 46 to be visible
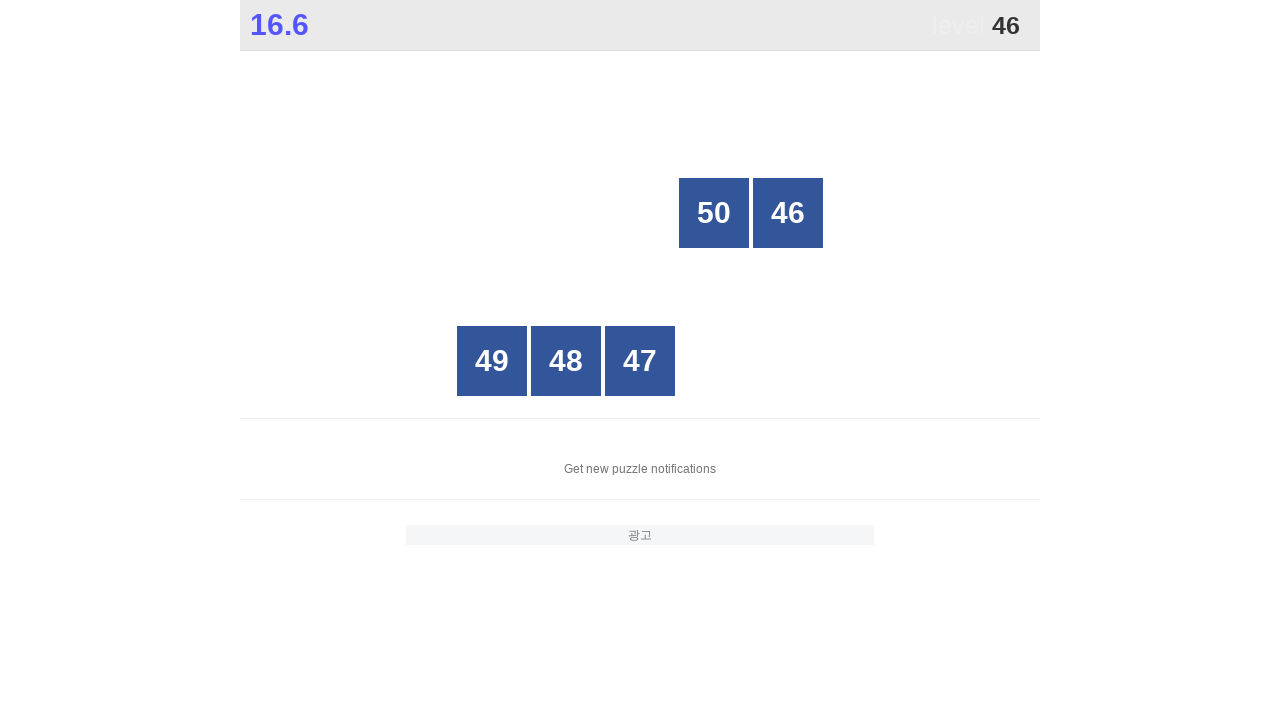

Clicked number 46 at (788, 213) on xpath=//div[text()='46']
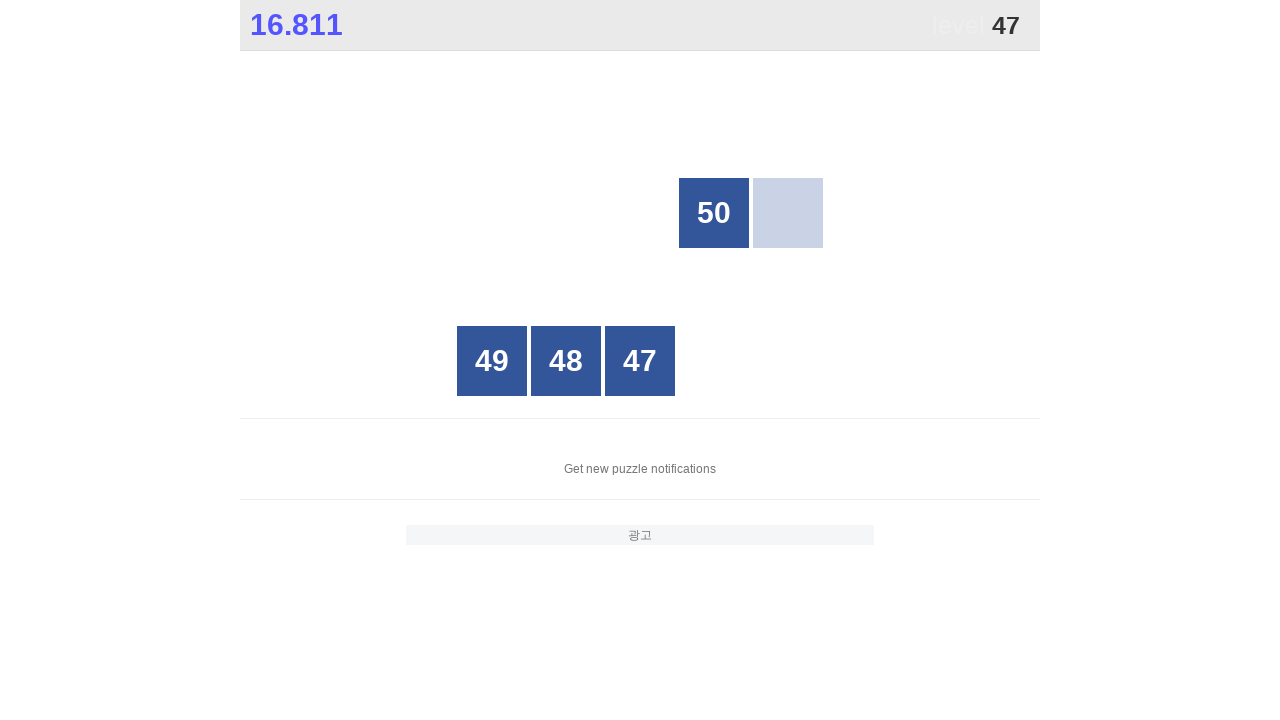

Waited for number 47 to be visible
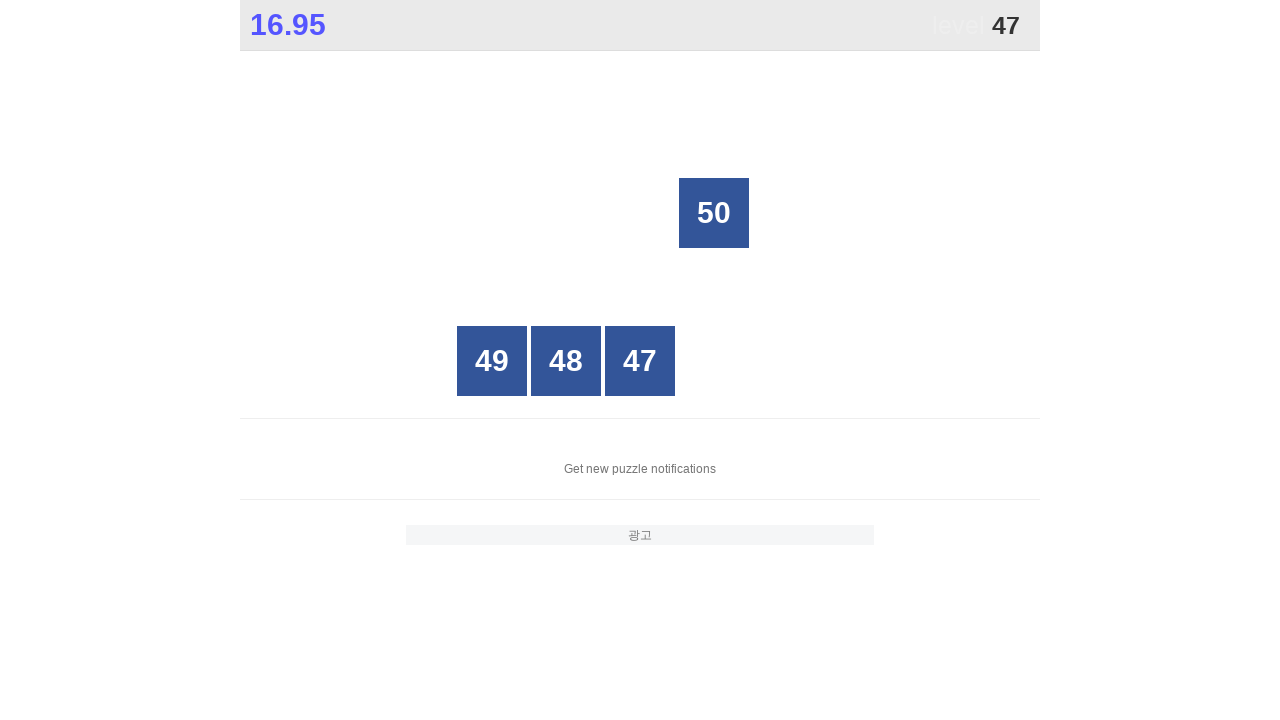

Clicked number 47 at (640, 361) on xpath=//div[text()='47']
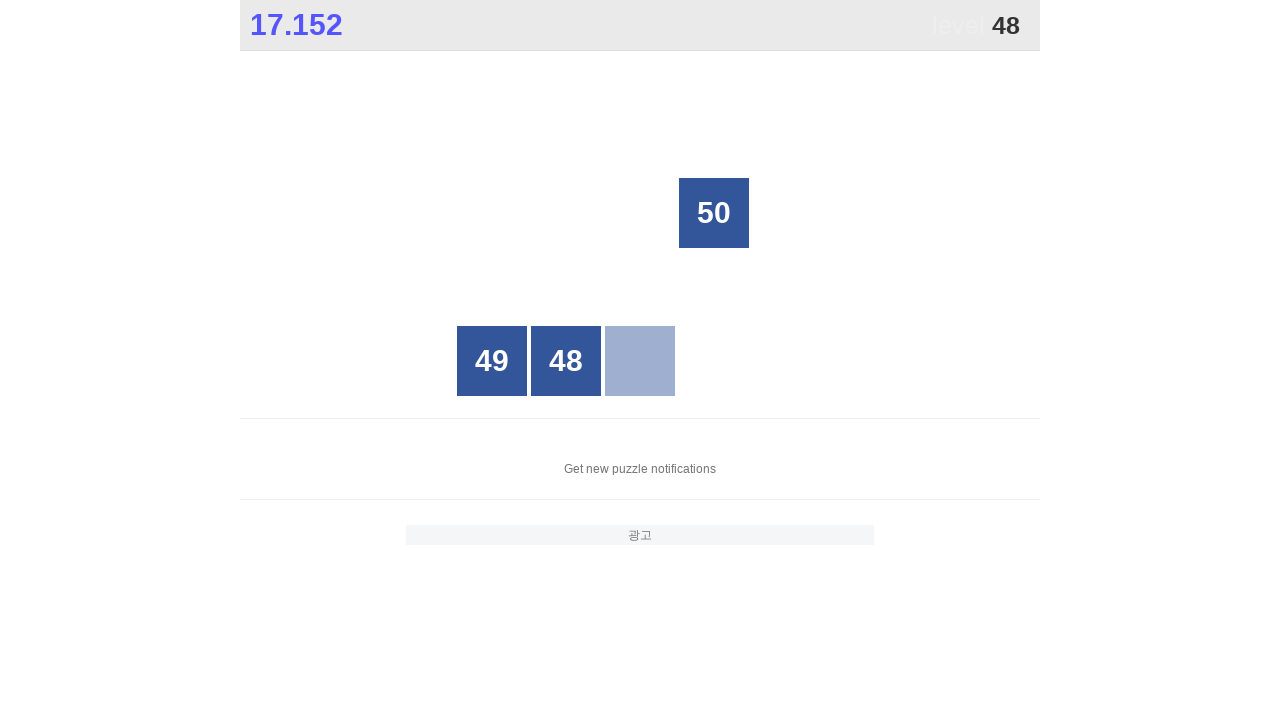

Waited for number 48 to be visible
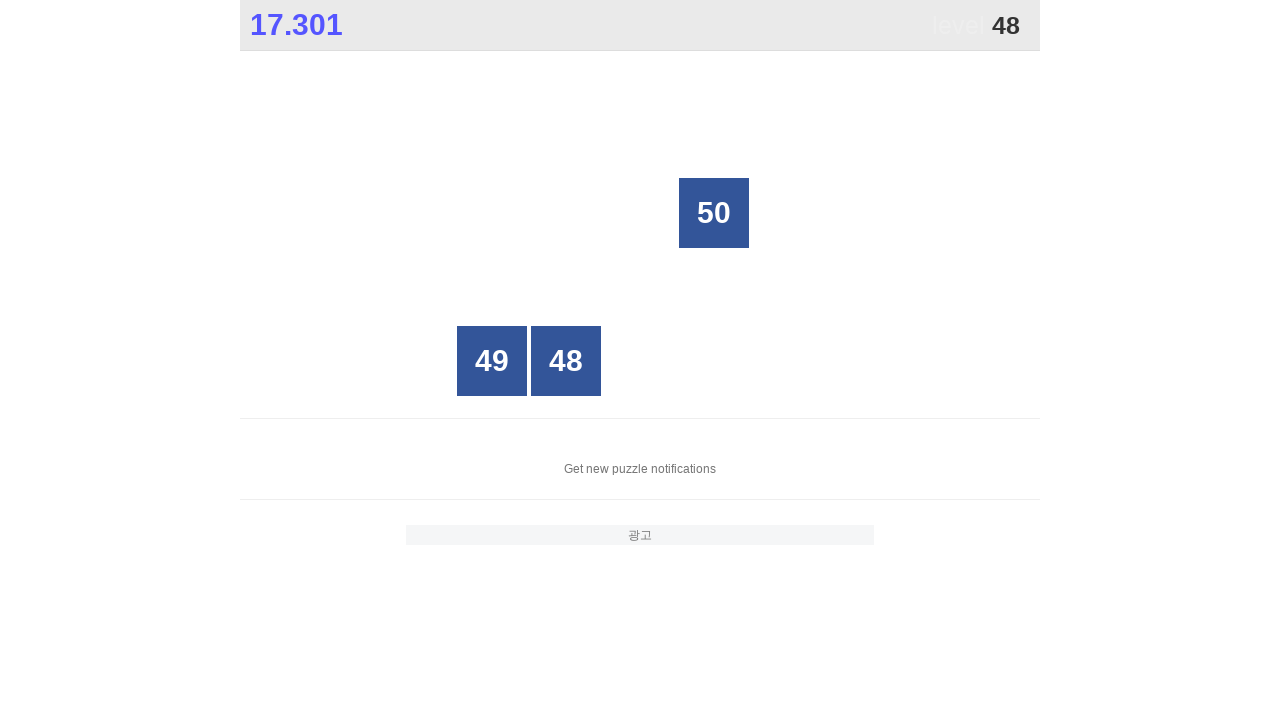

Clicked number 48 at (566, 361) on xpath=//div[text()='48']
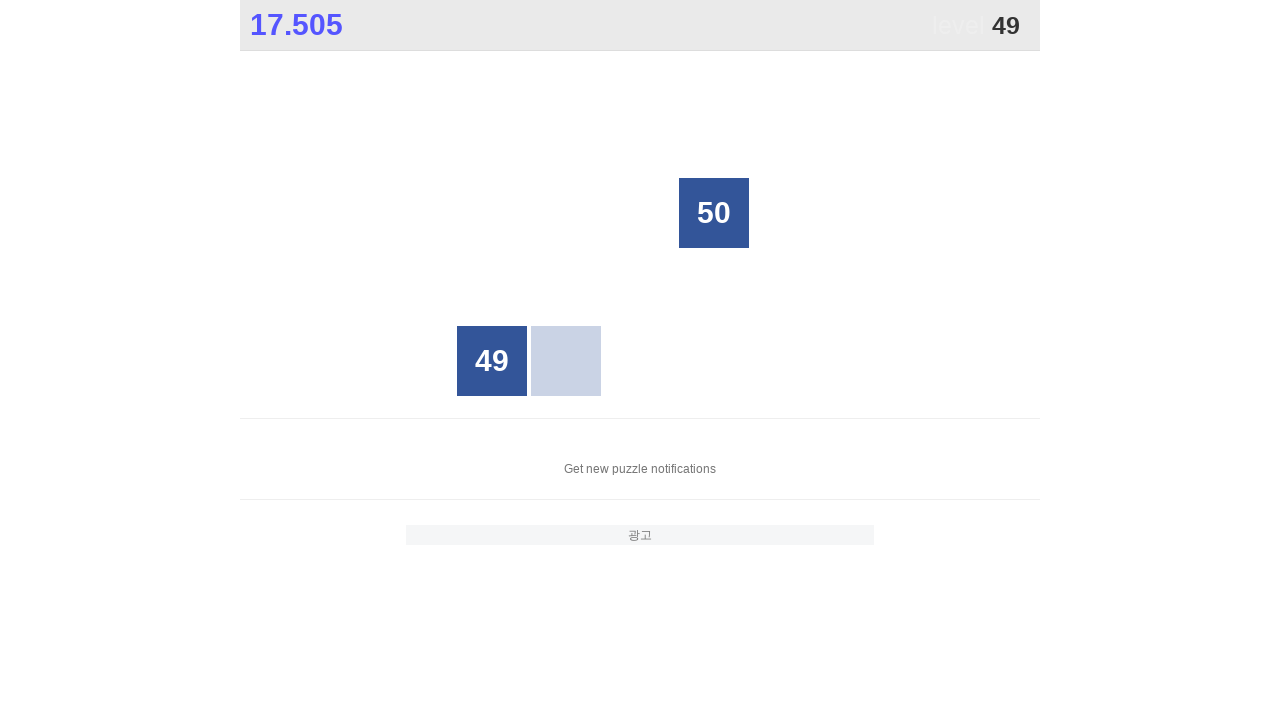

Waited for number 49 to be visible
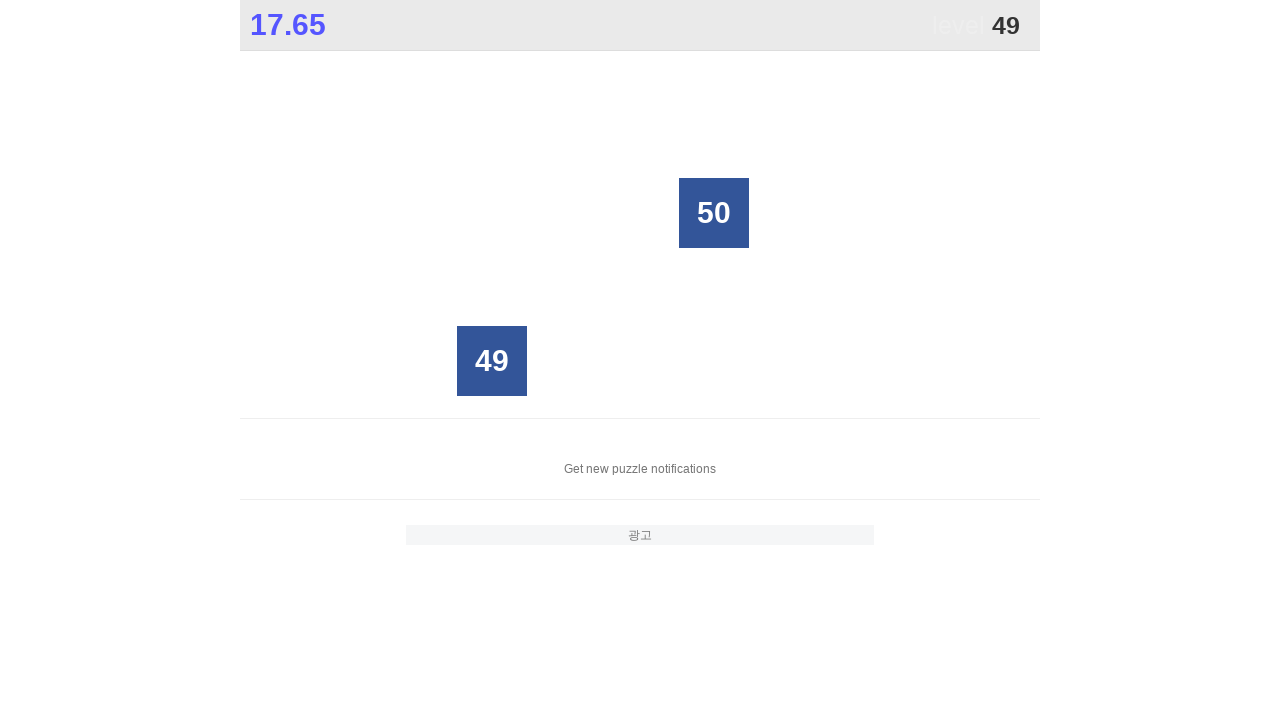

Clicked number 49 at (492, 361) on xpath=//div[text()='49']
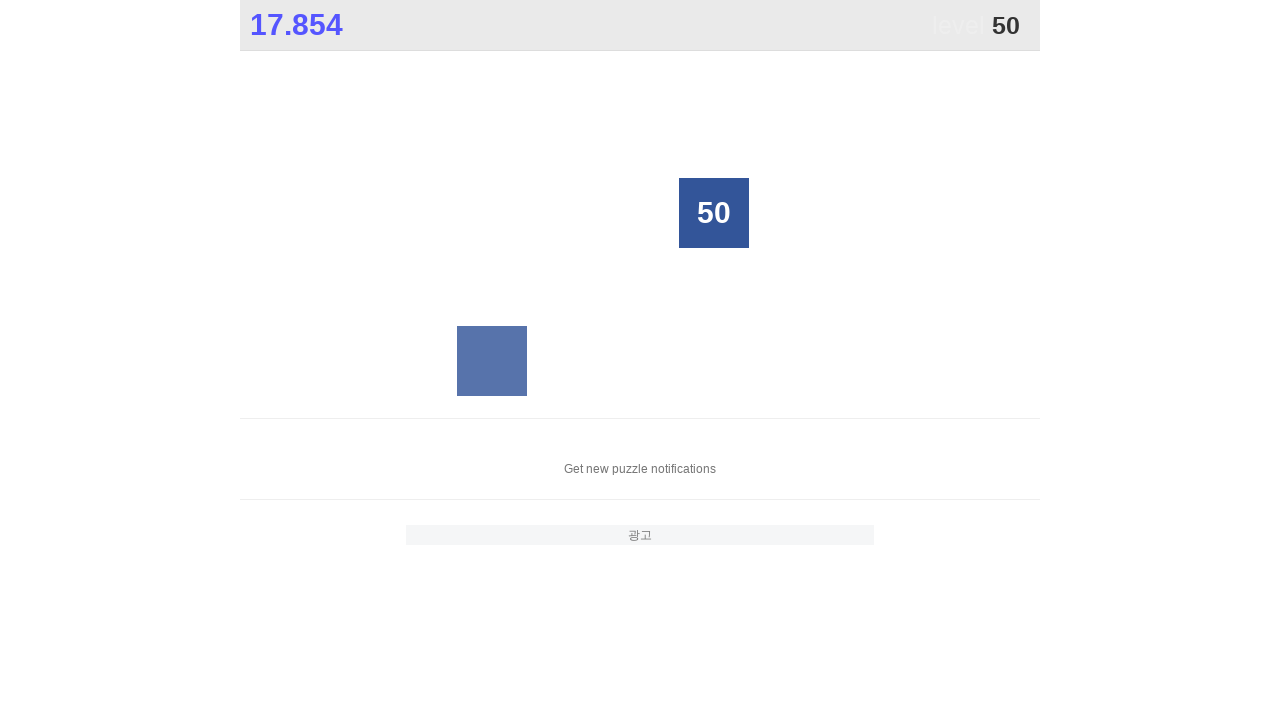

Waited for number 50 to be visible
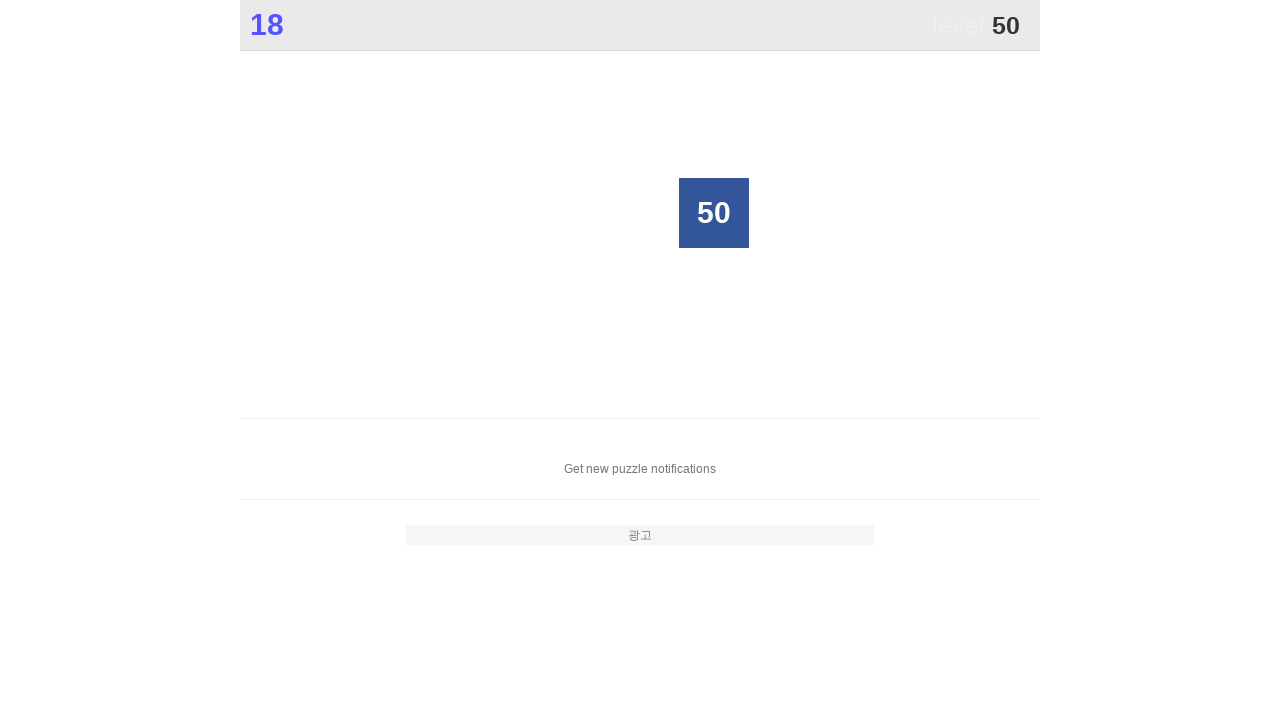

Clicked number 50 at (714, 213) on xpath=//div[text()='50']
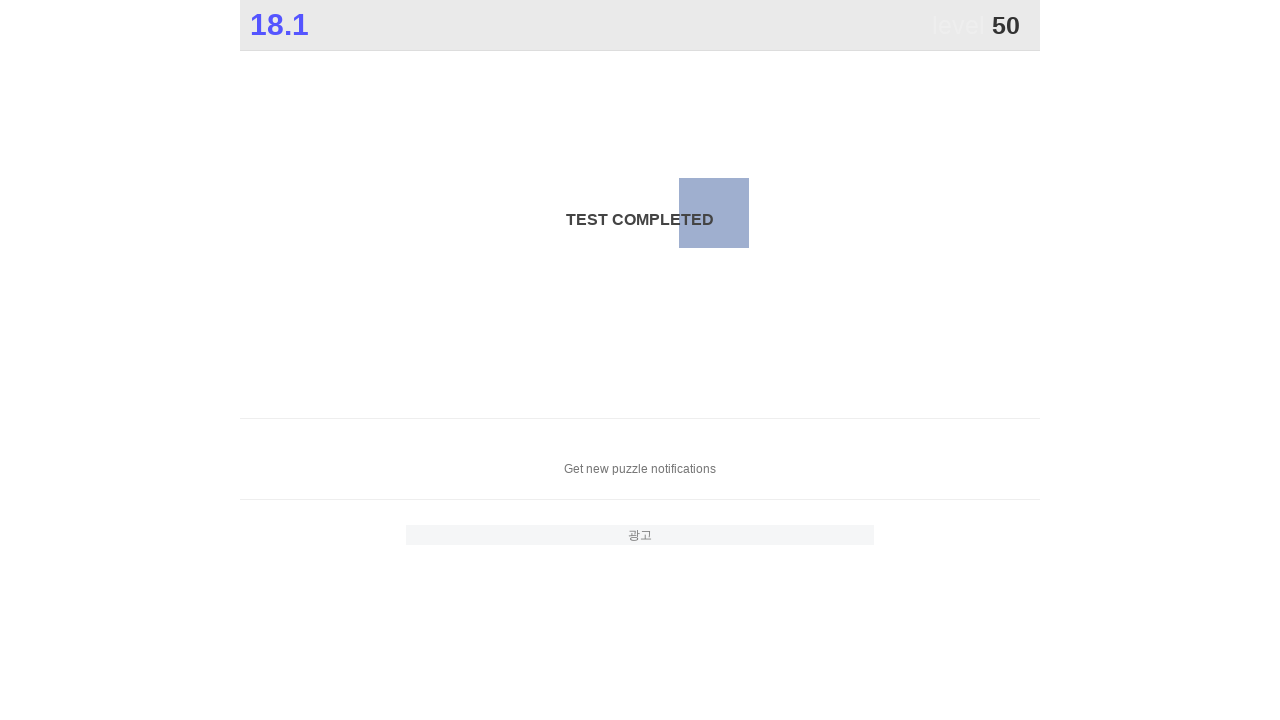

Final score displayed on the screen
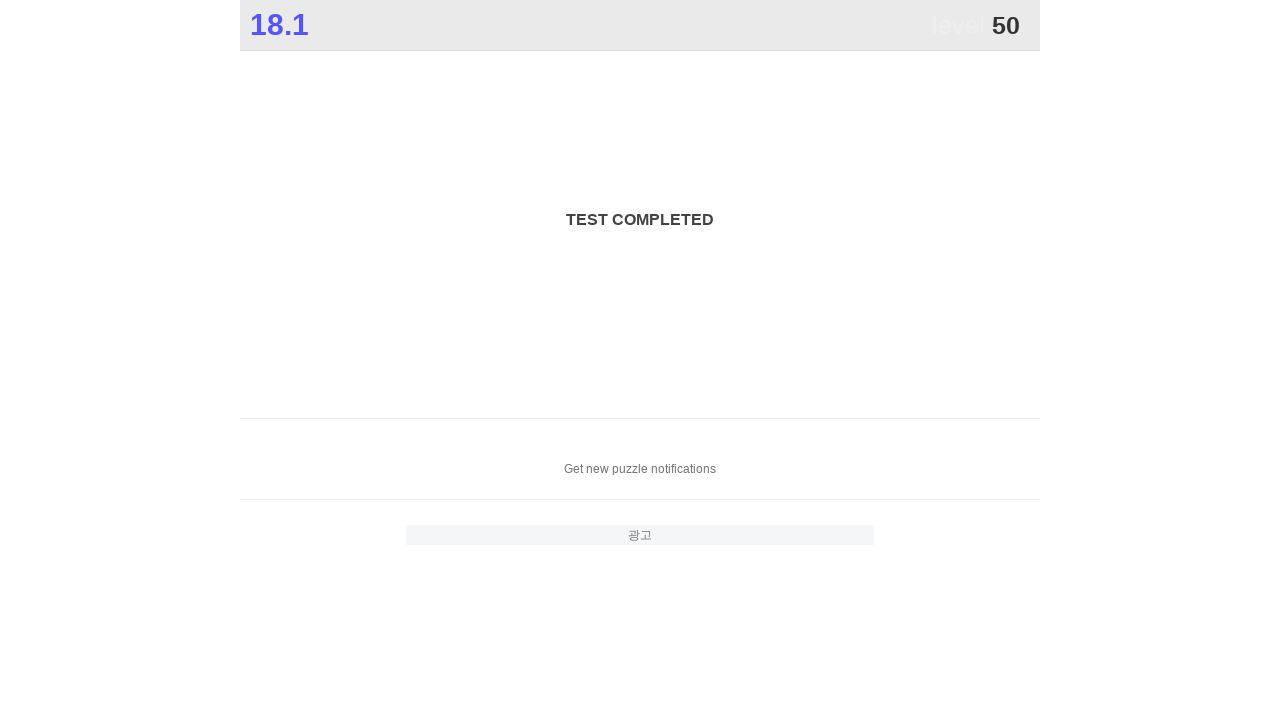

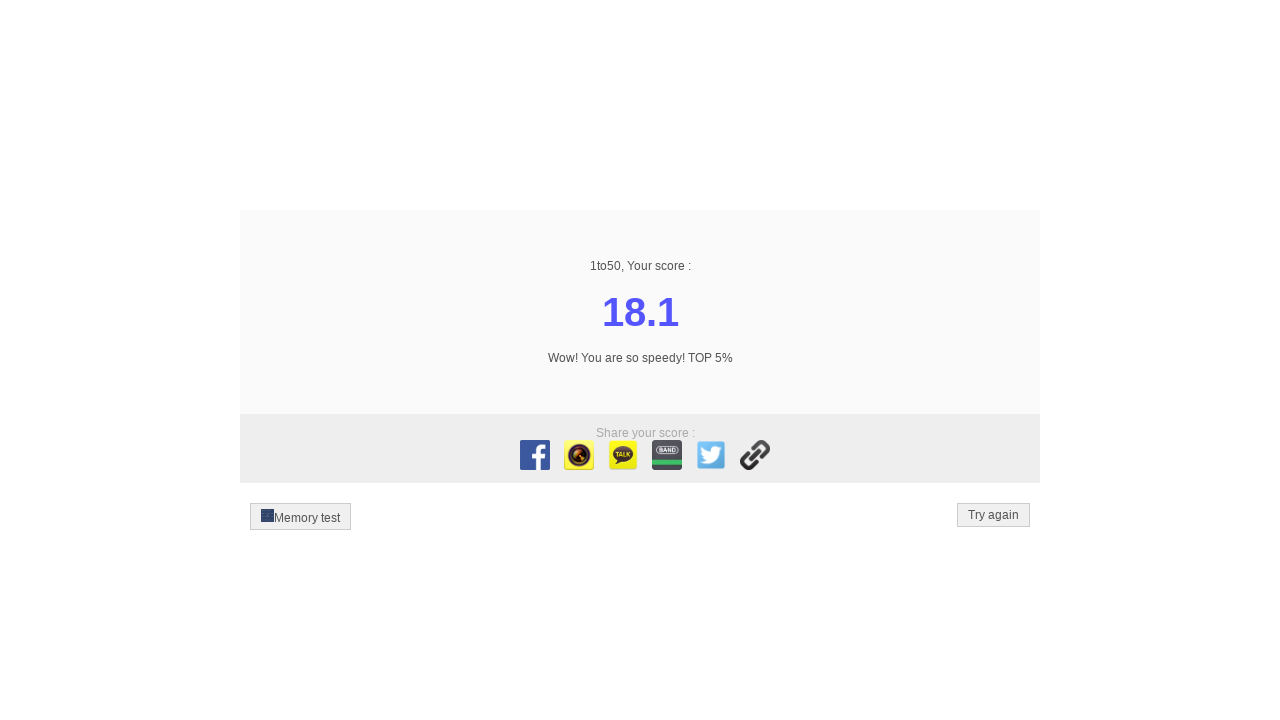